Tests filling a large form by entering text into all input fields and clicking the submit button

Starting URL: http://suninjuly.github.io/huge_form.html

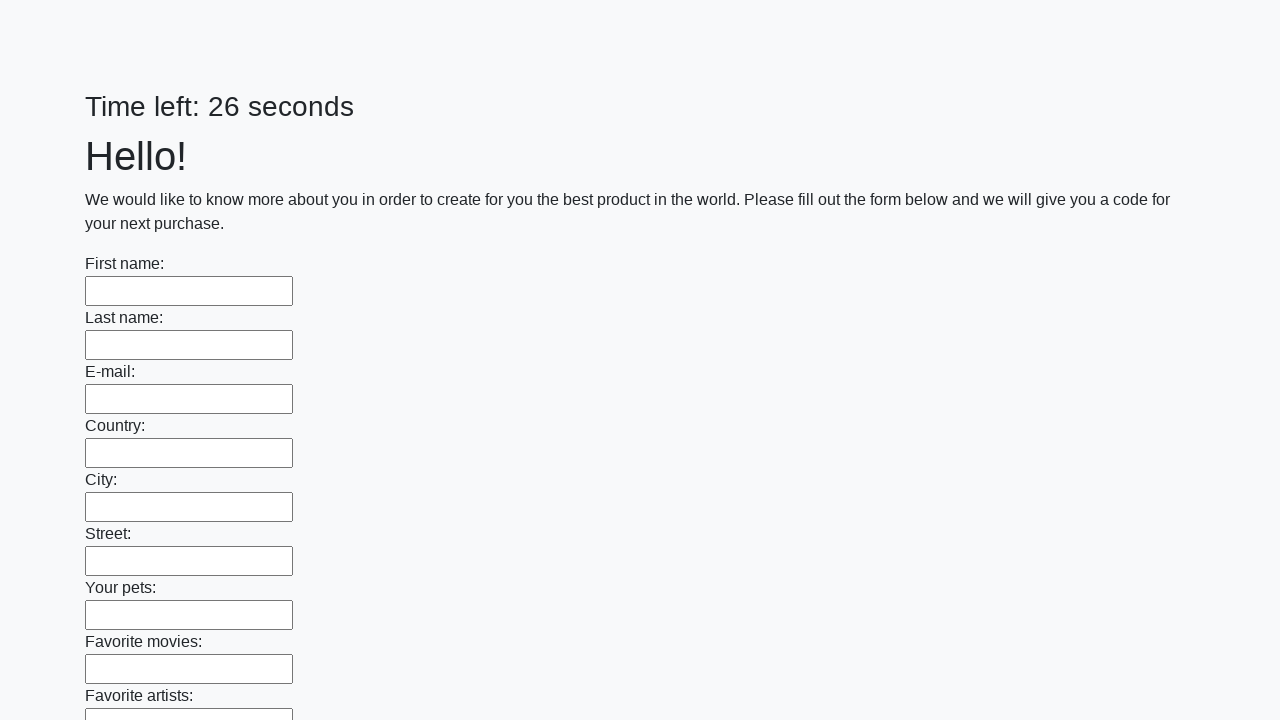

Navigated to huge form page
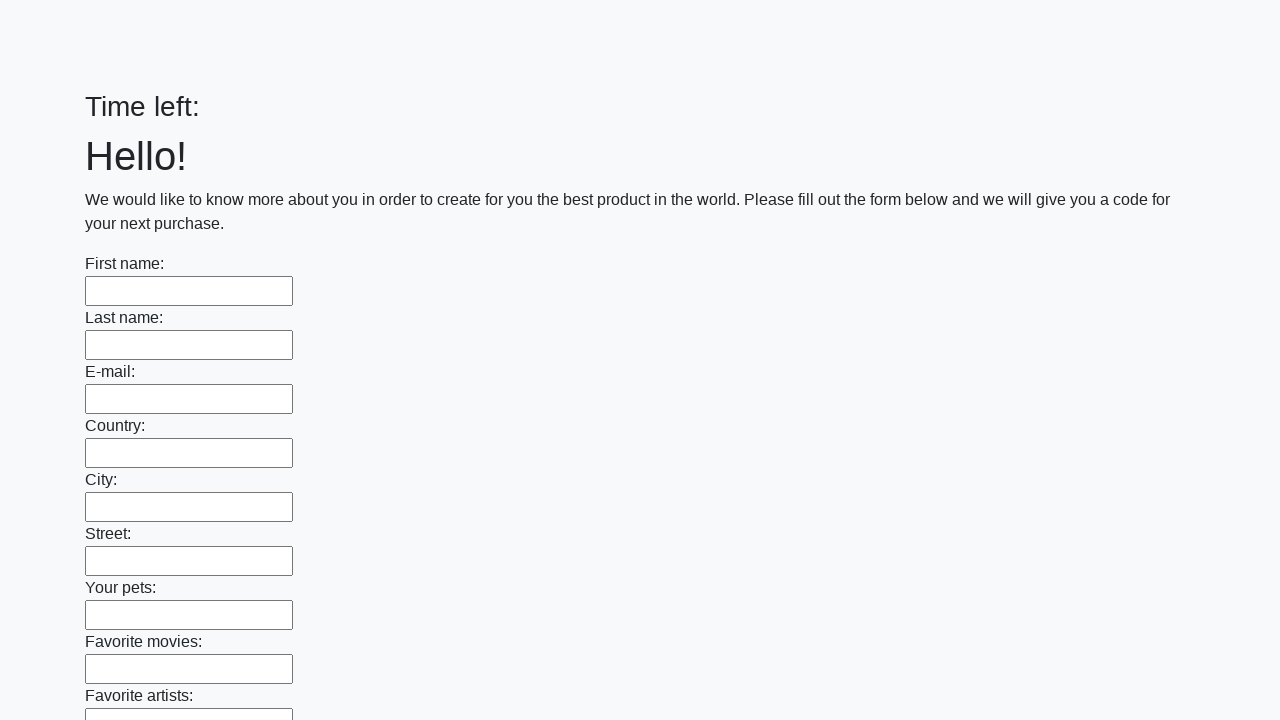

Filled an input field with 'Bran' on input >> nth=0
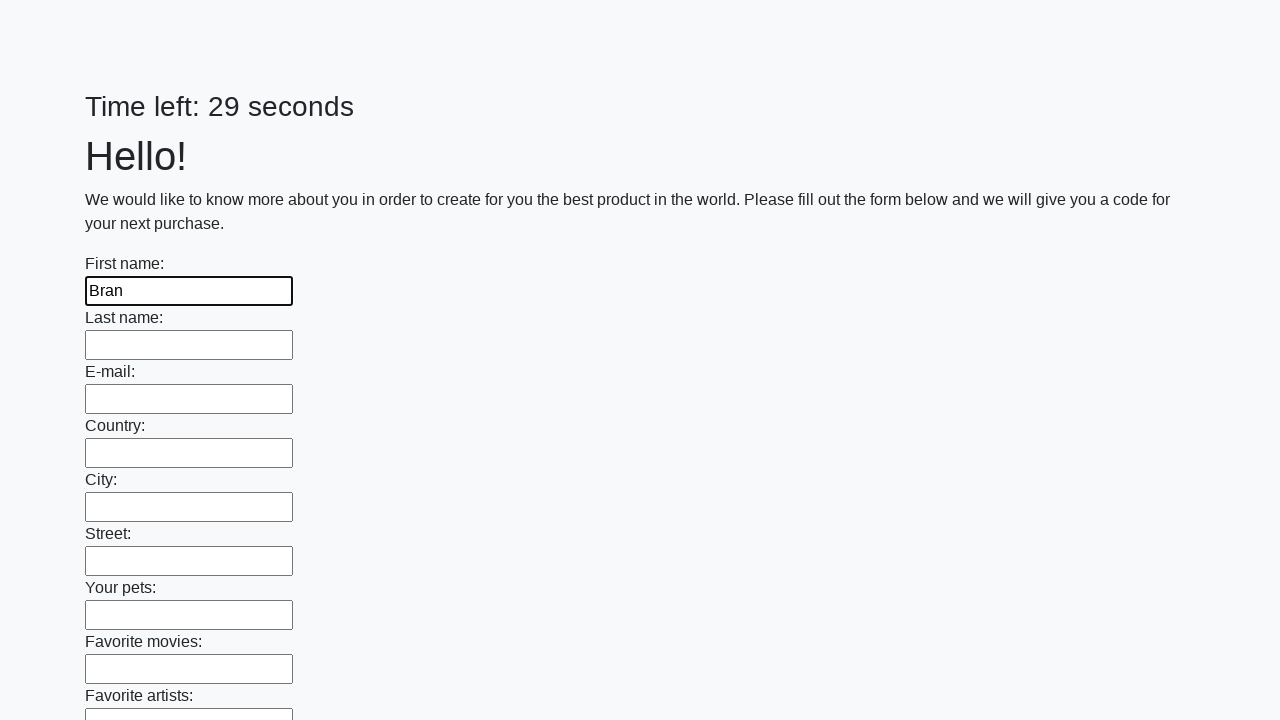

Filled an input field with 'Bran' on input >> nth=1
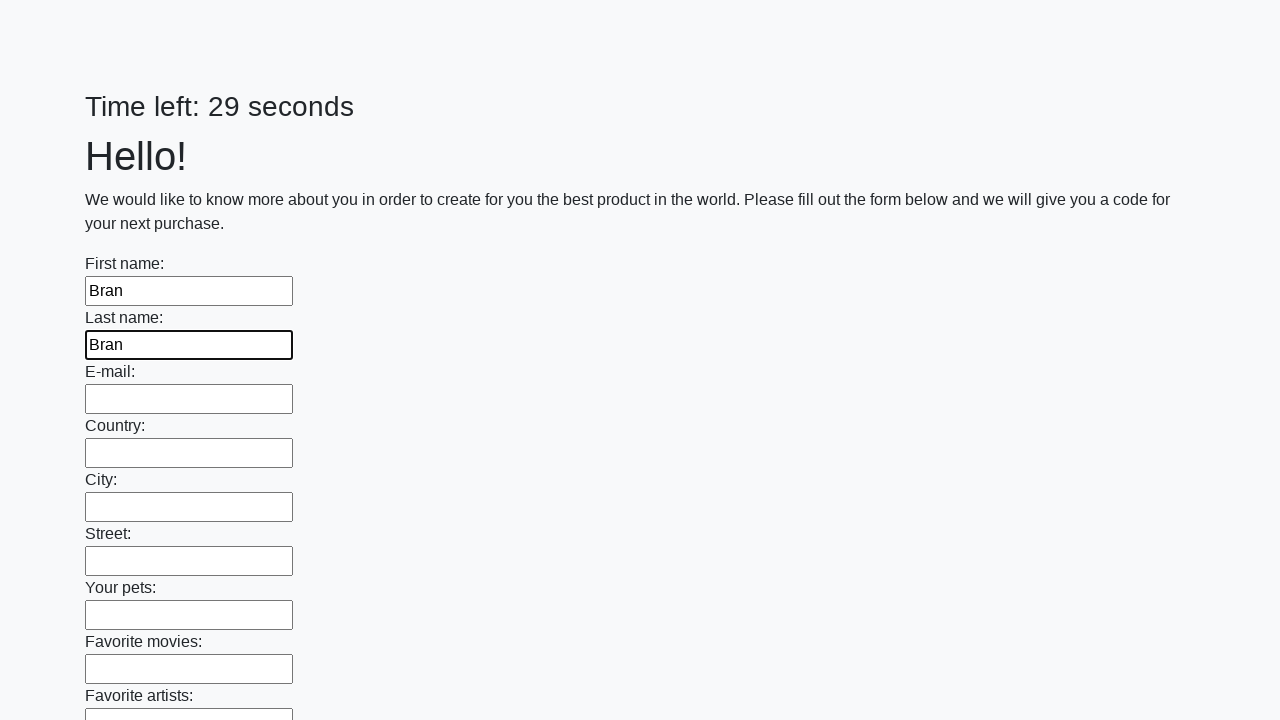

Filled an input field with 'Bran' on input >> nth=2
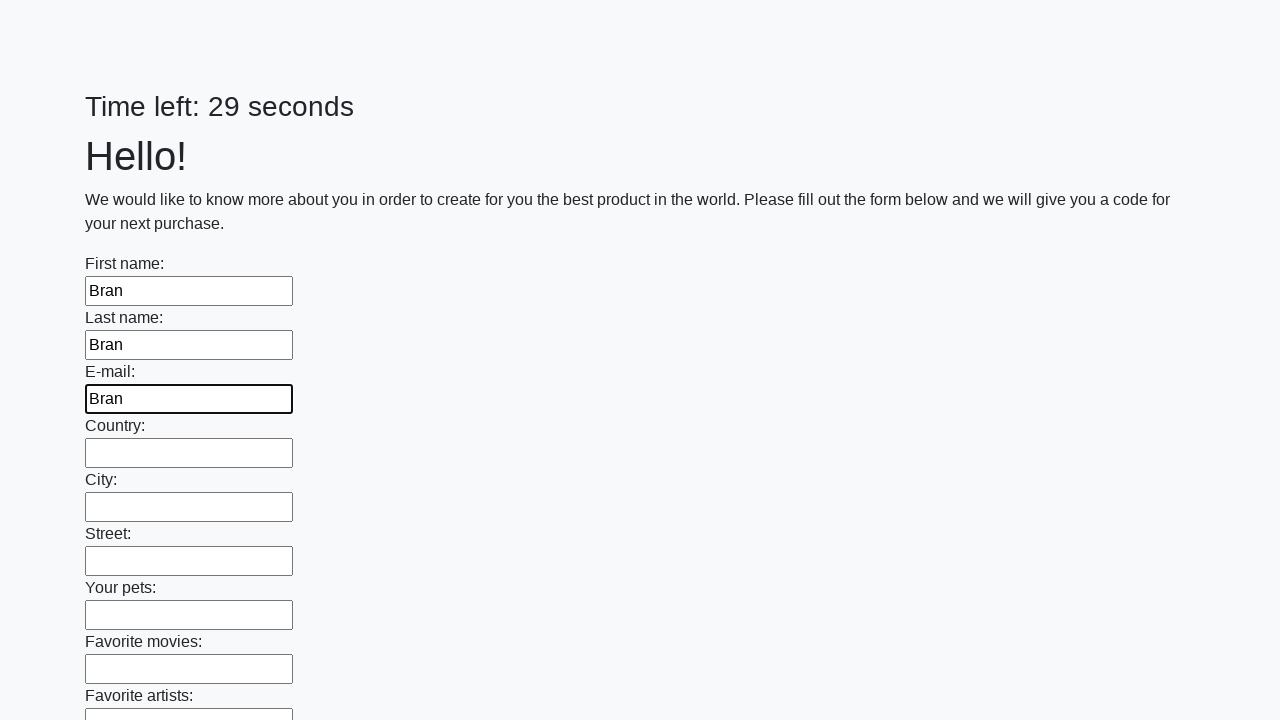

Filled an input field with 'Bran' on input >> nth=3
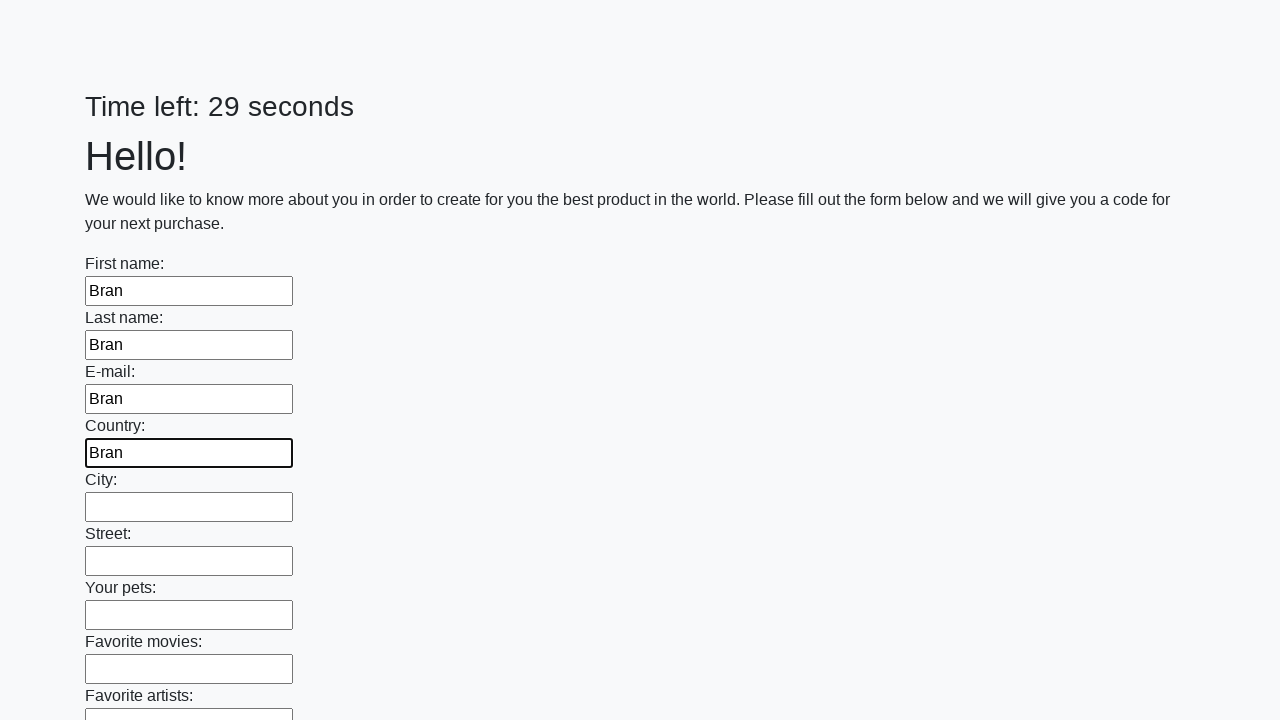

Filled an input field with 'Bran' on input >> nth=4
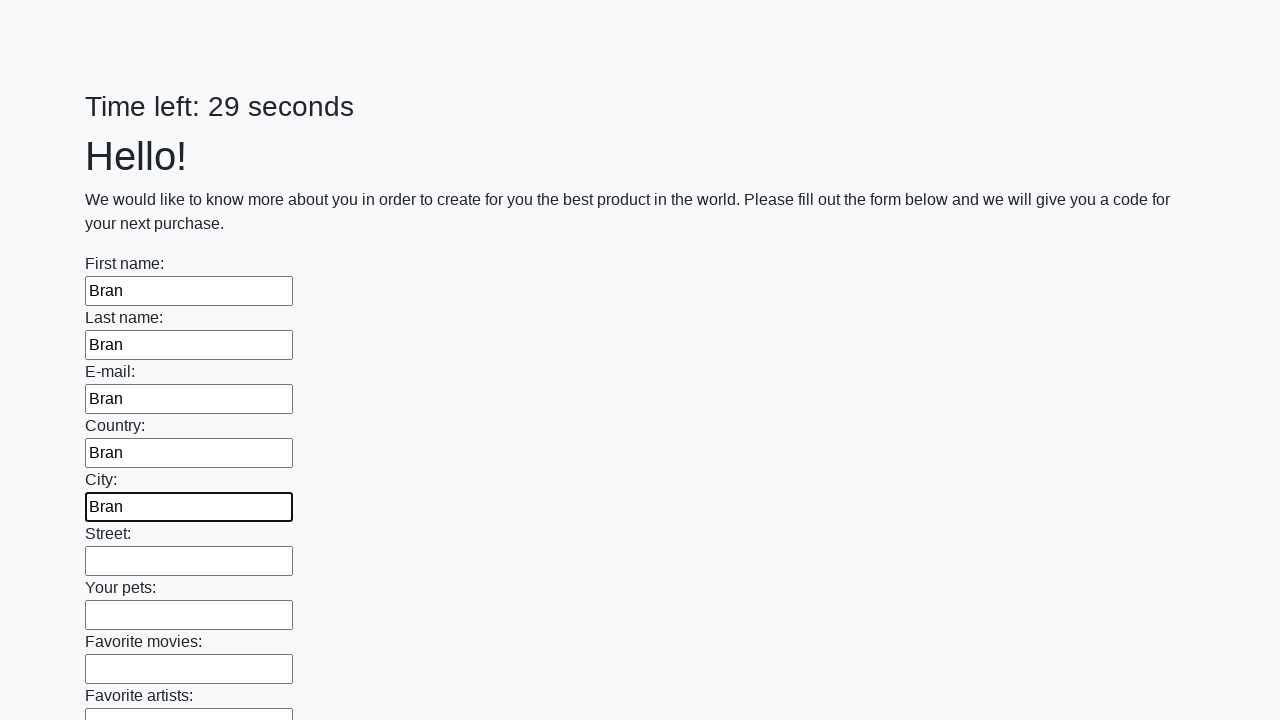

Filled an input field with 'Bran' on input >> nth=5
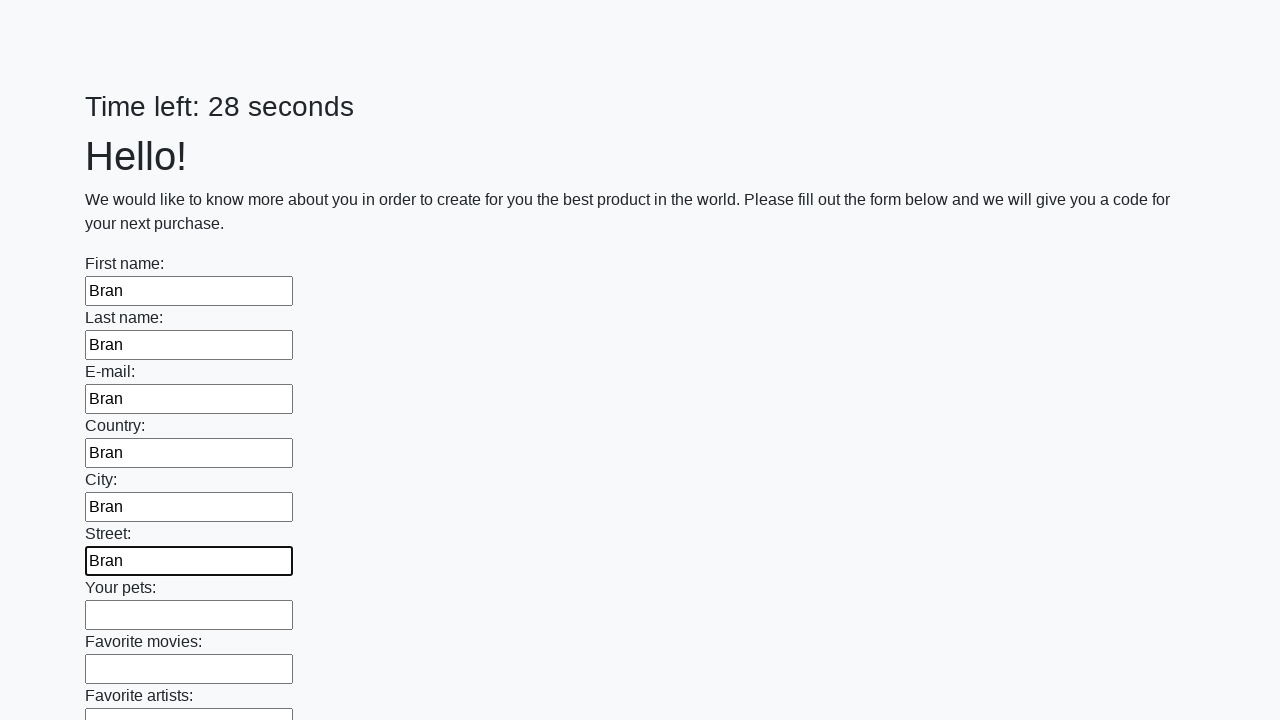

Filled an input field with 'Bran' on input >> nth=6
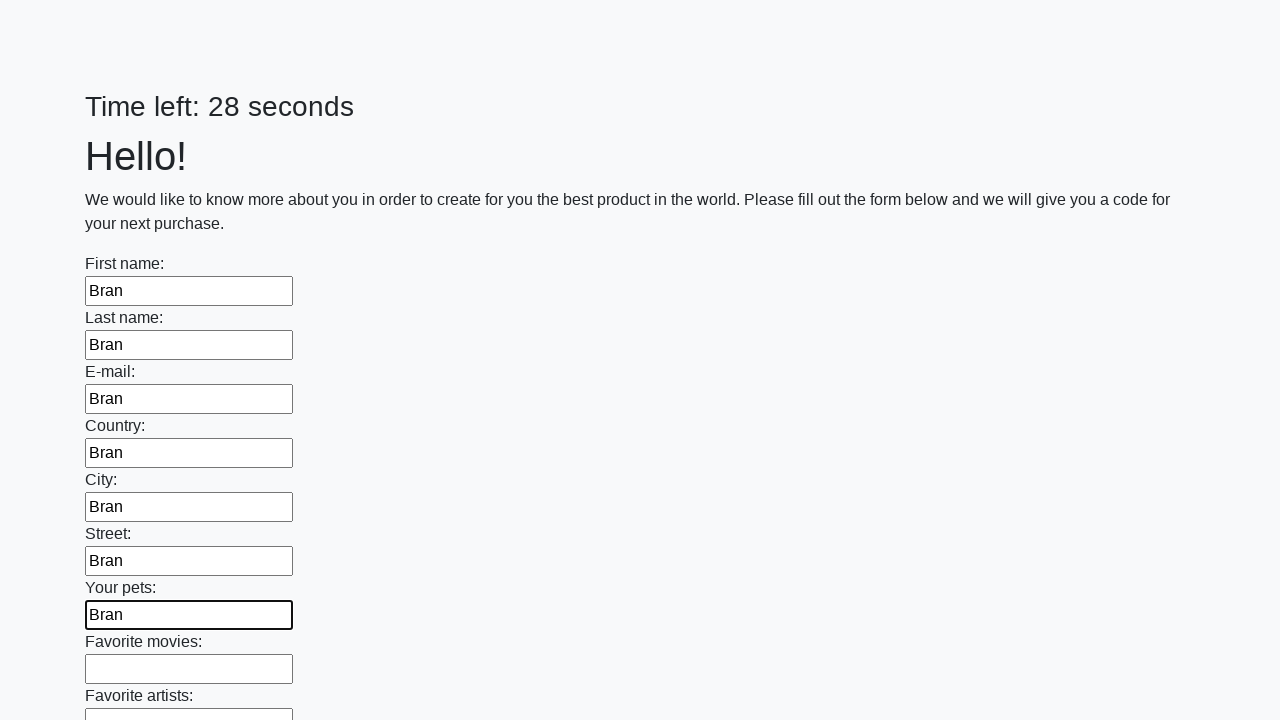

Filled an input field with 'Bran' on input >> nth=7
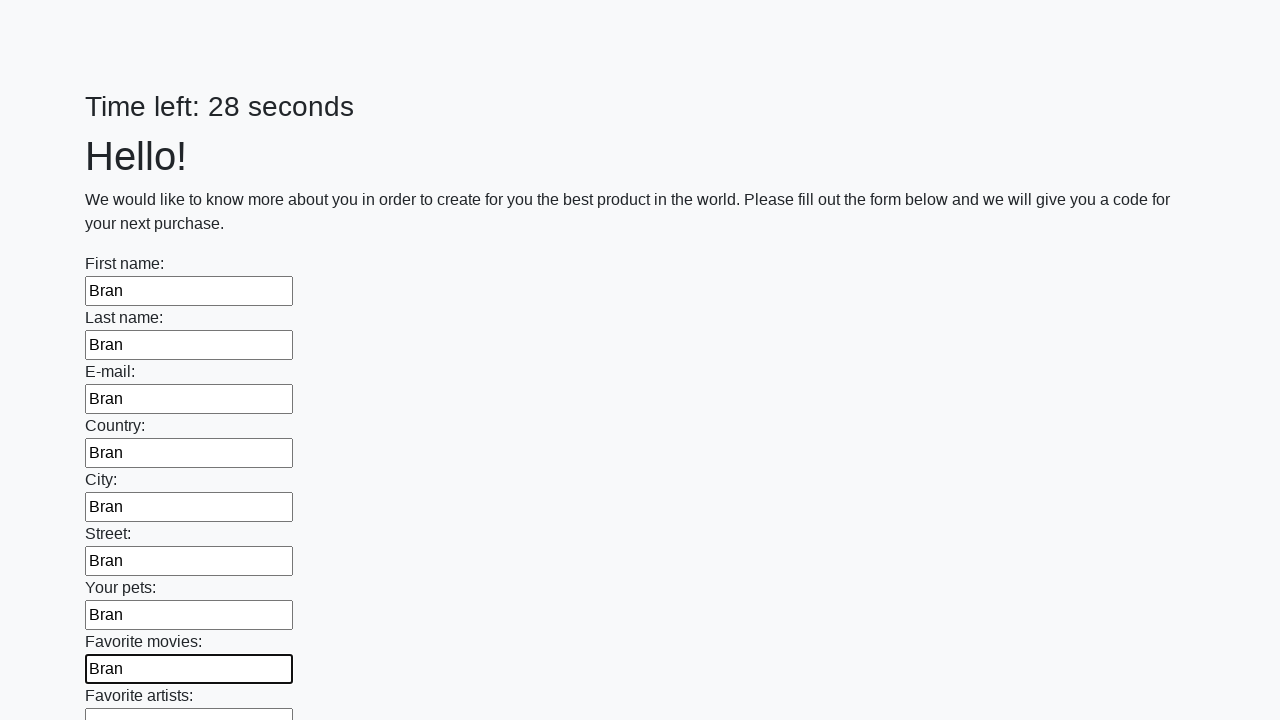

Filled an input field with 'Bran' on input >> nth=8
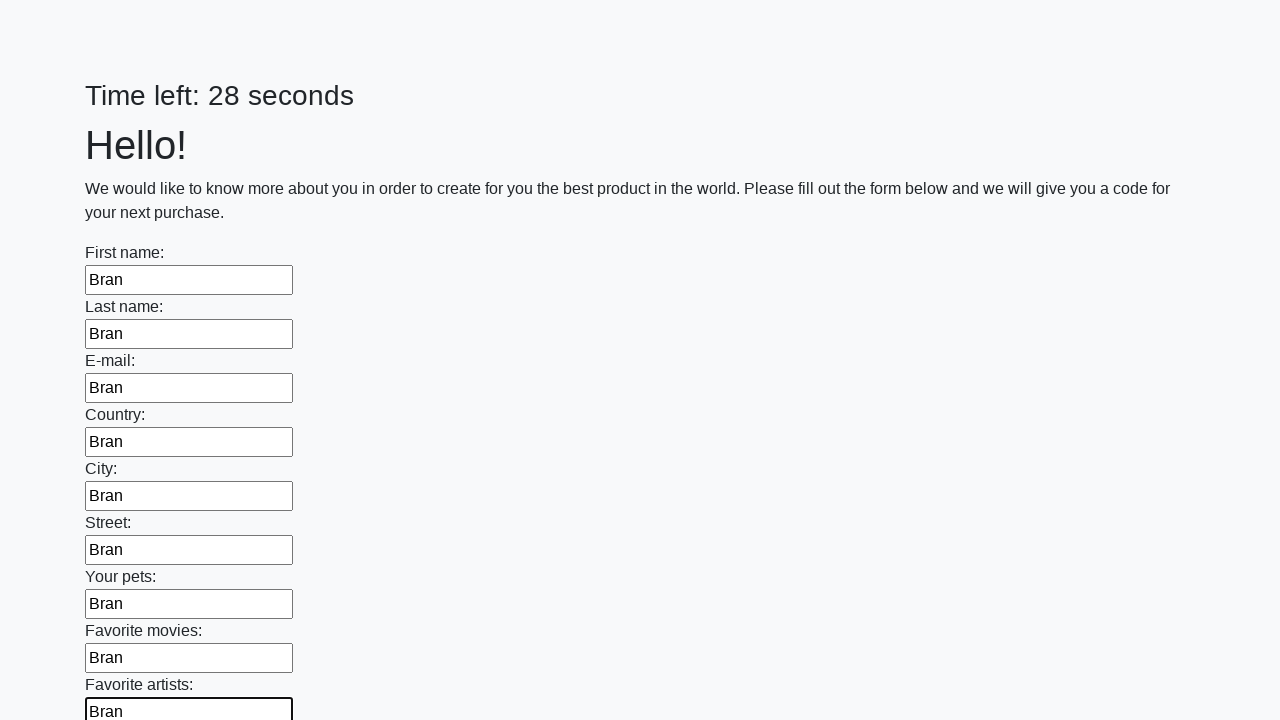

Filled an input field with 'Bran' on input >> nth=9
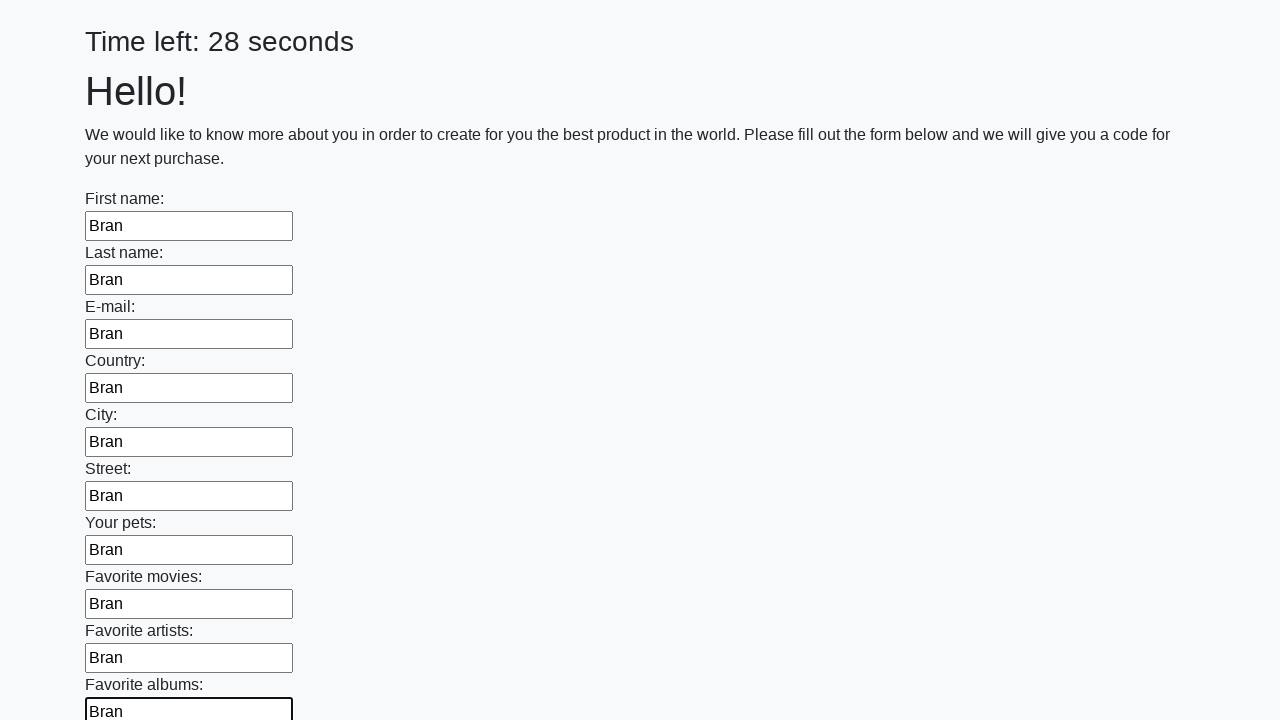

Filled an input field with 'Bran' on input >> nth=10
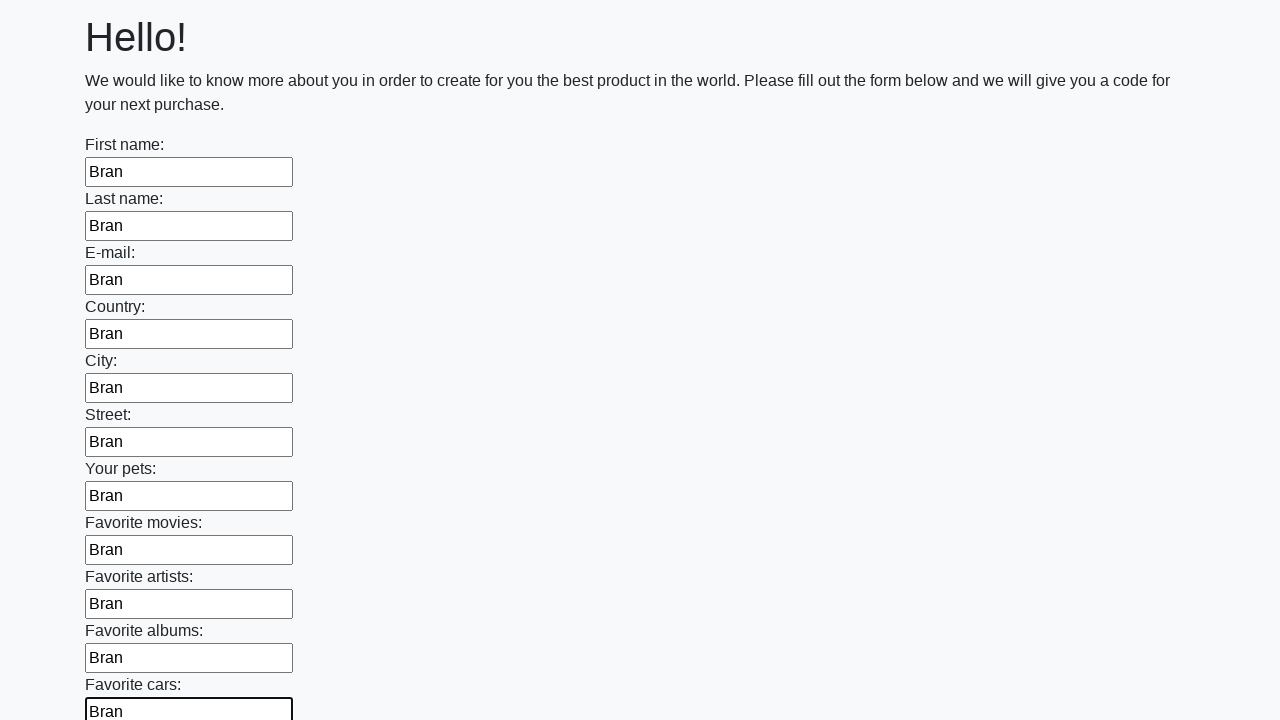

Filled an input field with 'Bran' on input >> nth=11
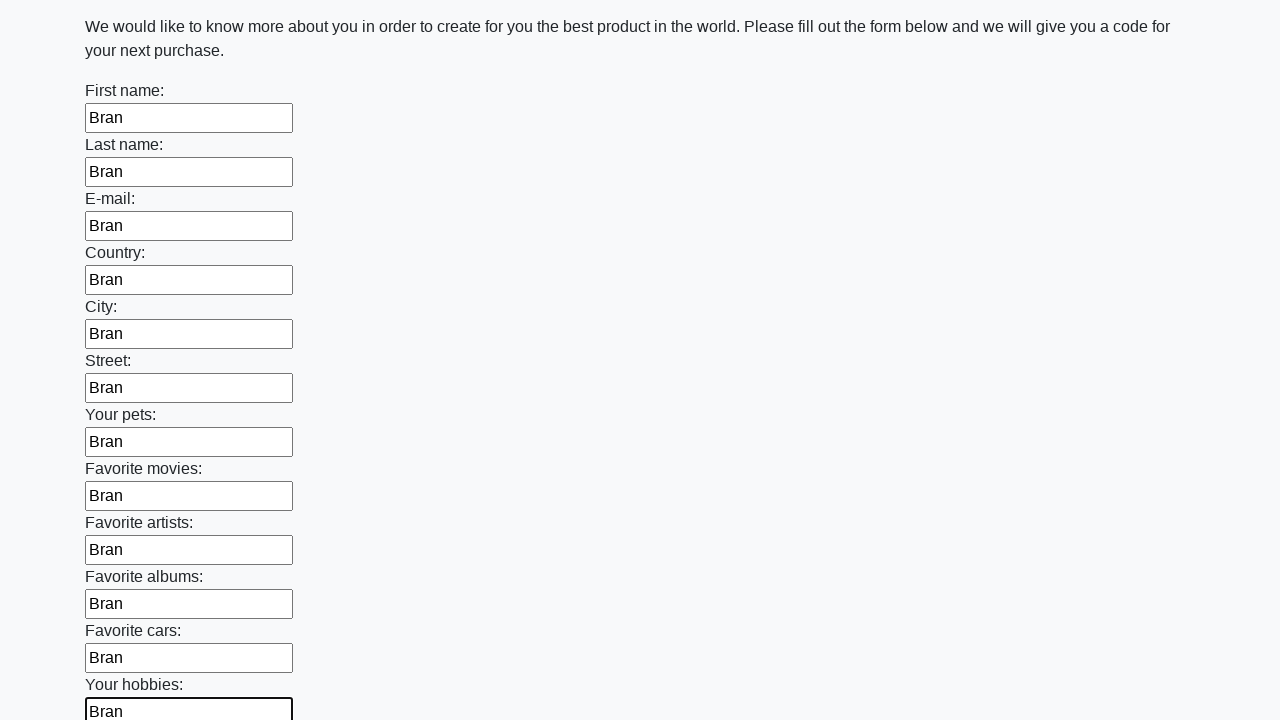

Filled an input field with 'Bran' on input >> nth=12
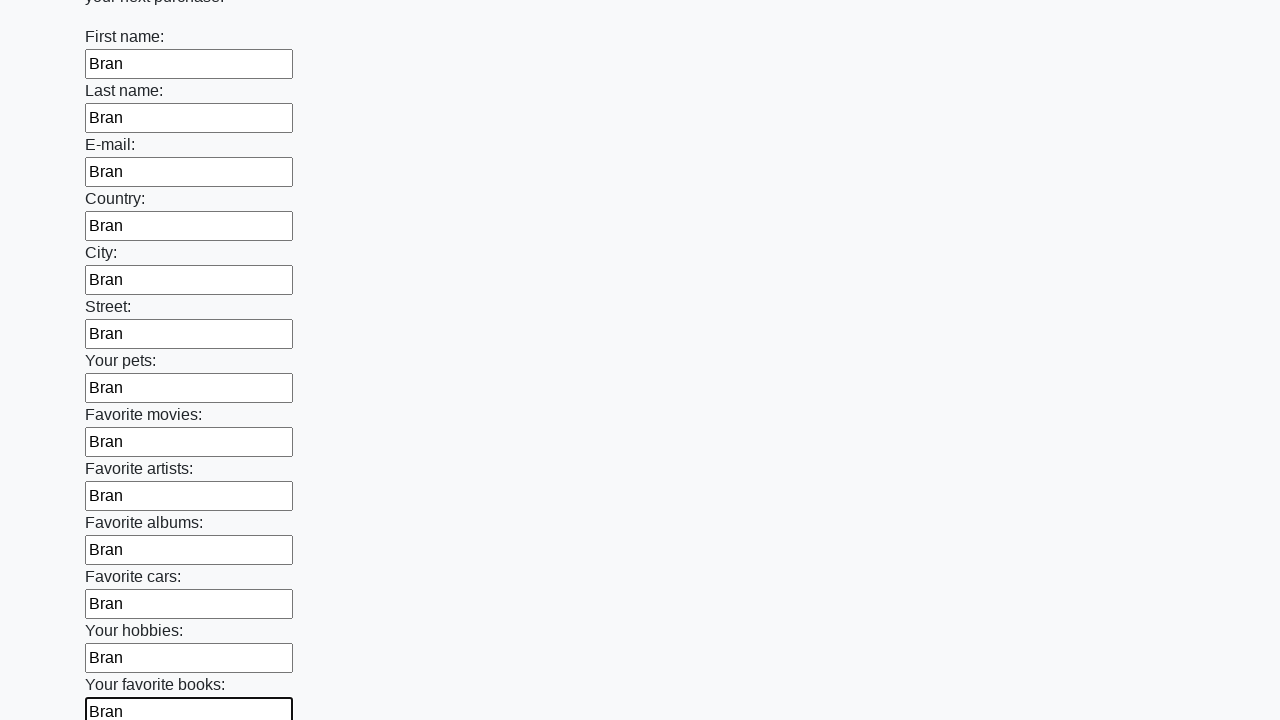

Filled an input field with 'Bran' on input >> nth=13
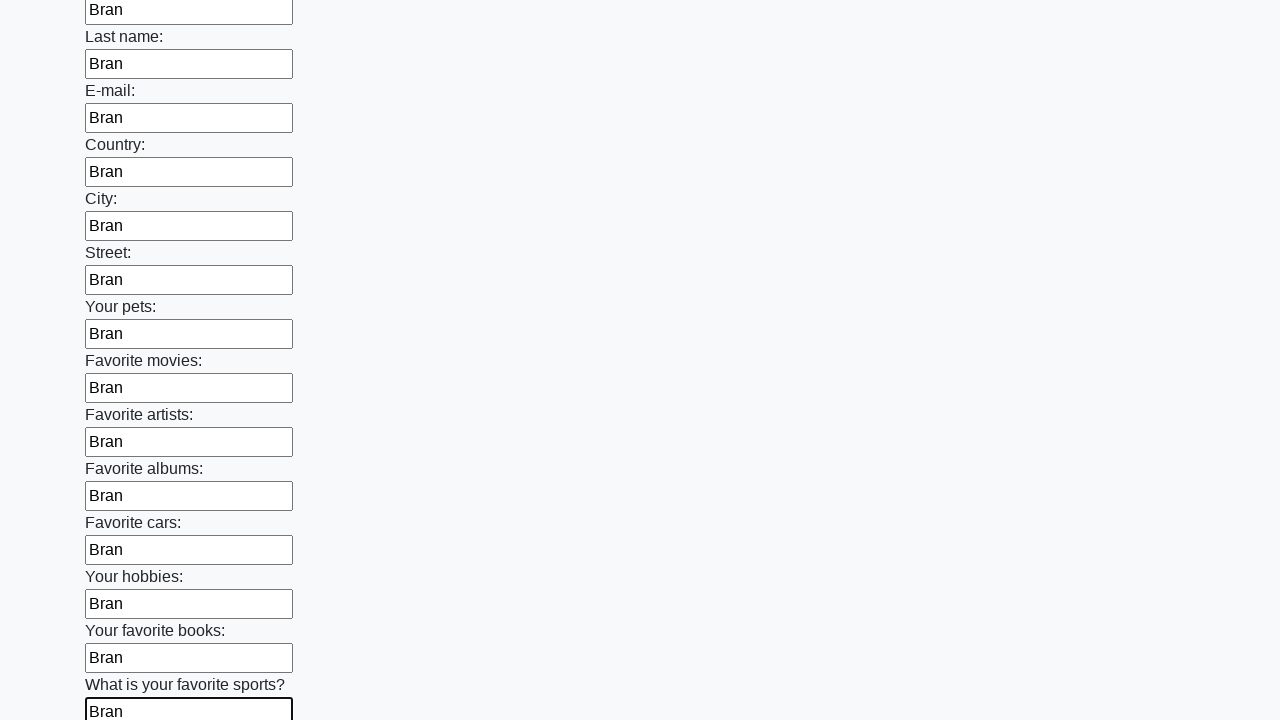

Filled an input field with 'Bran' on input >> nth=14
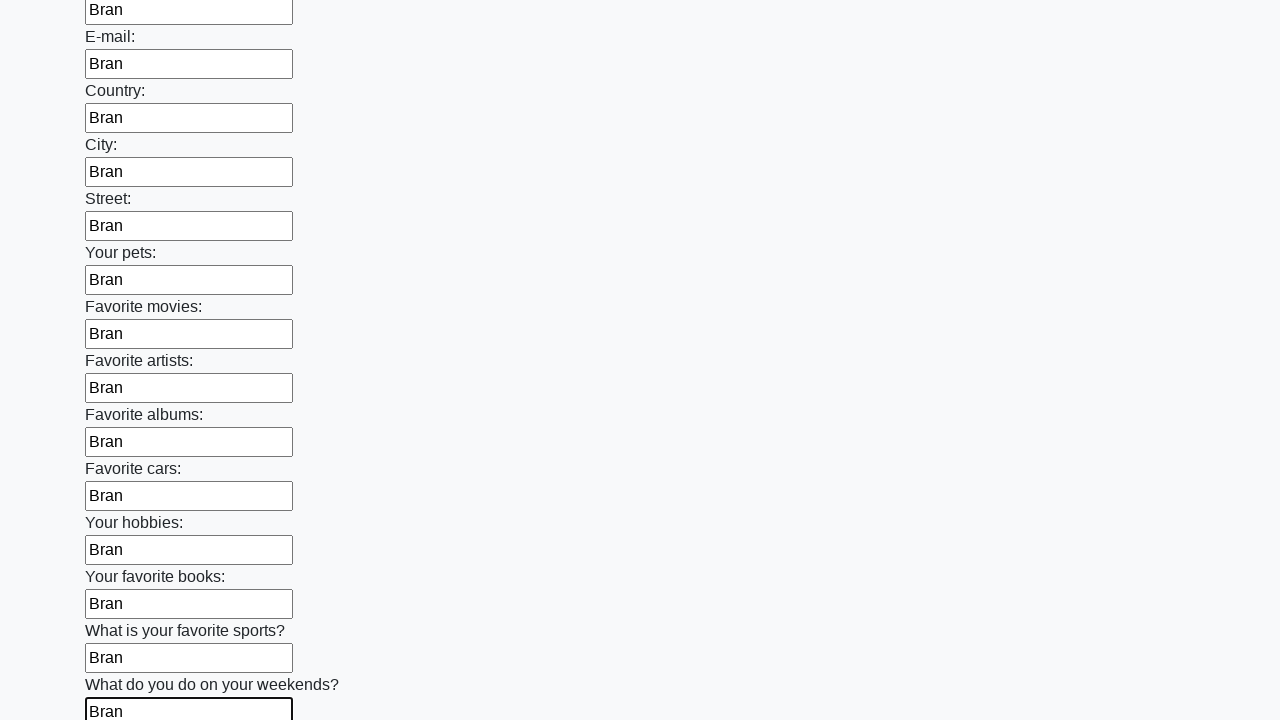

Filled an input field with 'Bran' on input >> nth=15
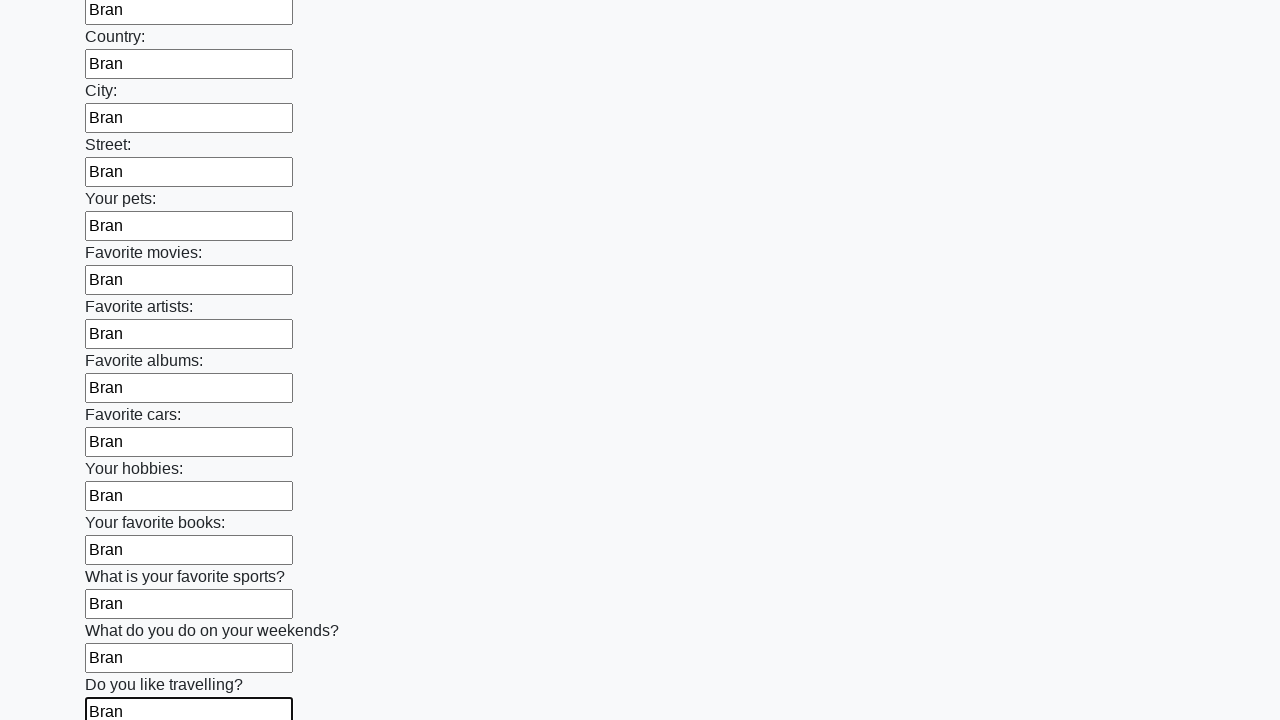

Filled an input field with 'Bran' on input >> nth=16
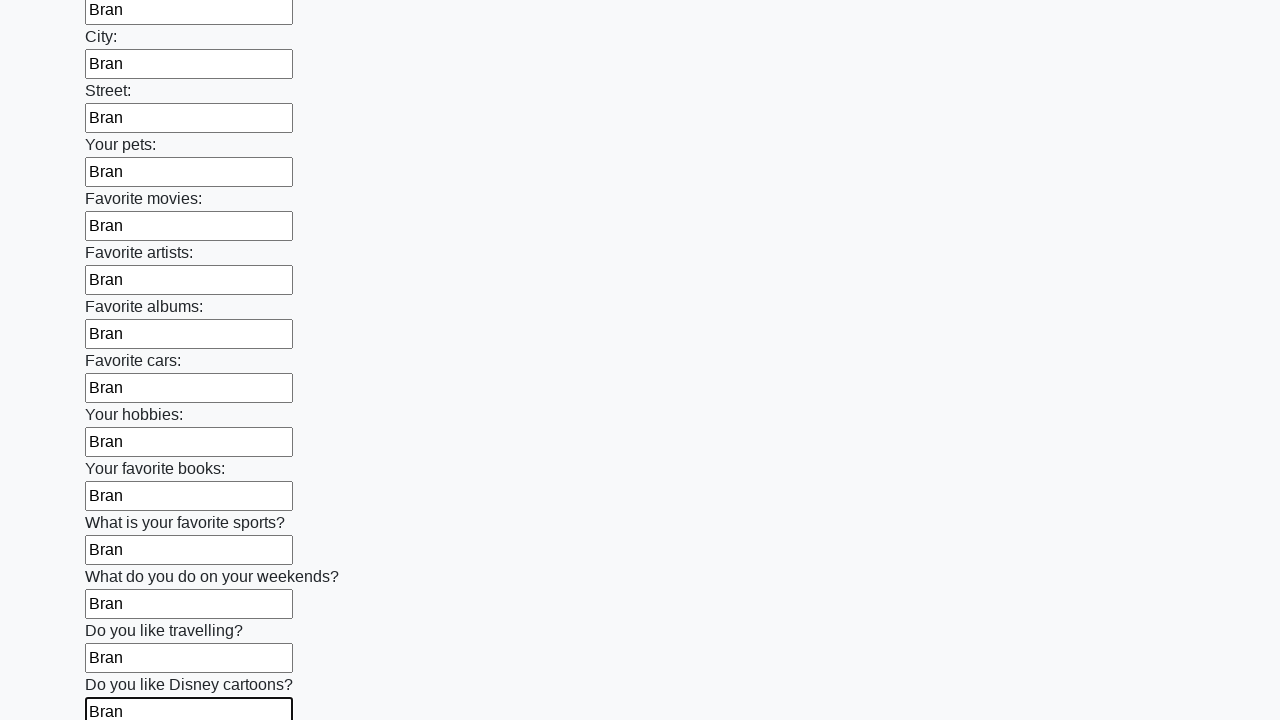

Filled an input field with 'Bran' on input >> nth=17
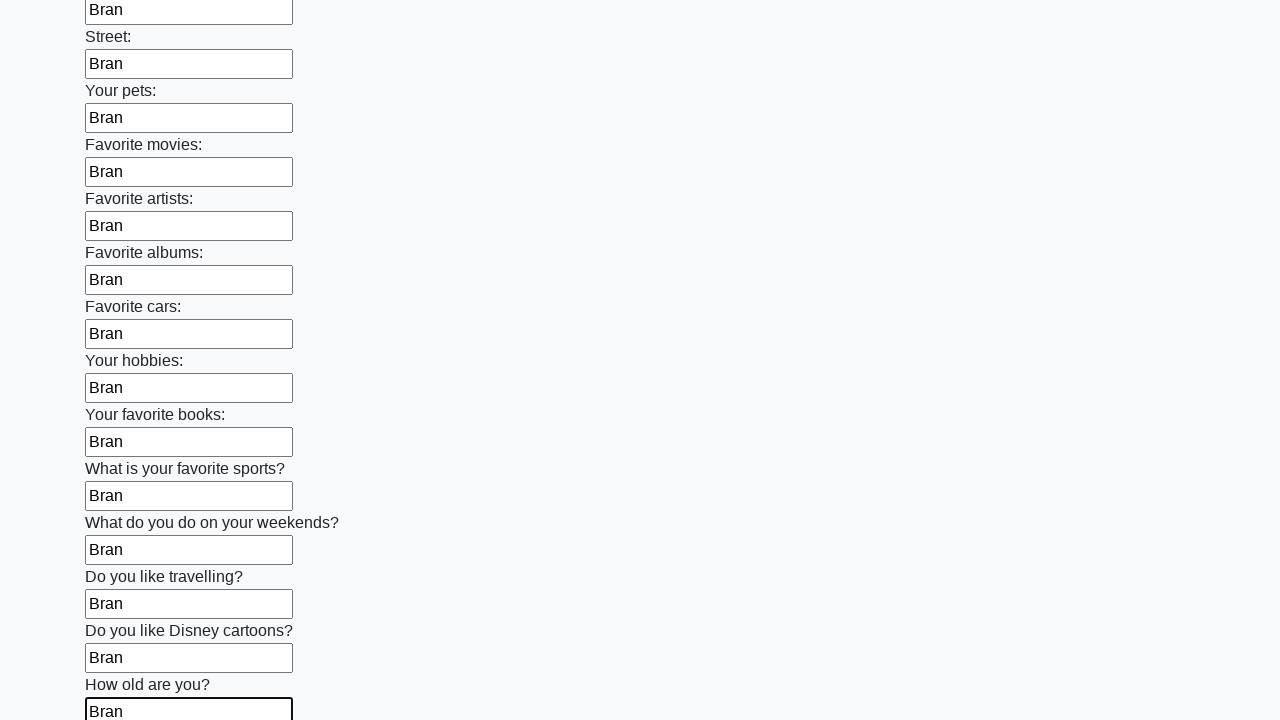

Filled an input field with 'Bran' on input >> nth=18
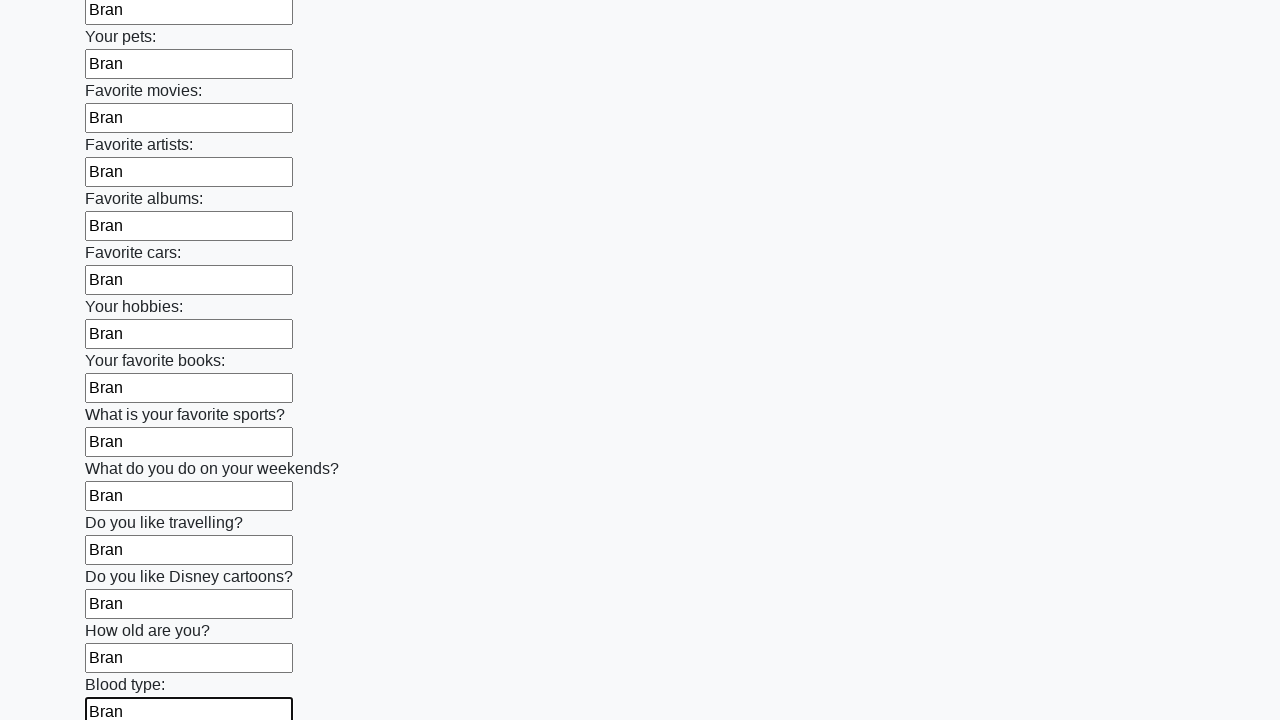

Filled an input field with 'Bran' on input >> nth=19
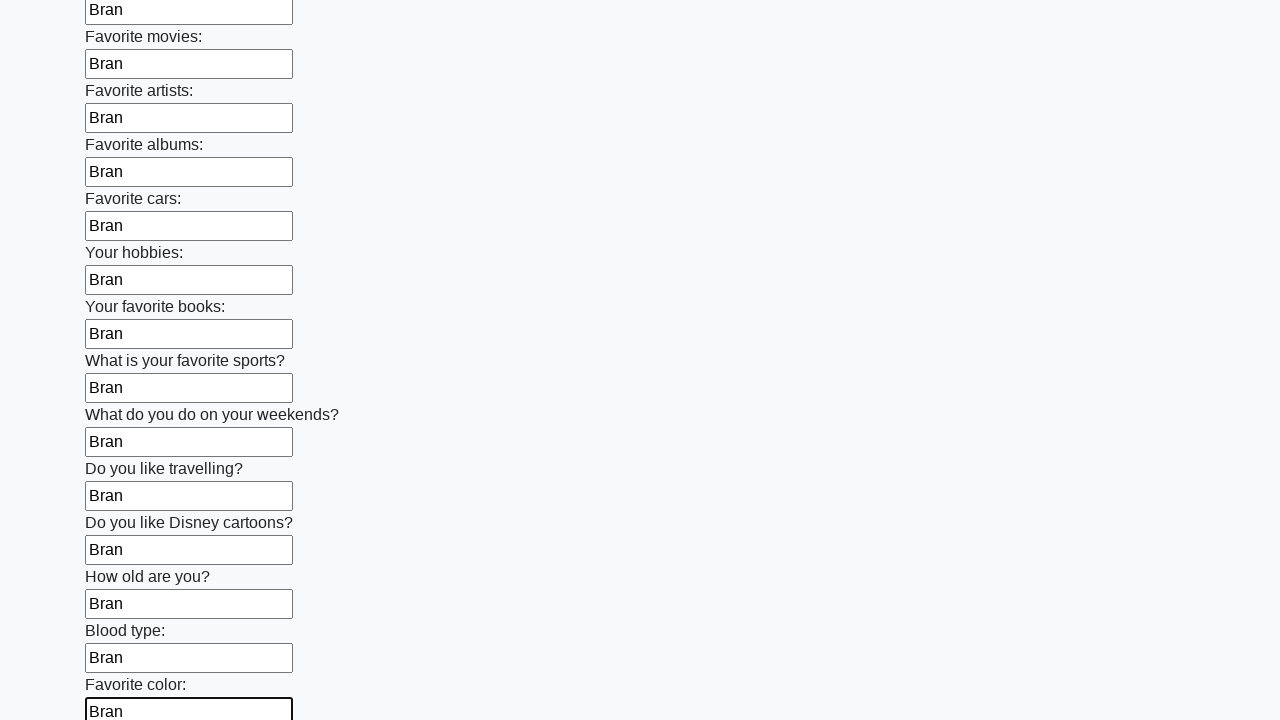

Filled an input field with 'Bran' on input >> nth=20
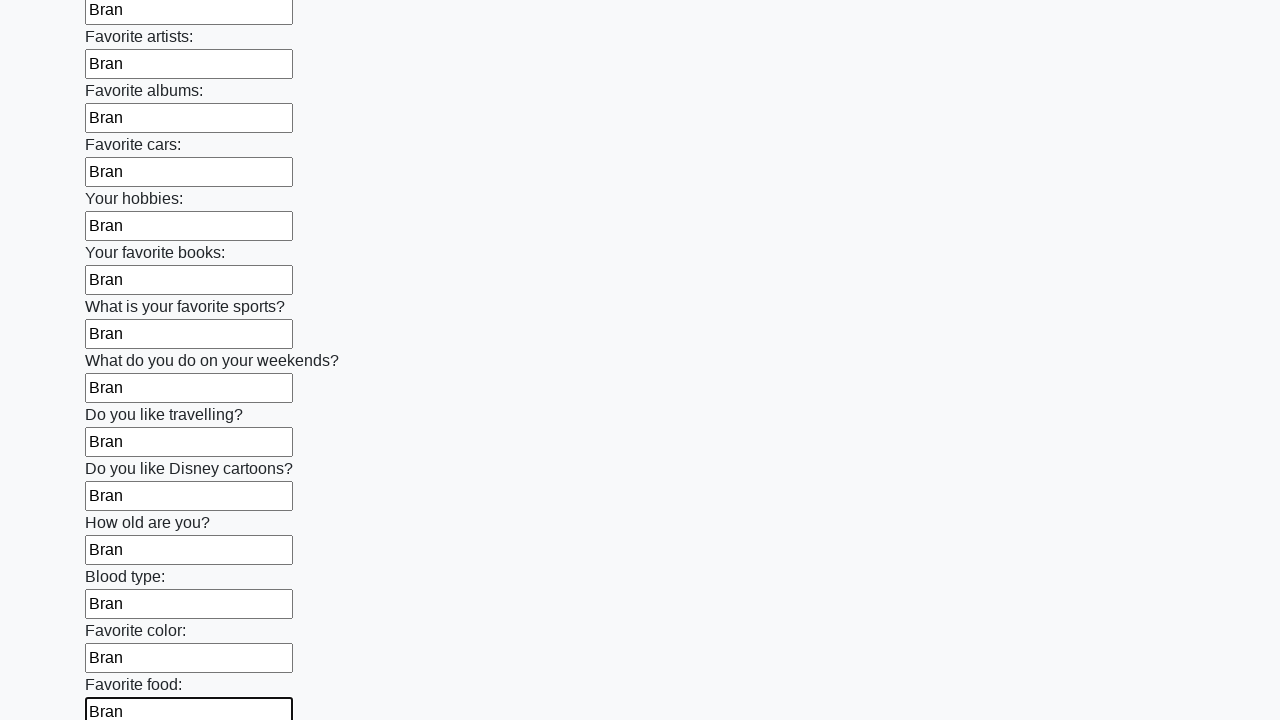

Filled an input field with 'Bran' on input >> nth=21
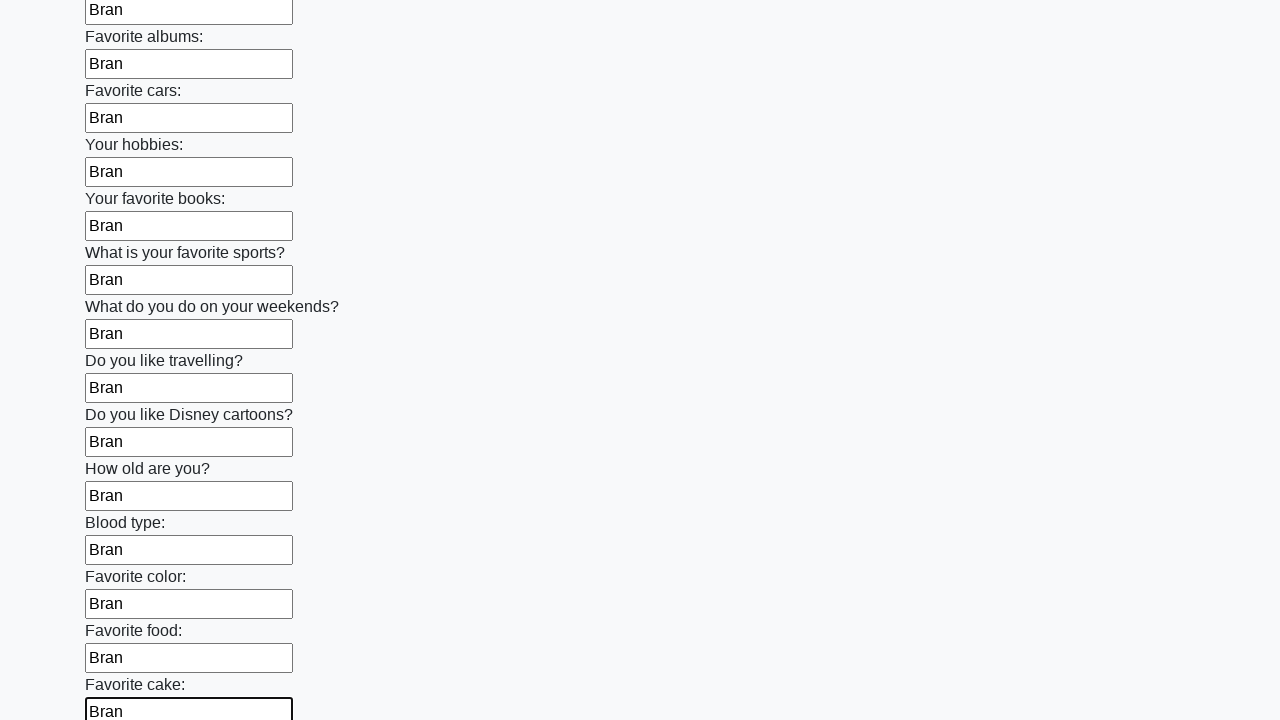

Filled an input field with 'Bran' on input >> nth=22
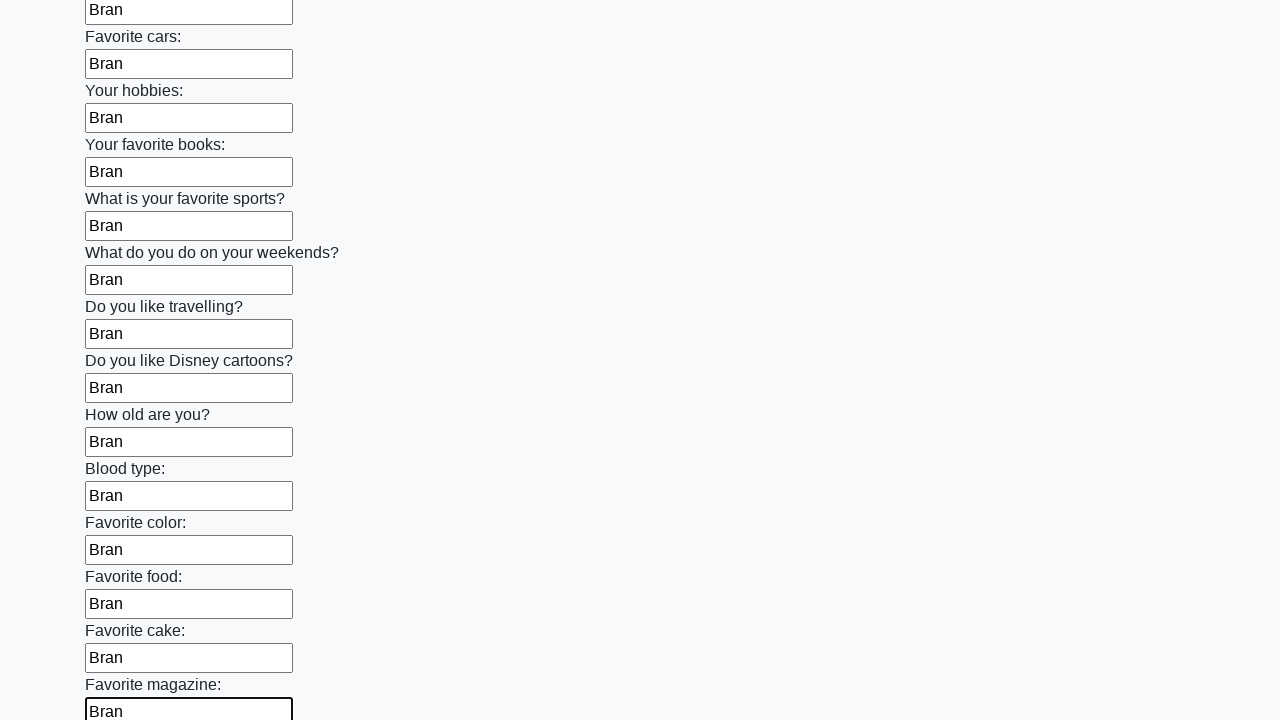

Filled an input field with 'Bran' on input >> nth=23
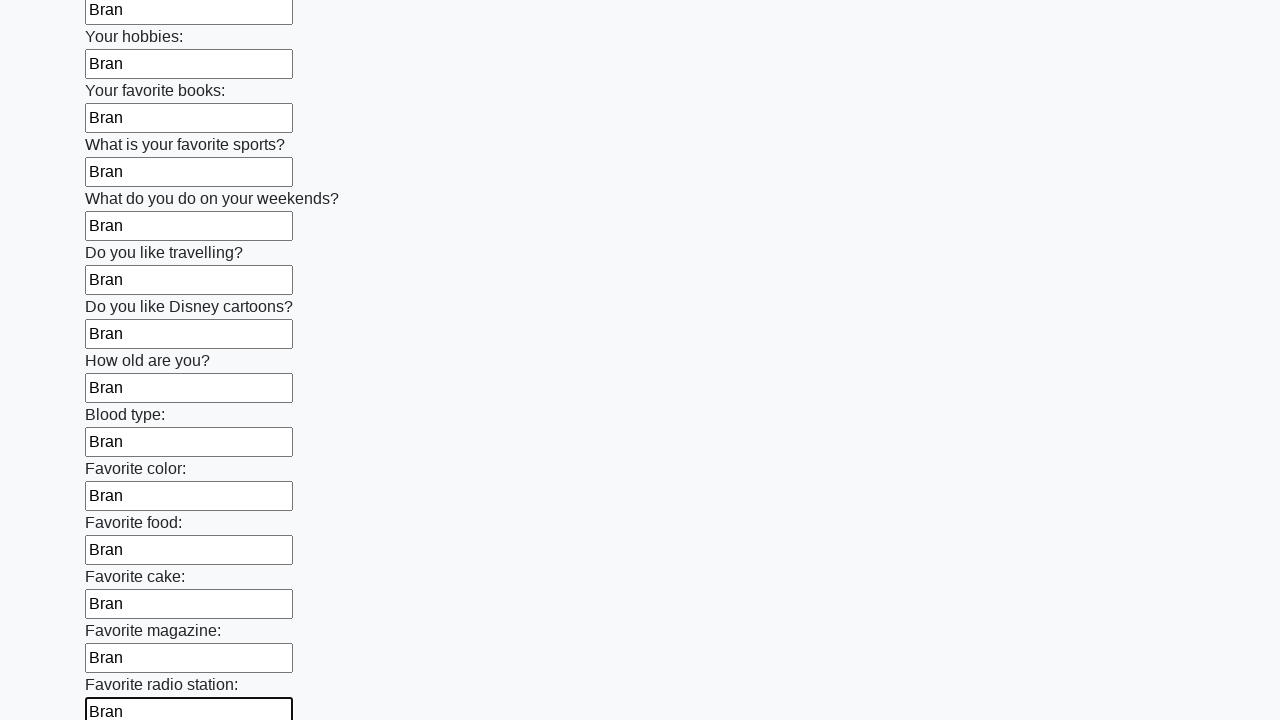

Filled an input field with 'Bran' on input >> nth=24
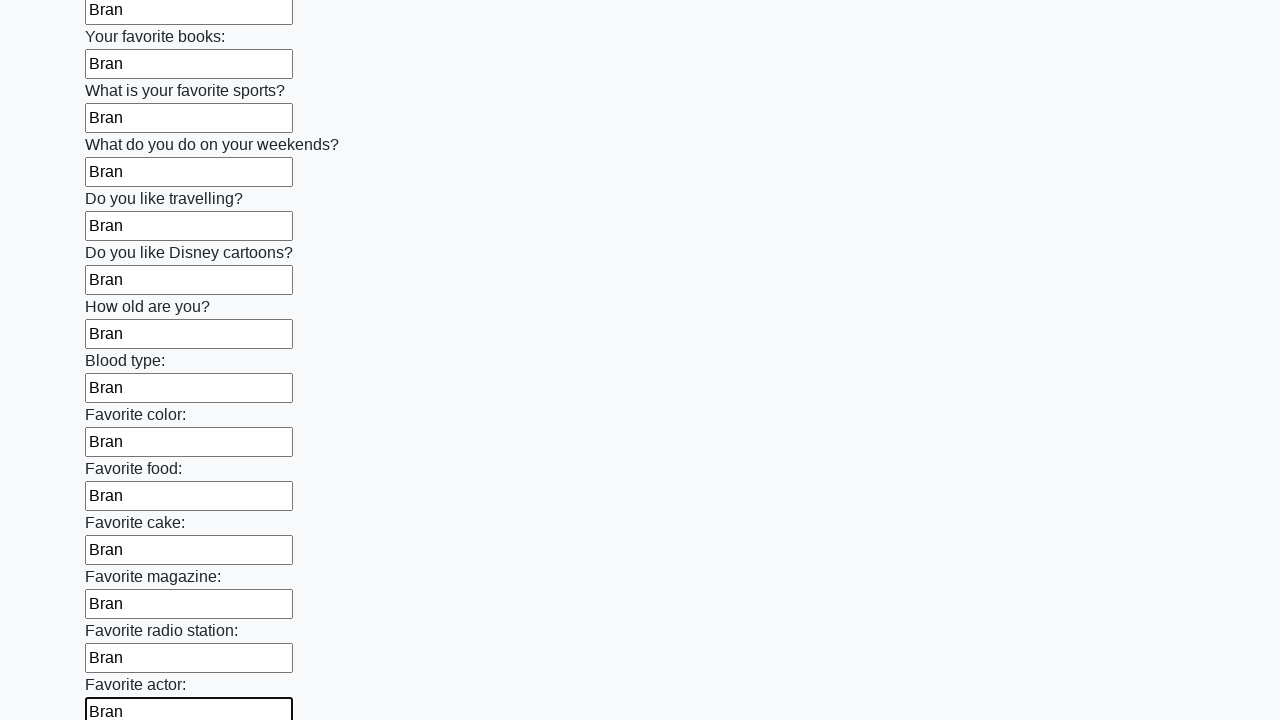

Filled an input field with 'Bran' on input >> nth=25
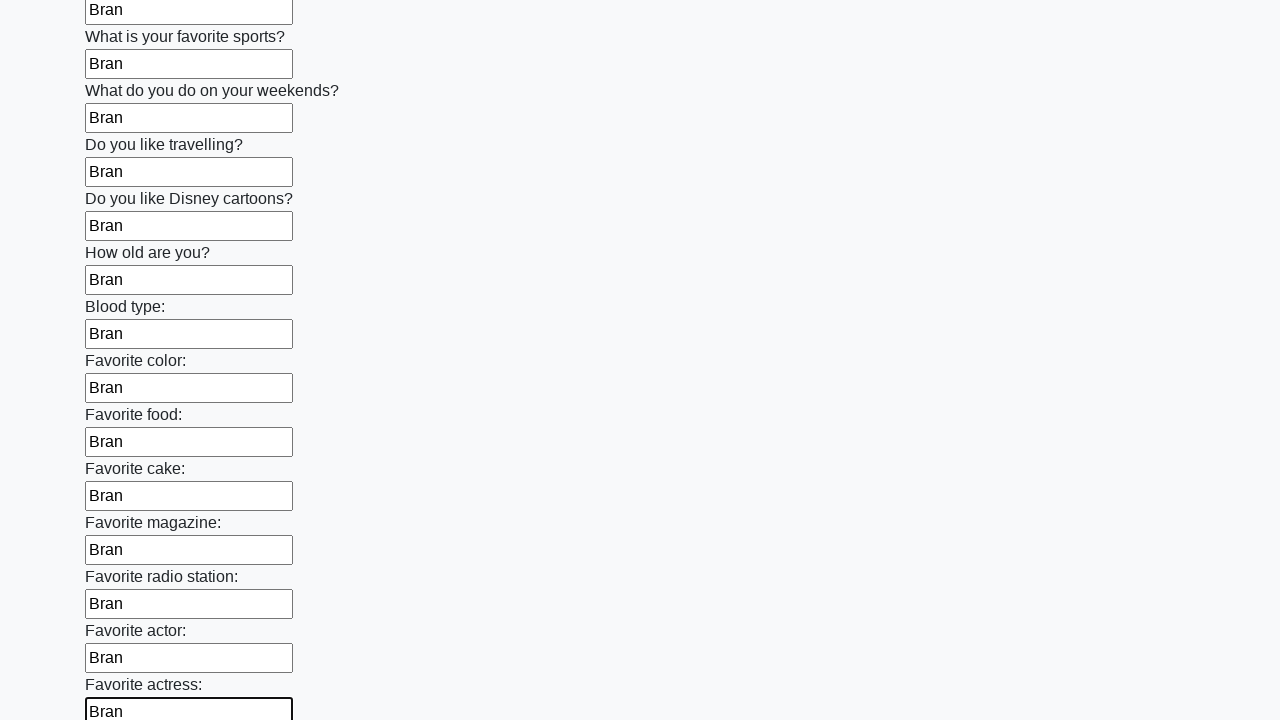

Filled an input field with 'Bran' on input >> nth=26
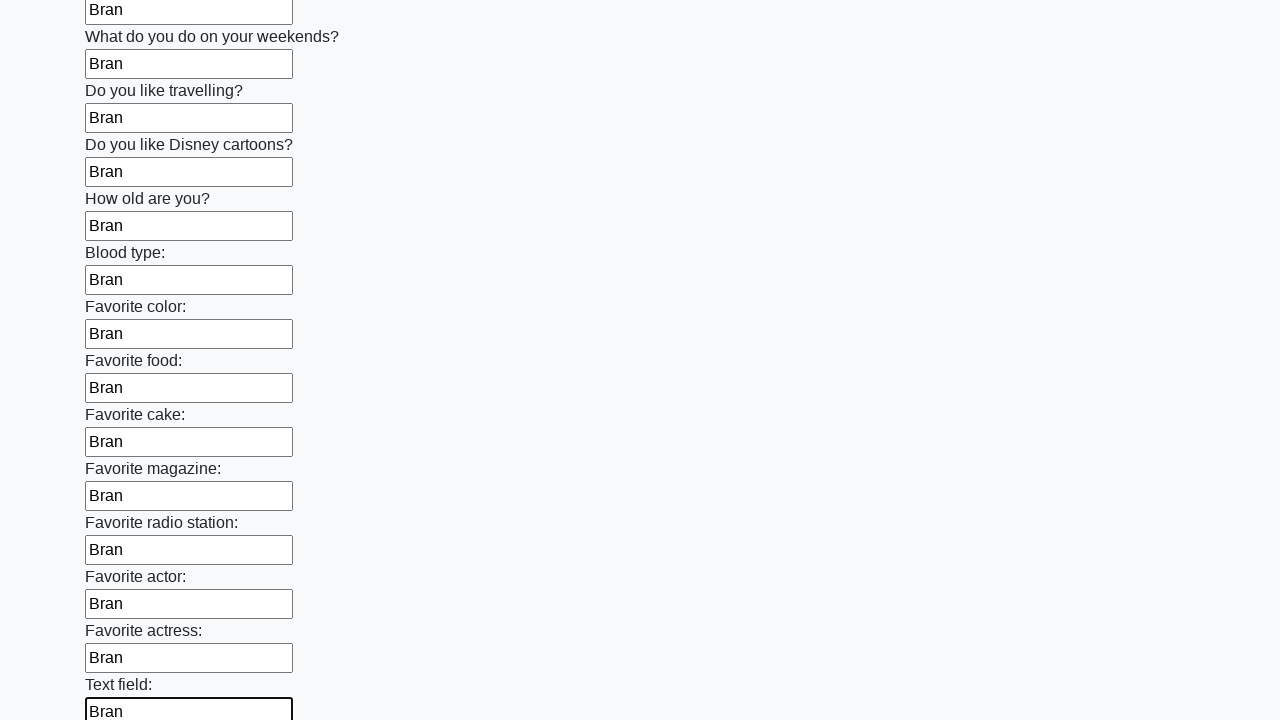

Filled an input field with 'Bran' on input >> nth=27
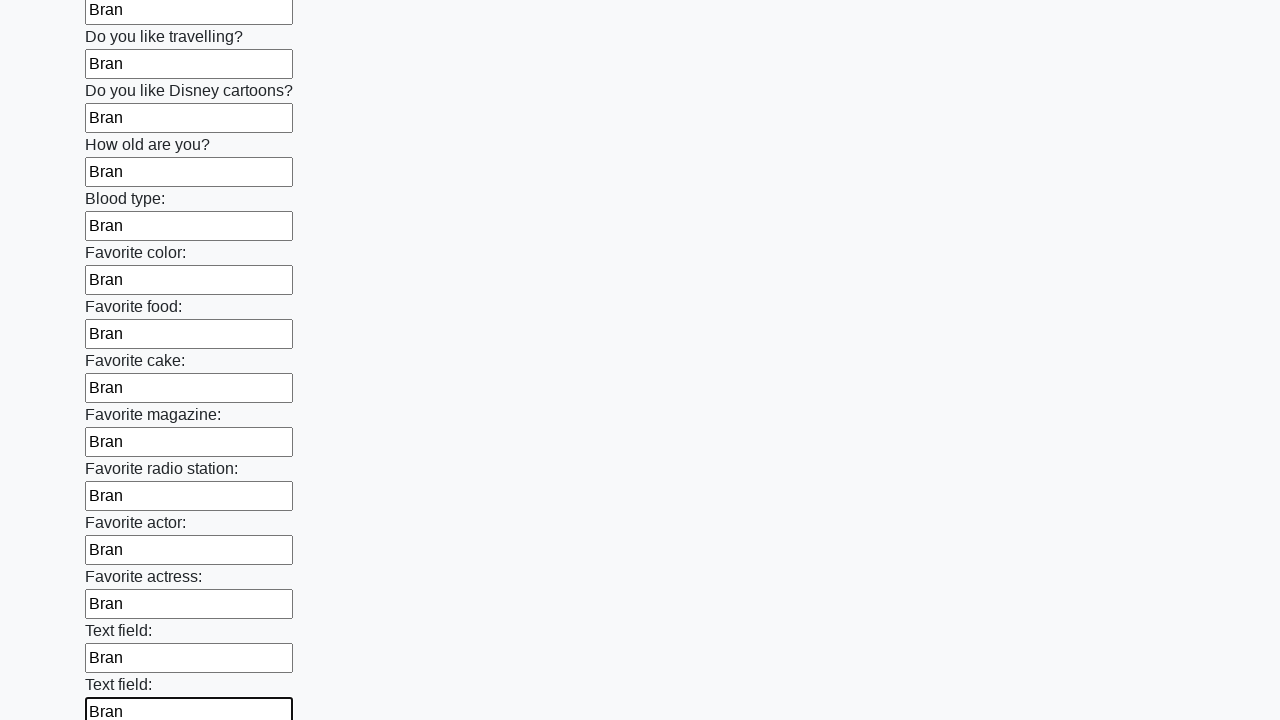

Filled an input field with 'Bran' on input >> nth=28
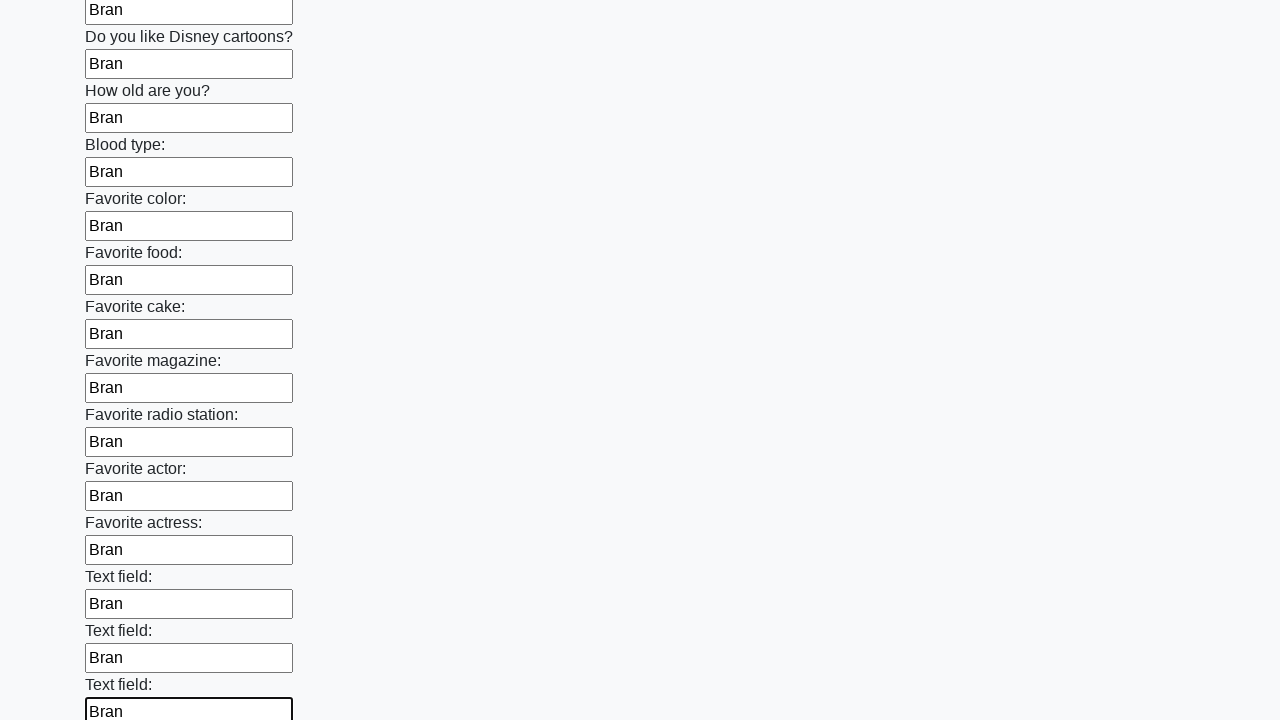

Filled an input field with 'Bran' on input >> nth=29
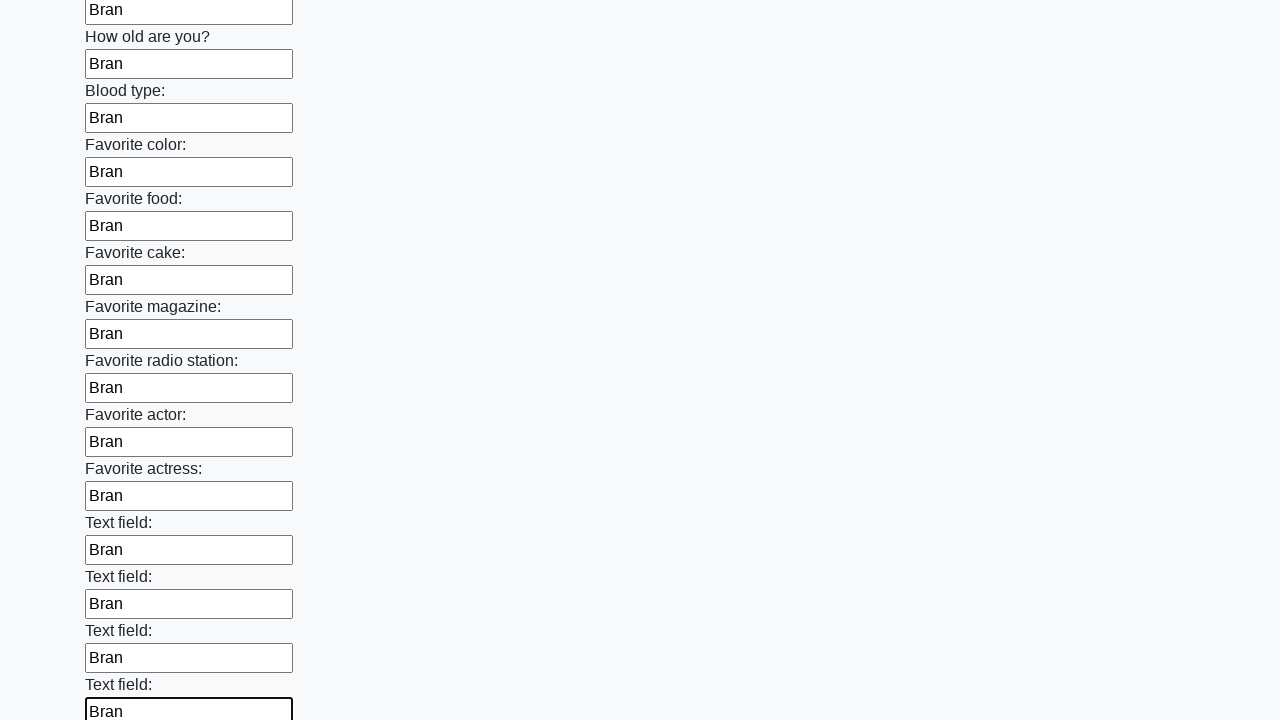

Filled an input field with 'Bran' on input >> nth=30
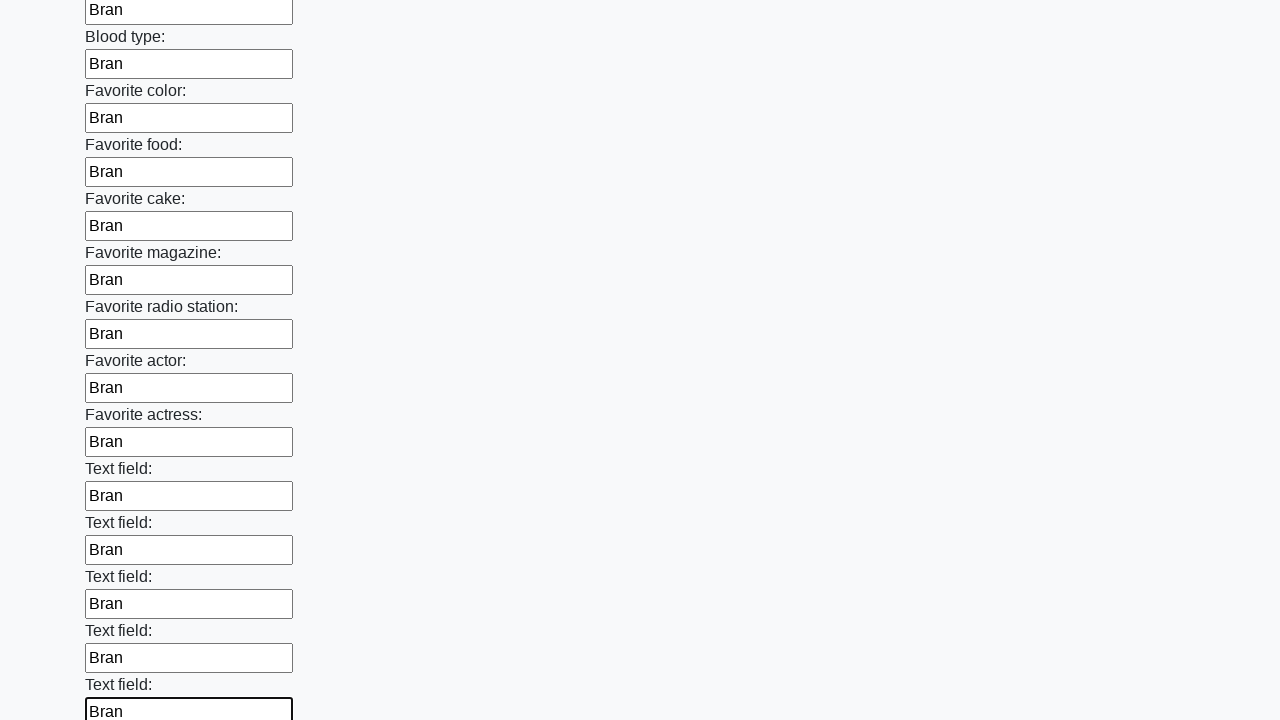

Filled an input field with 'Bran' on input >> nth=31
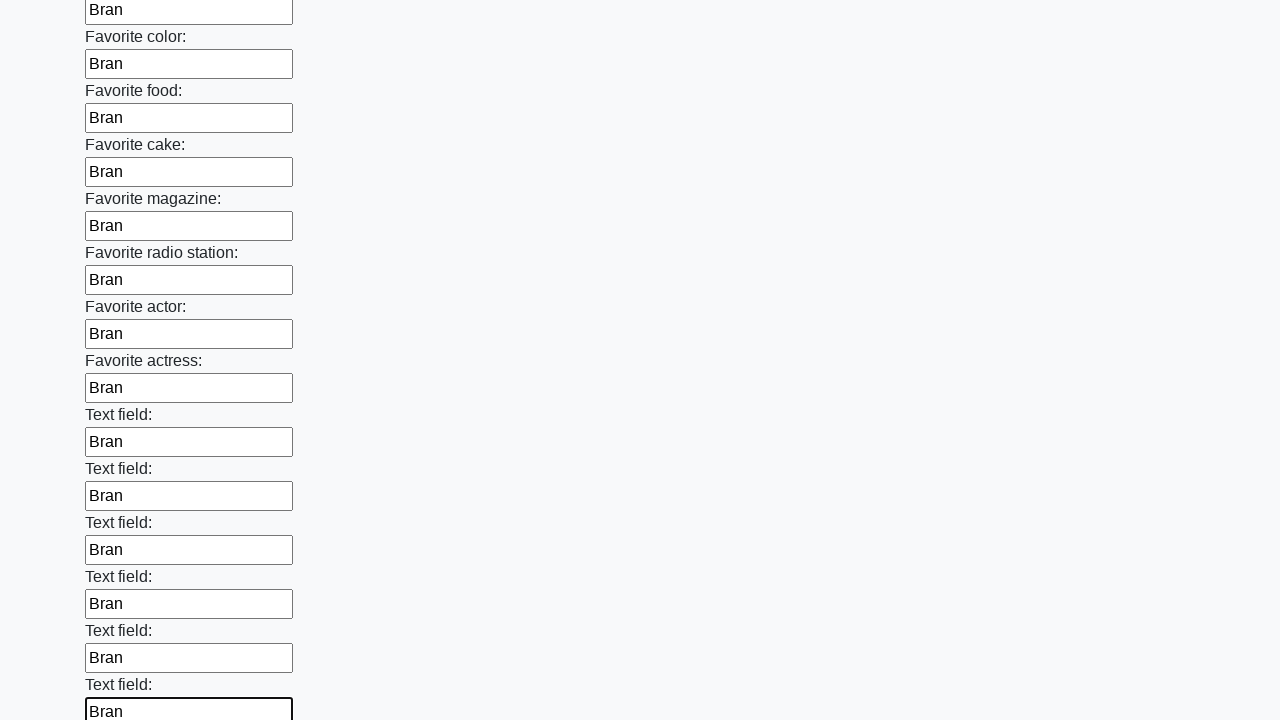

Filled an input field with 'Bran' on input >> nth=32
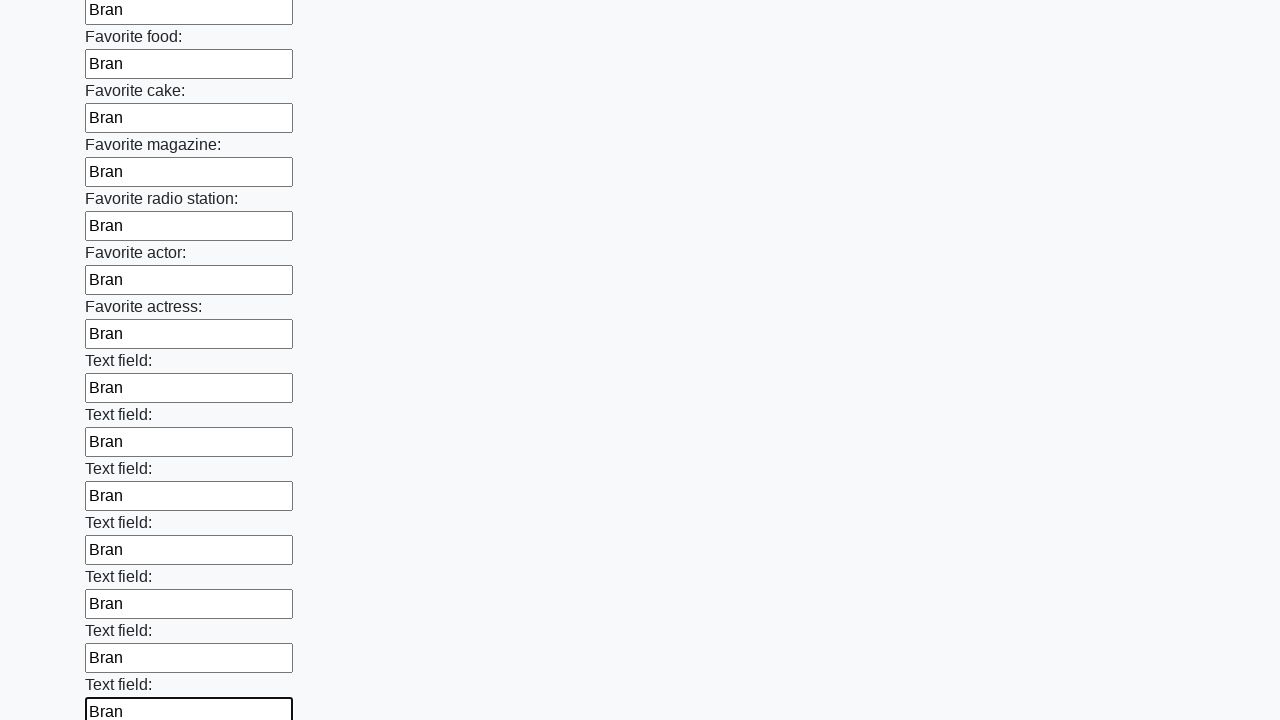

Filled an input field with 'Bran' on input >> nth=33
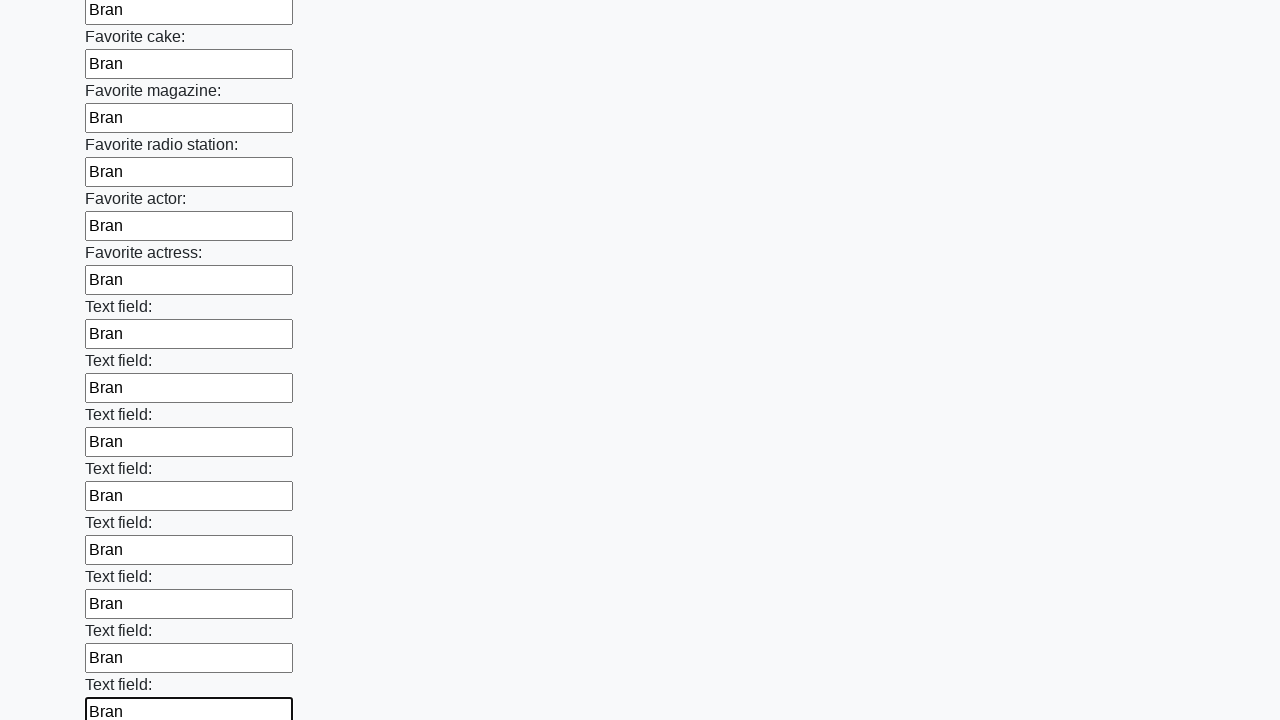

Filled an input field with 'Bran' on input >> nth=34
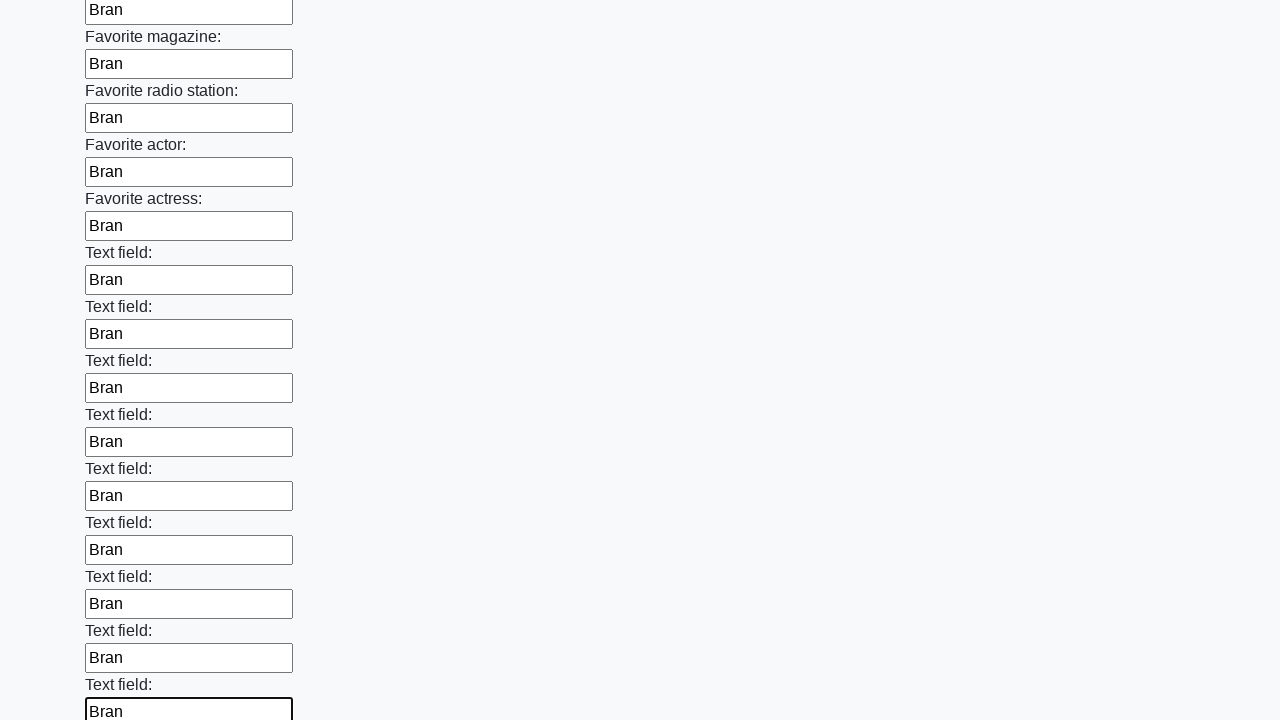

Filled an input field with 'Bran' on input >> nth=35
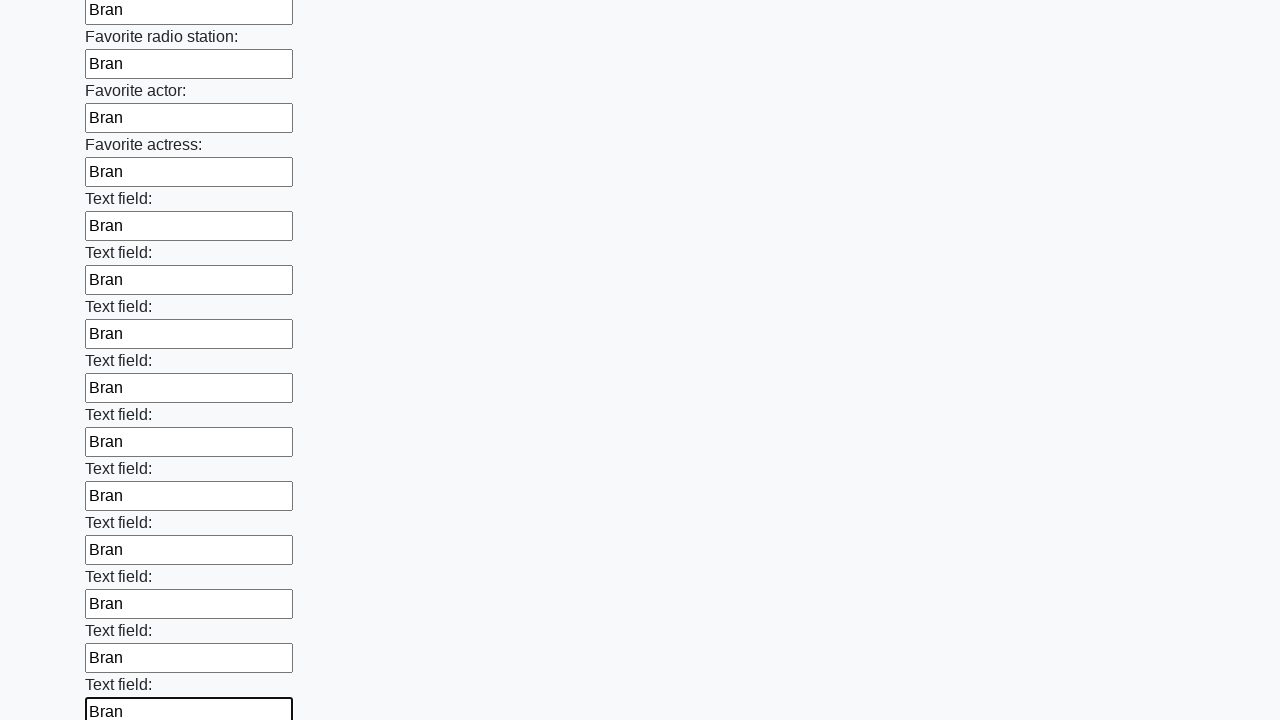

Filled an input field with 'Bran' on input >> nth=36
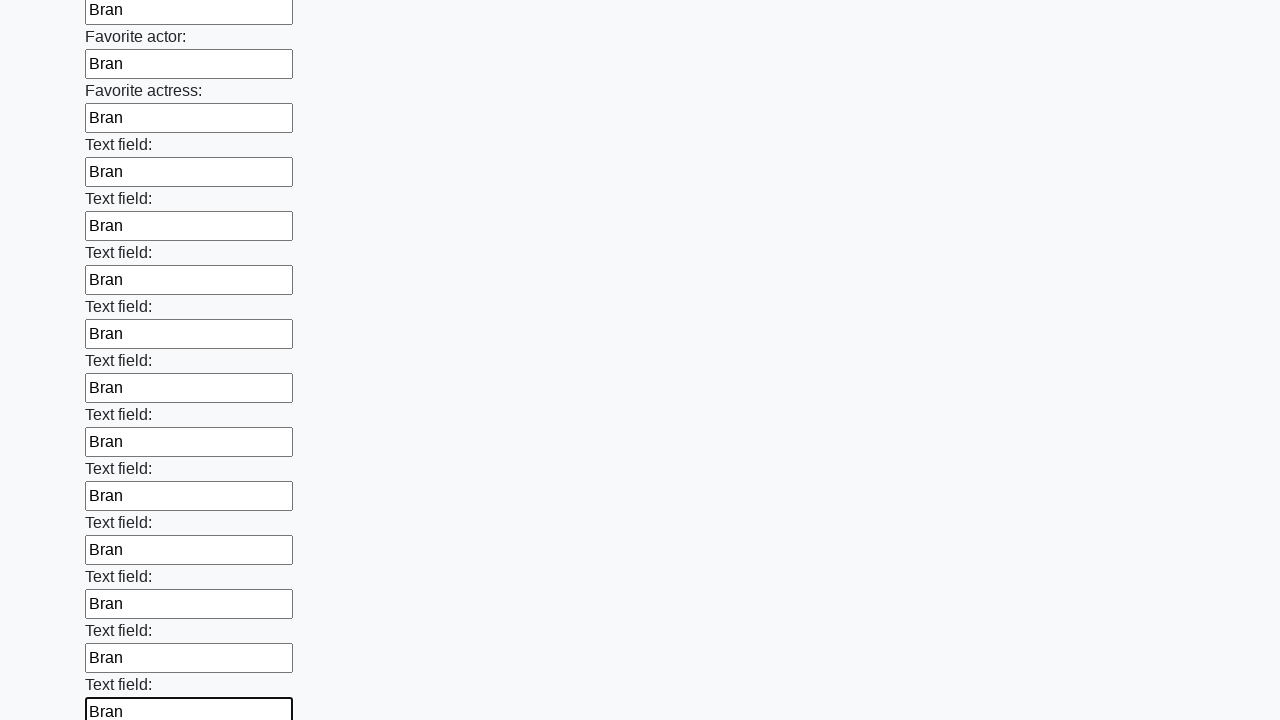

Filled an input field with 'Bran' on input >> nth=37
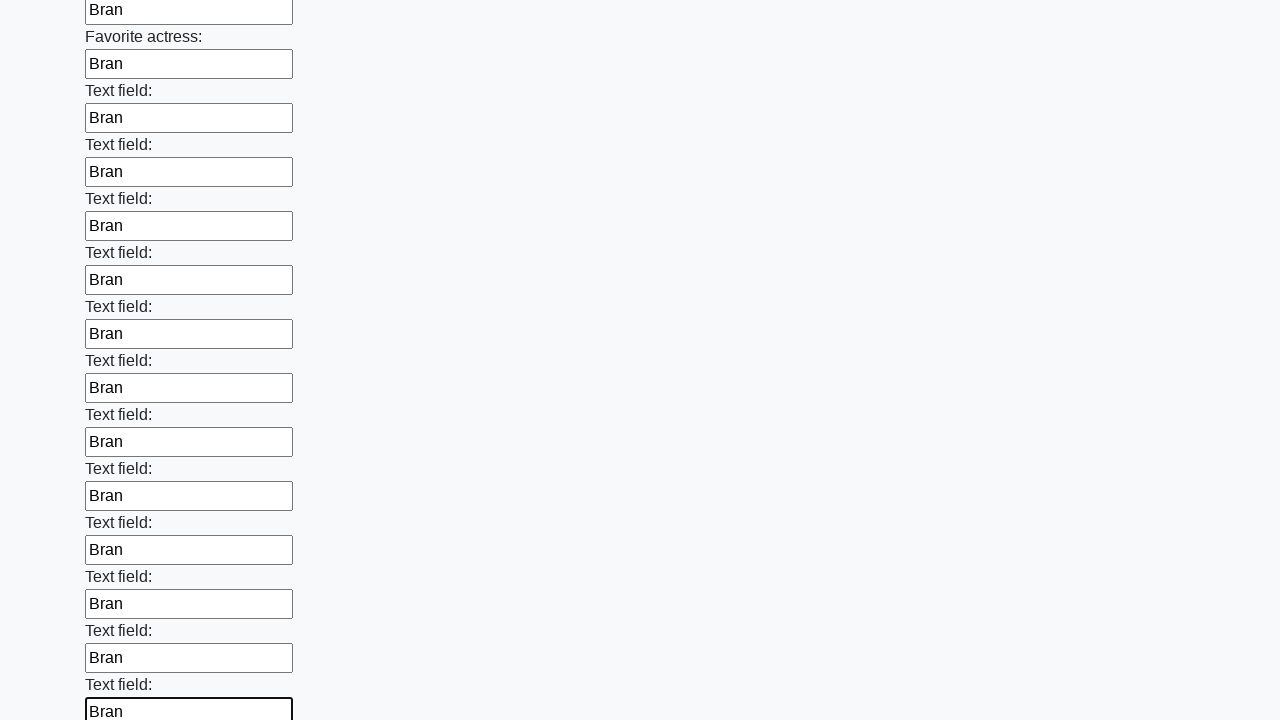

Filled an input field with 'Bran' on input >> nth=38
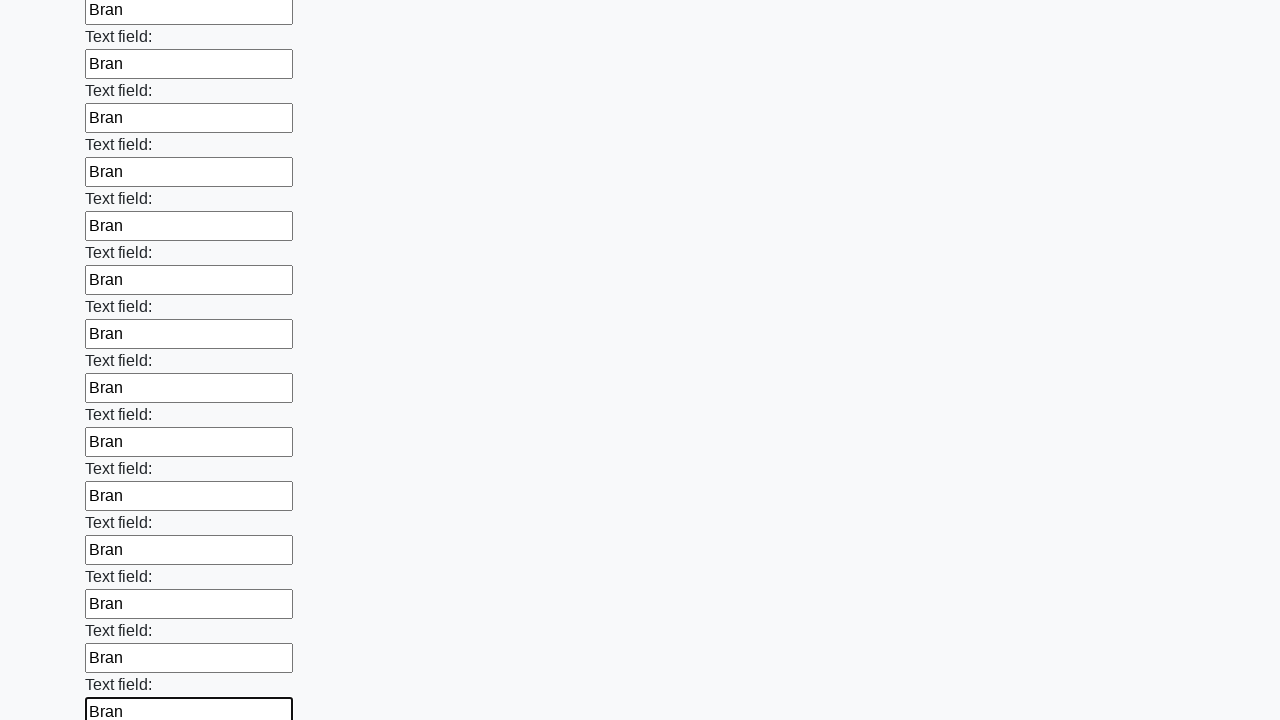

Filled an input field with 'Bran' on input >> nth=39
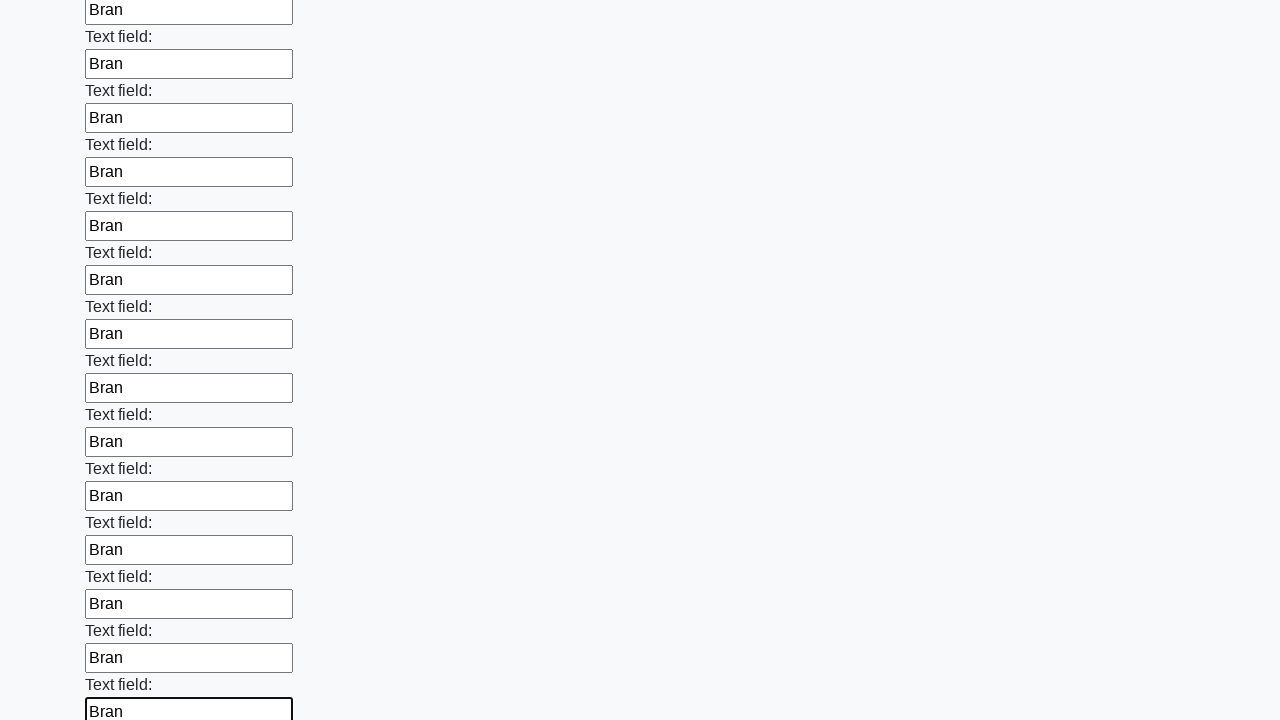

Filled an input field with 'Bran' on input >> nth=40
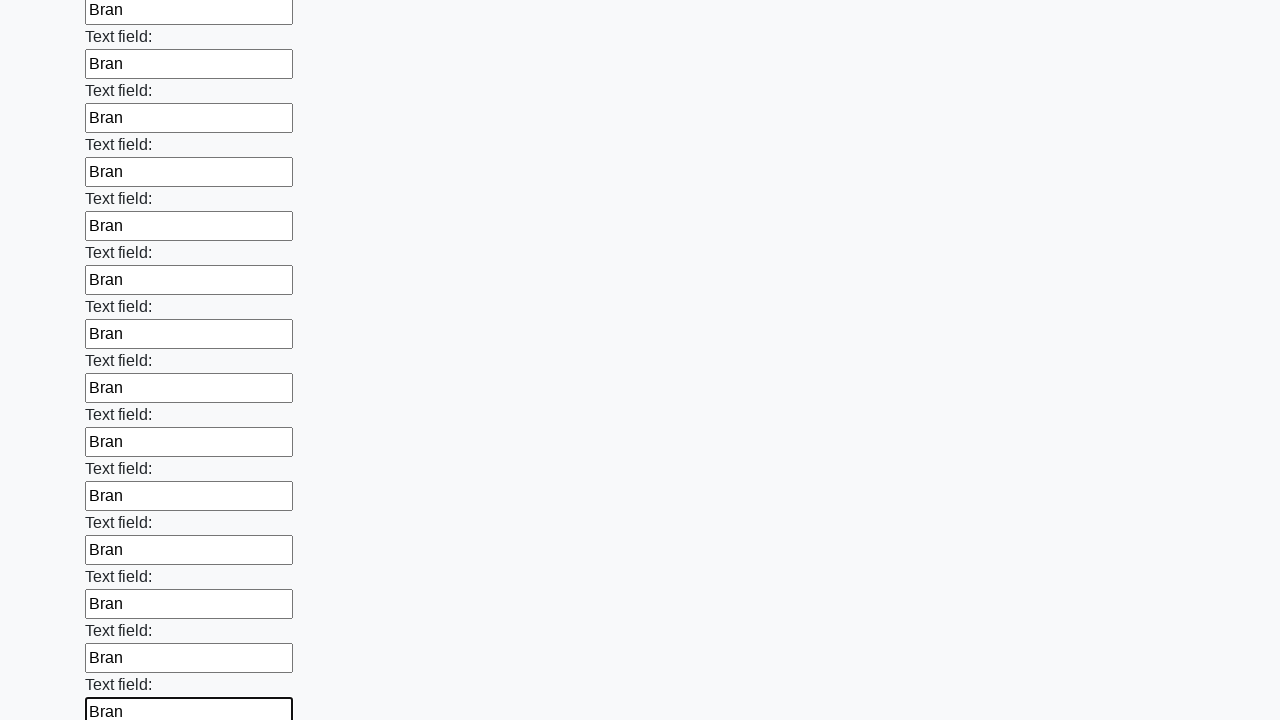

Filled an input field with 'Bran' on input >> nth=41
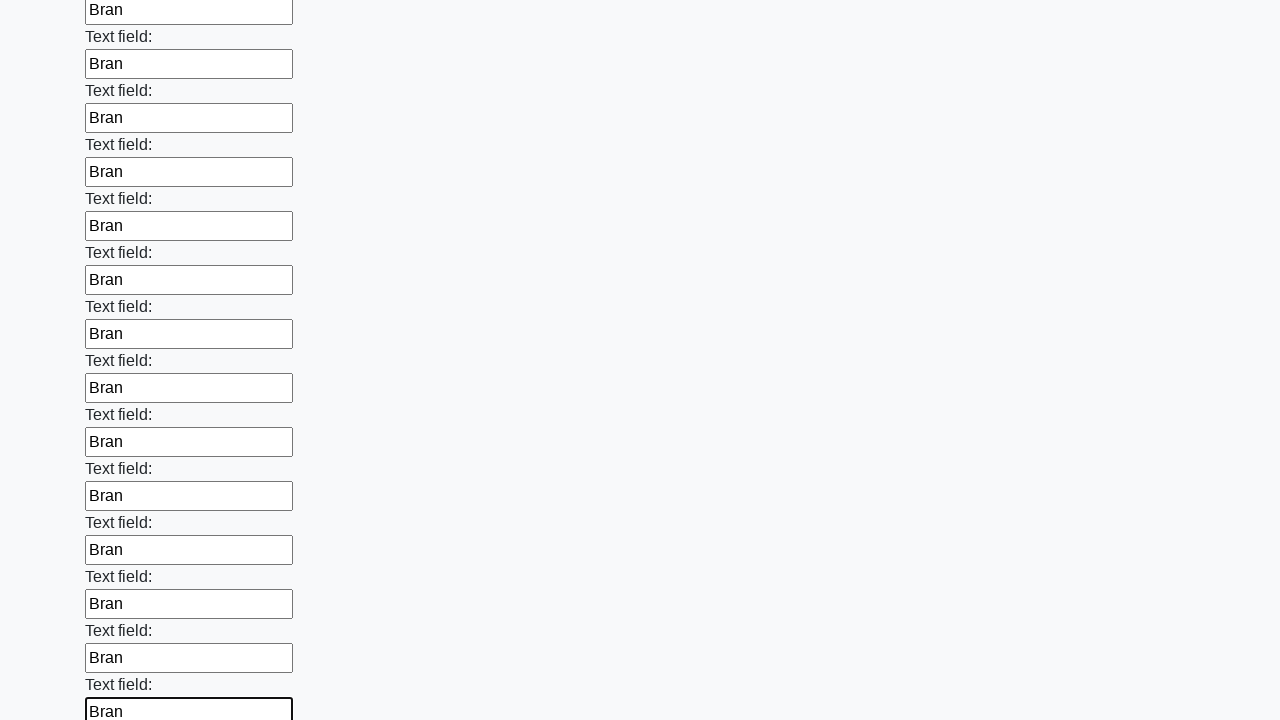

Filled an input field with 'Bran' on input >> nth=42
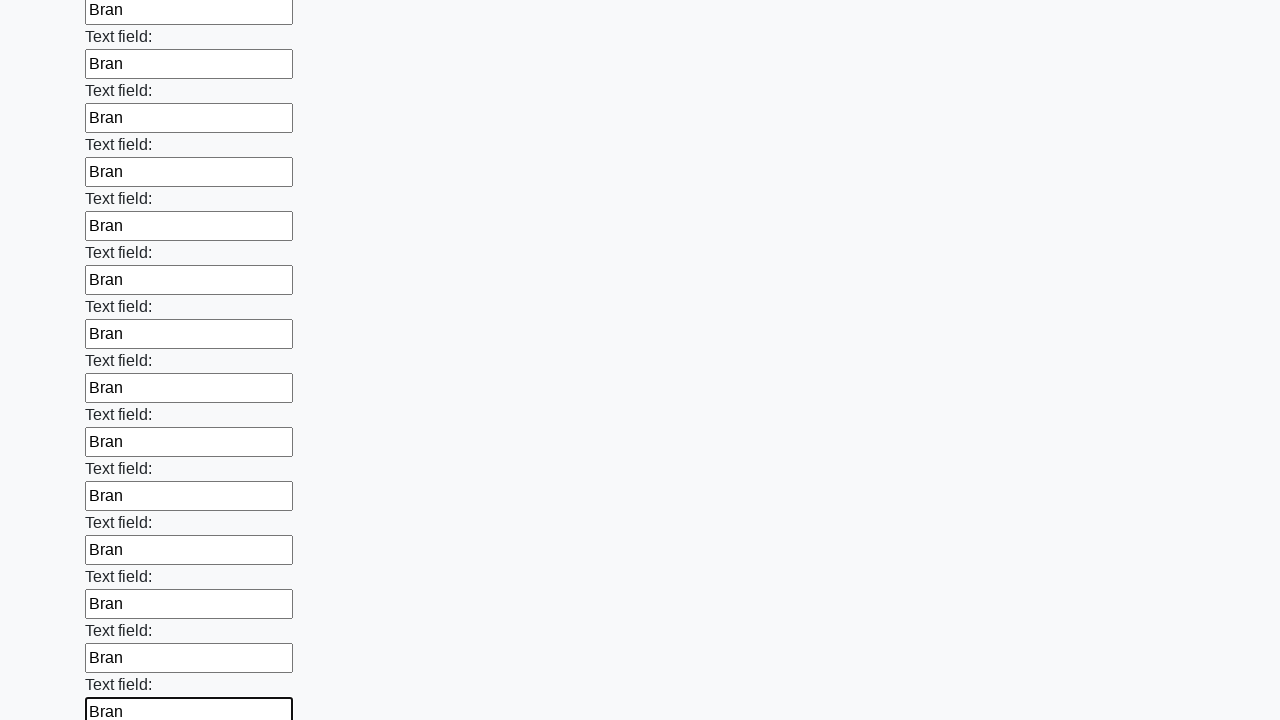

Filled an input field with 'Bran' on input >> nth=43
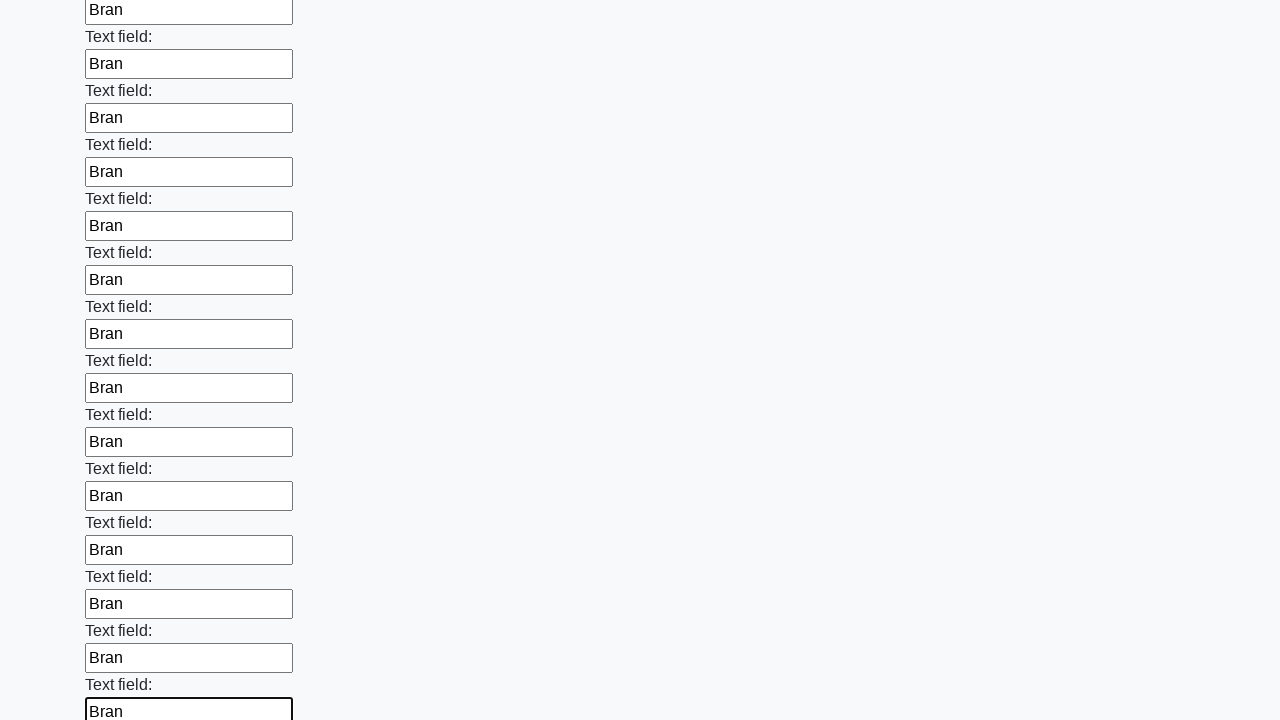

Filled an input field with 'Bran' on input >> nth=44
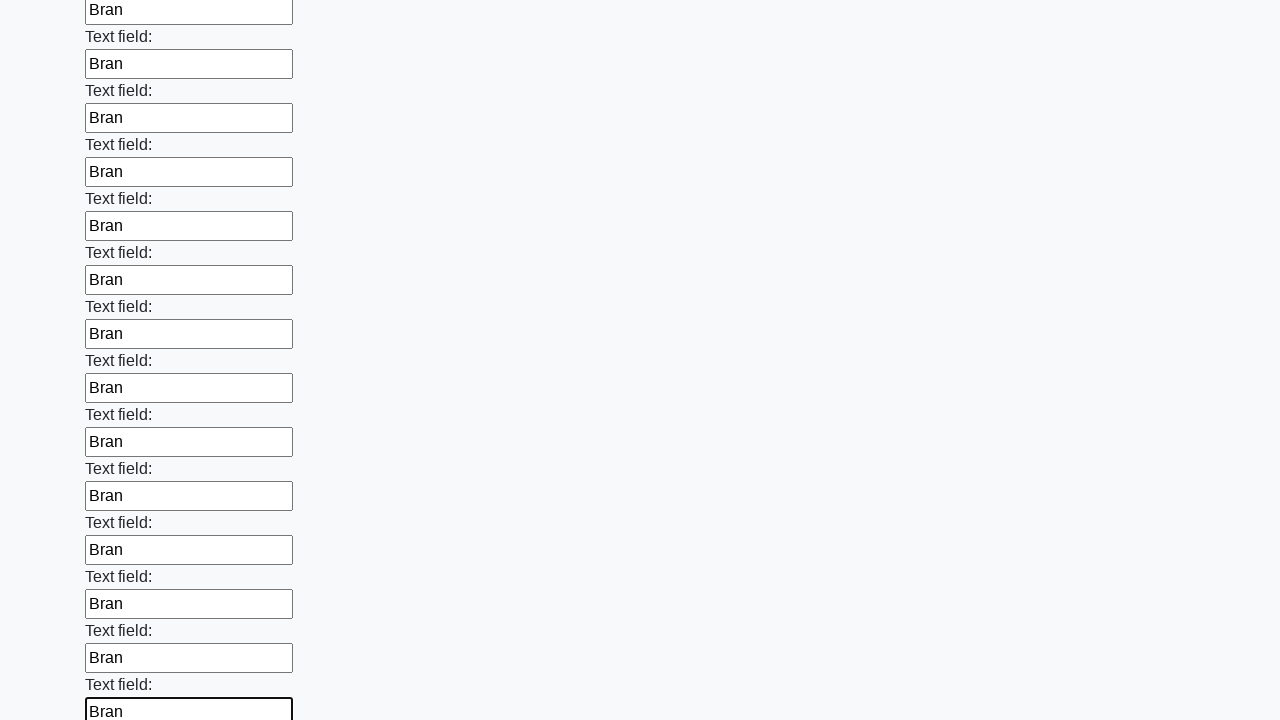

Filled an input field with 'Bran' on input >> nth=45
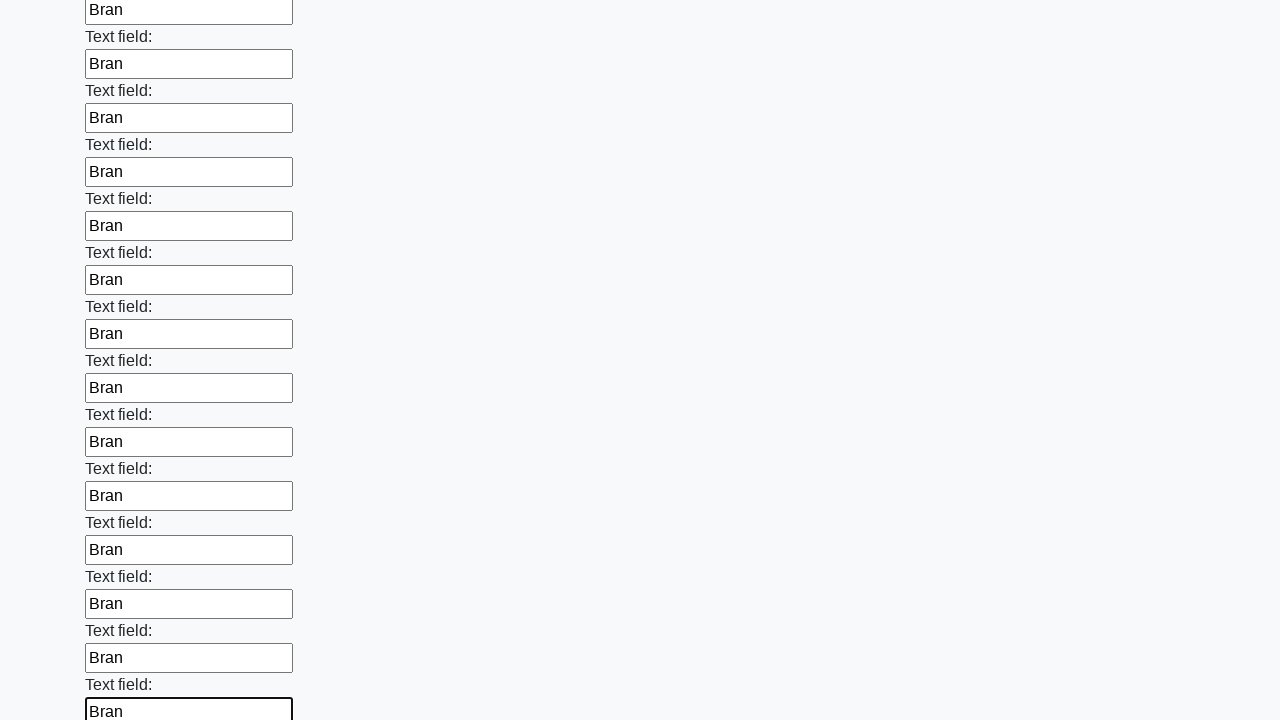

Filled an input field with 'Bran' on input >> nth=46
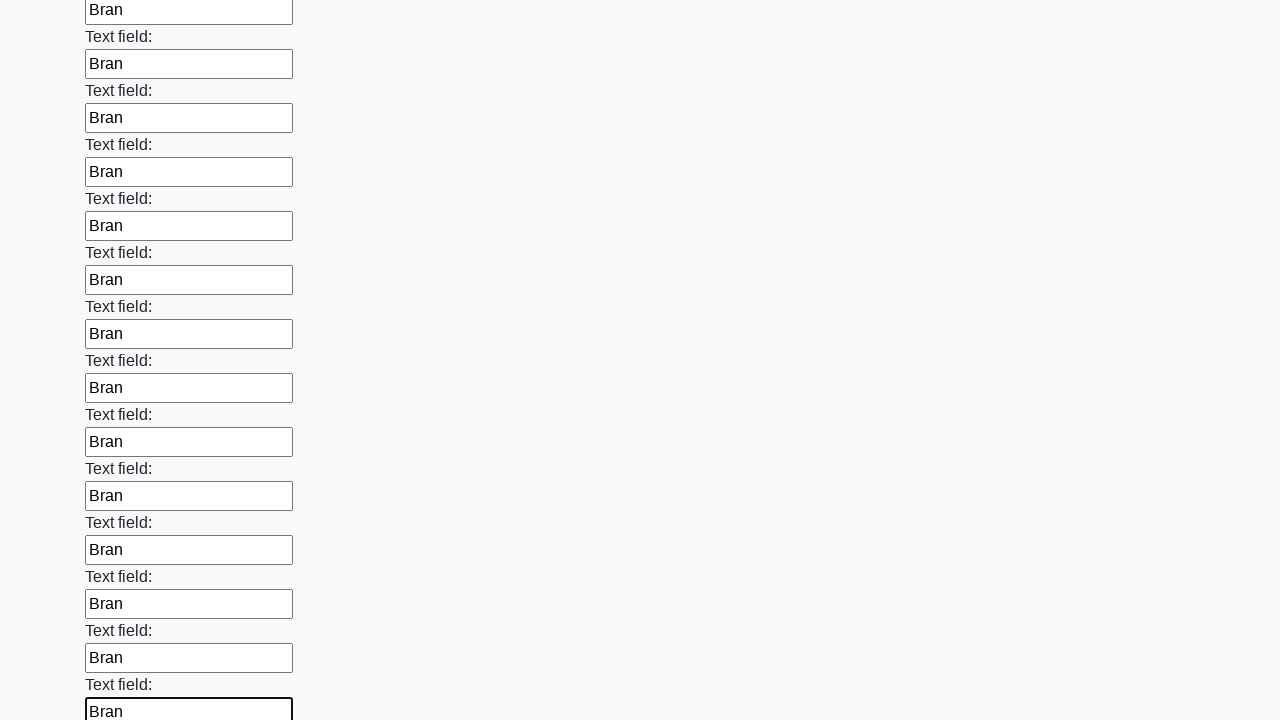

Filled an input field with 'Bran' on input >> nth=47
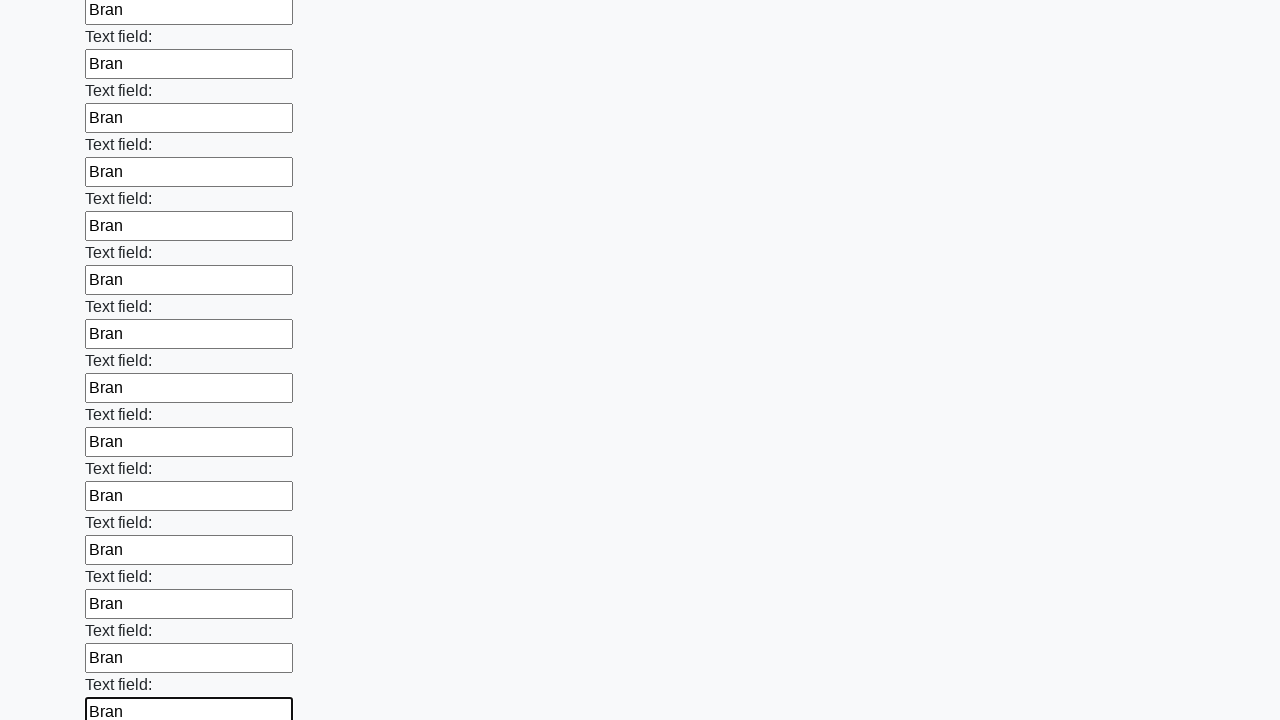

Filled an input field with 'Bran' on input >> nth=48
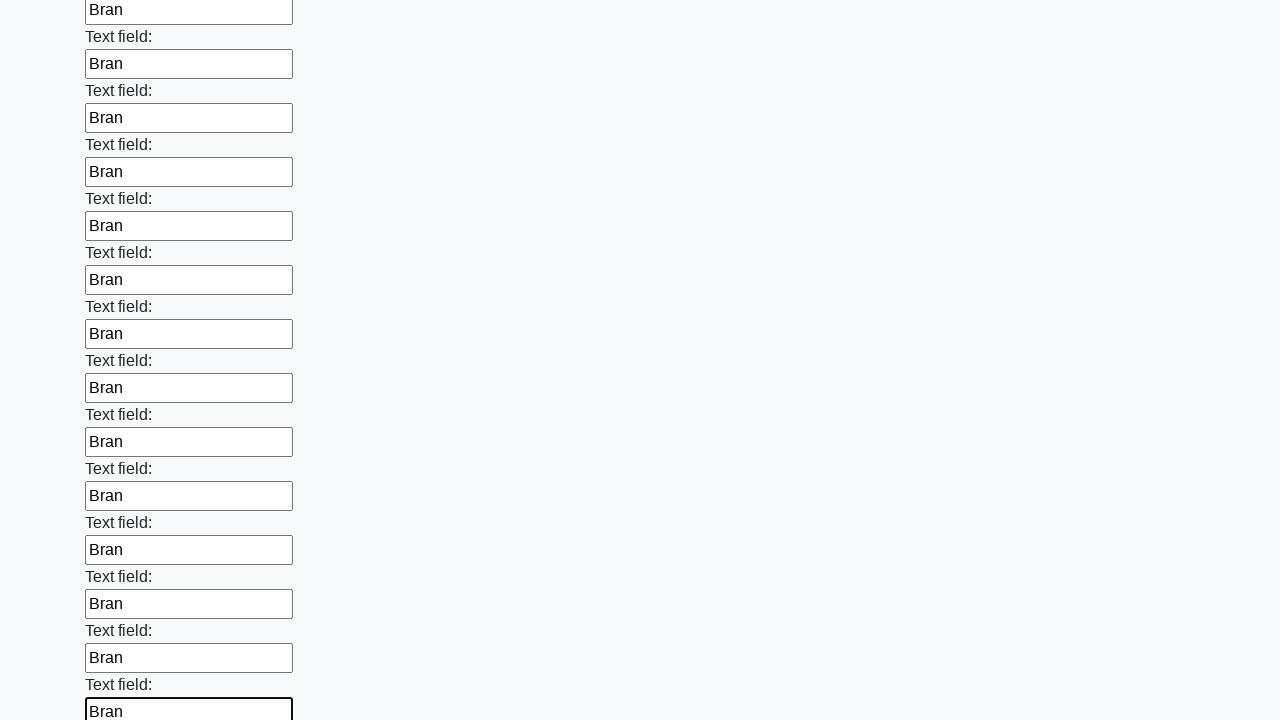

Filled an input field with 'Bran' on input >> nth=49
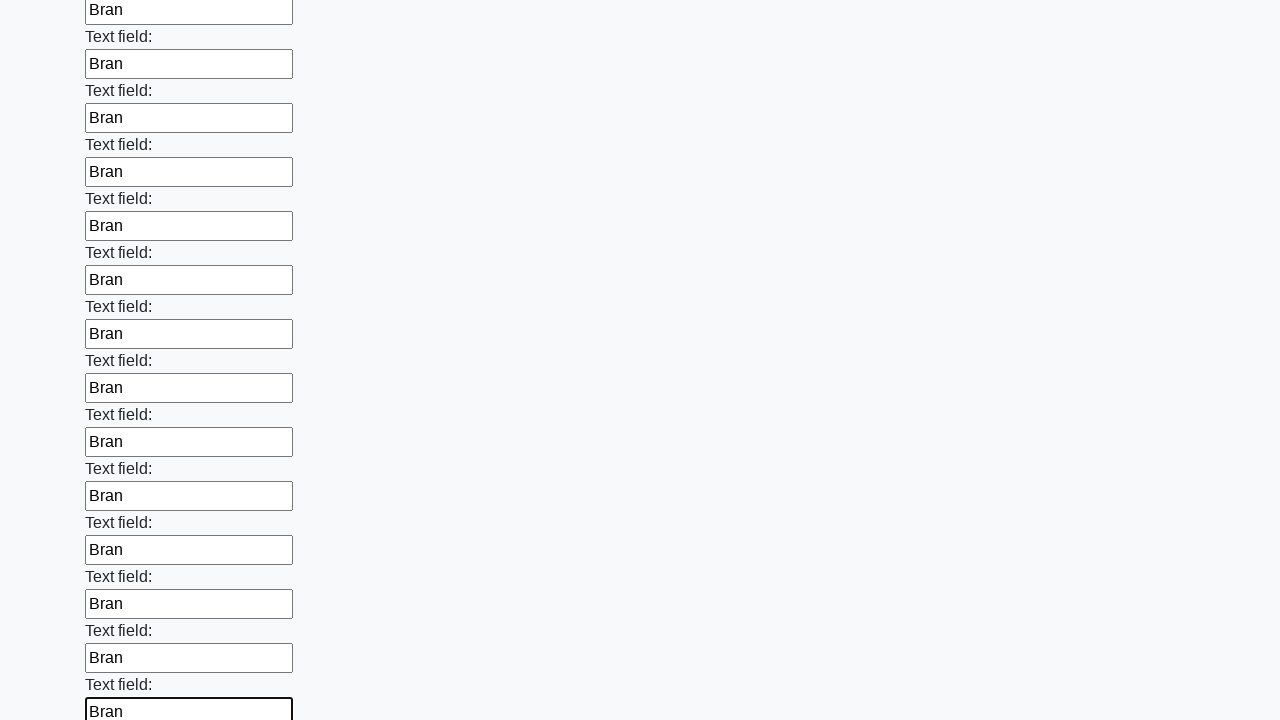

Filled an input field with 'Bran' on input >> nth=50
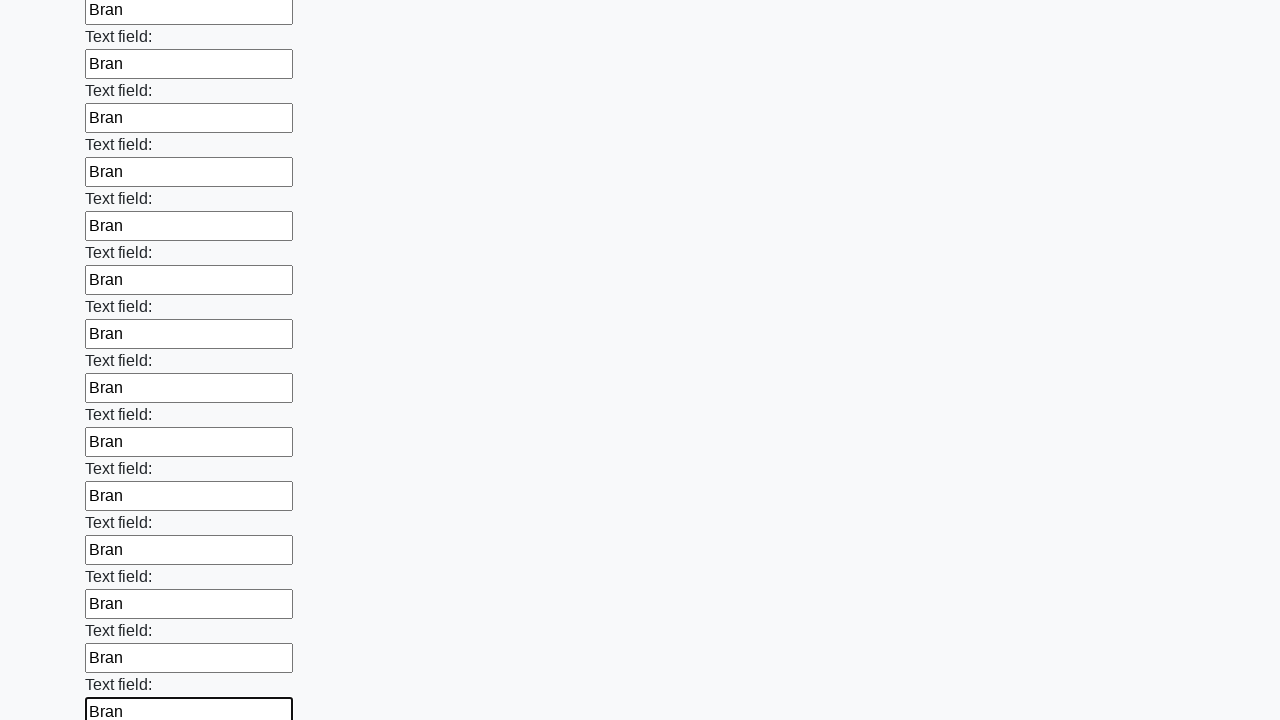

Filled an input field with 'Bran' on input >> nth=51
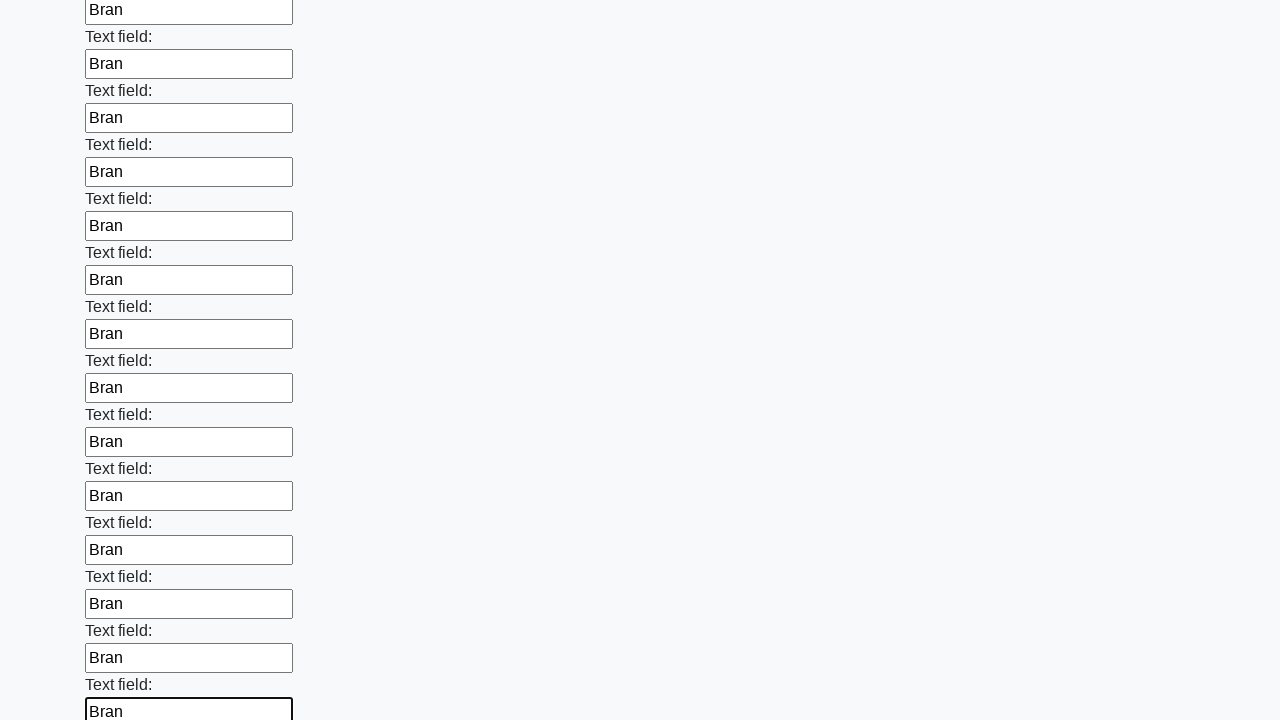

Filled an input field with 'Bran' on input >> nth=52
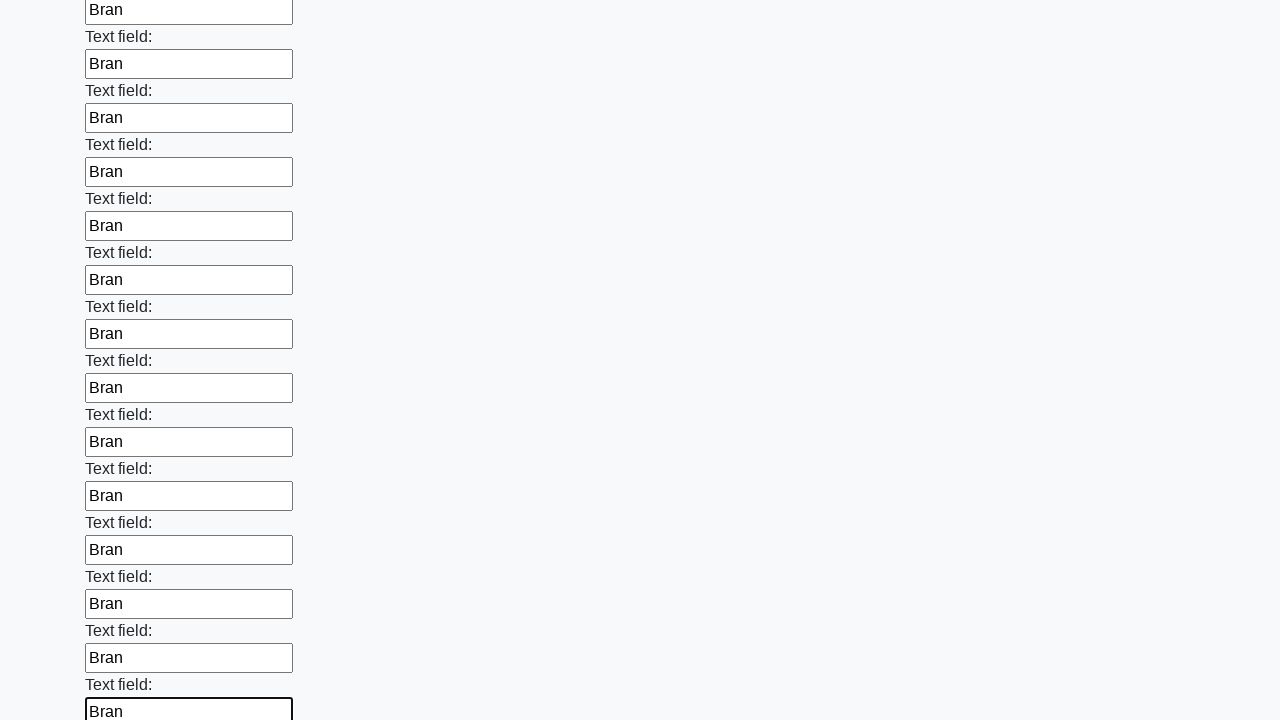

Filled an input field with 'Bran' on input >> nth=53
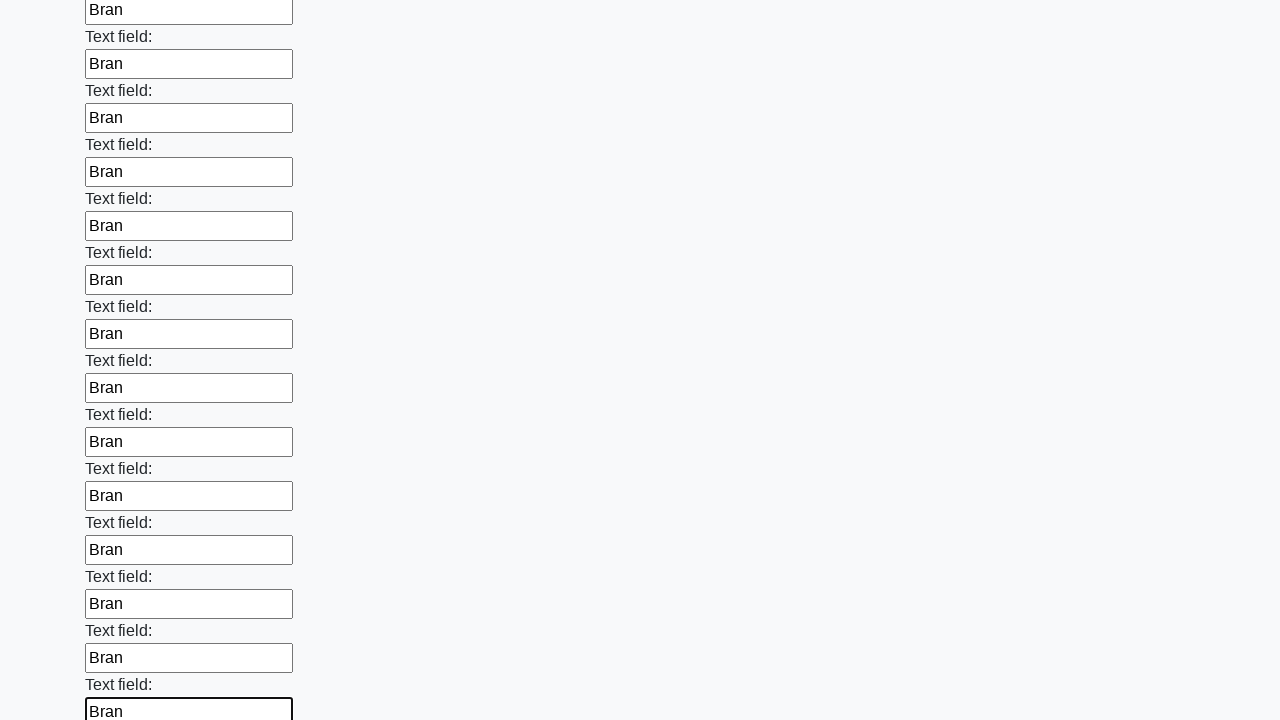

Filled an input field with 'Bran' on input >> nth=54
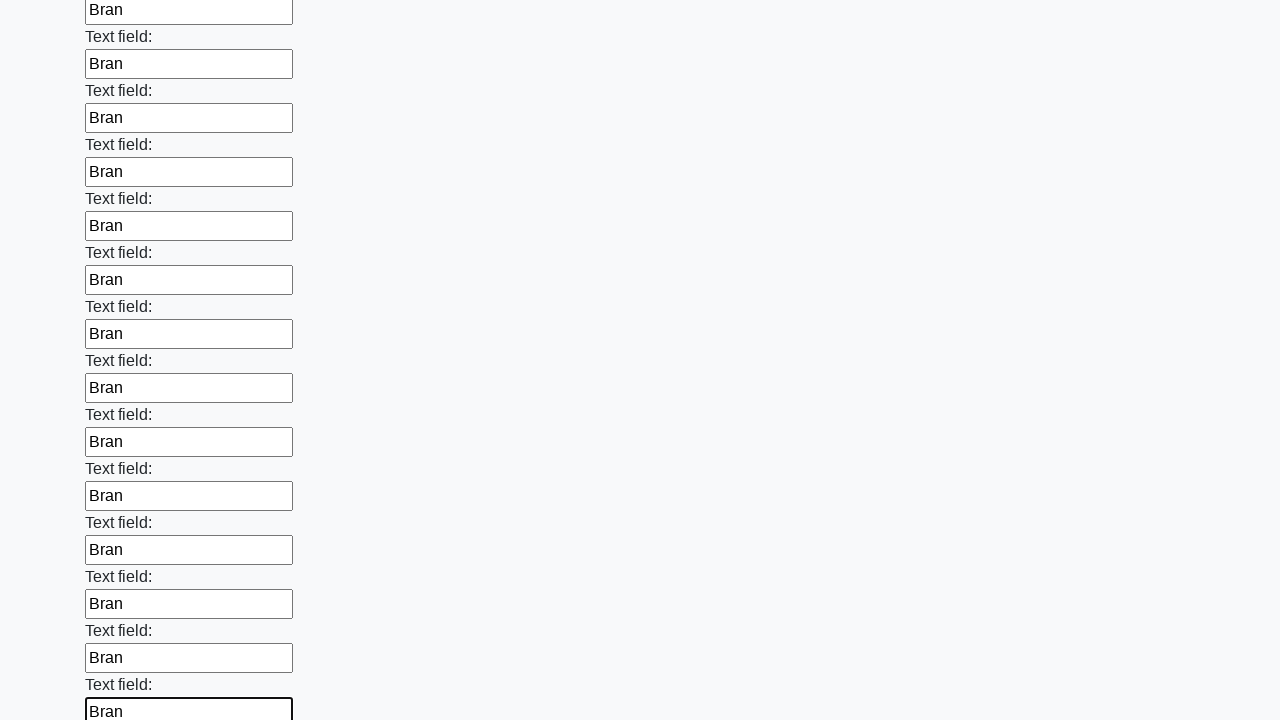

Filled an input field with 'Bran' on input >> nth=55
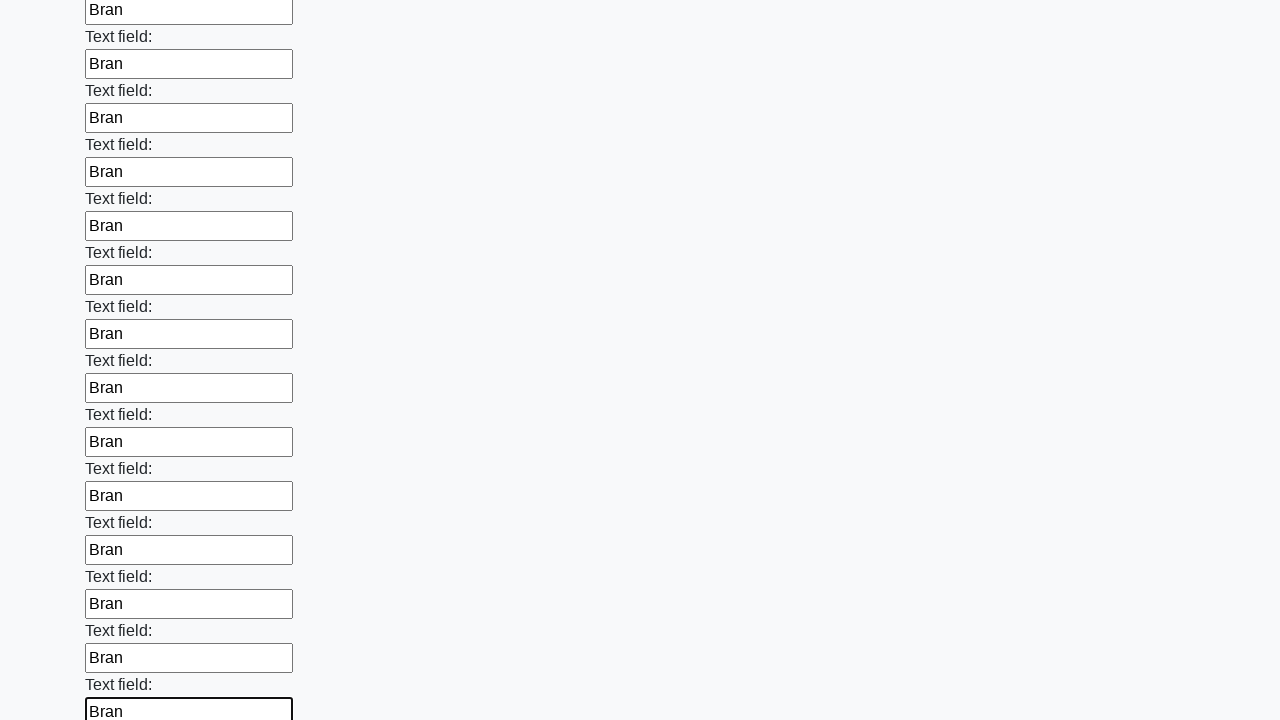

Filled an input field with 'Bran' on input >> nth=56
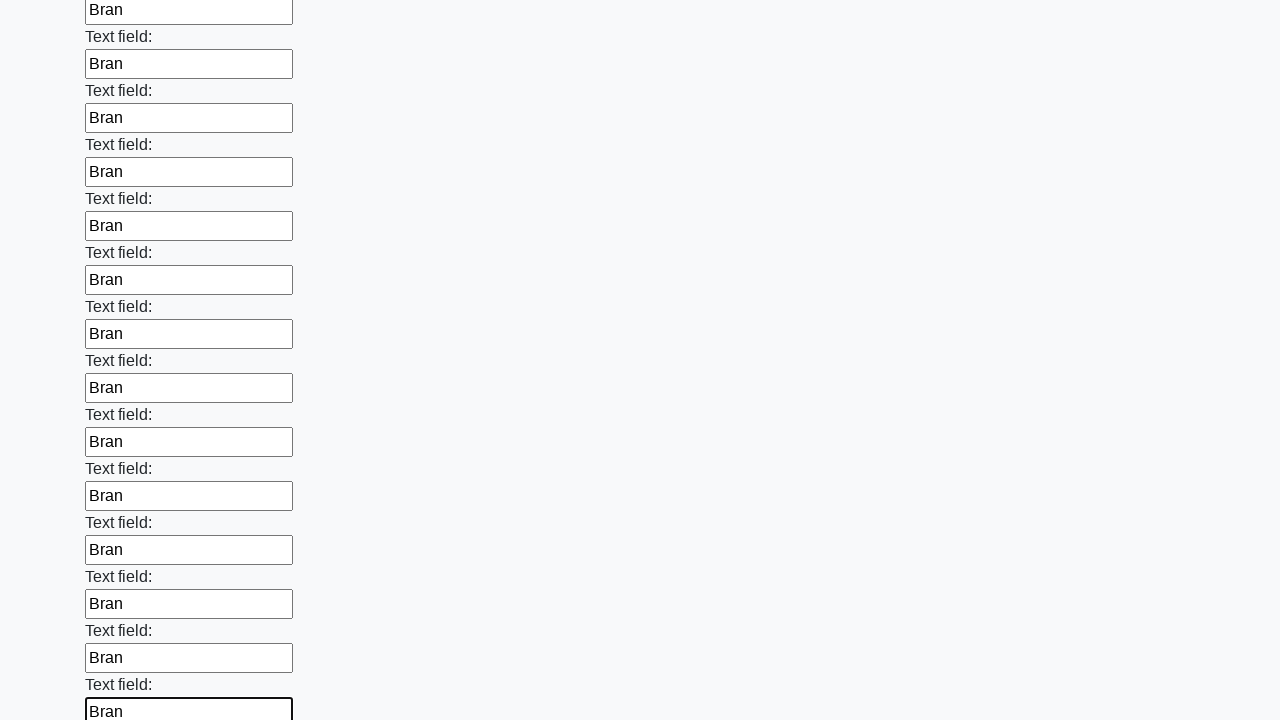

Filled an input field with 'Bran' on input >> nth=57
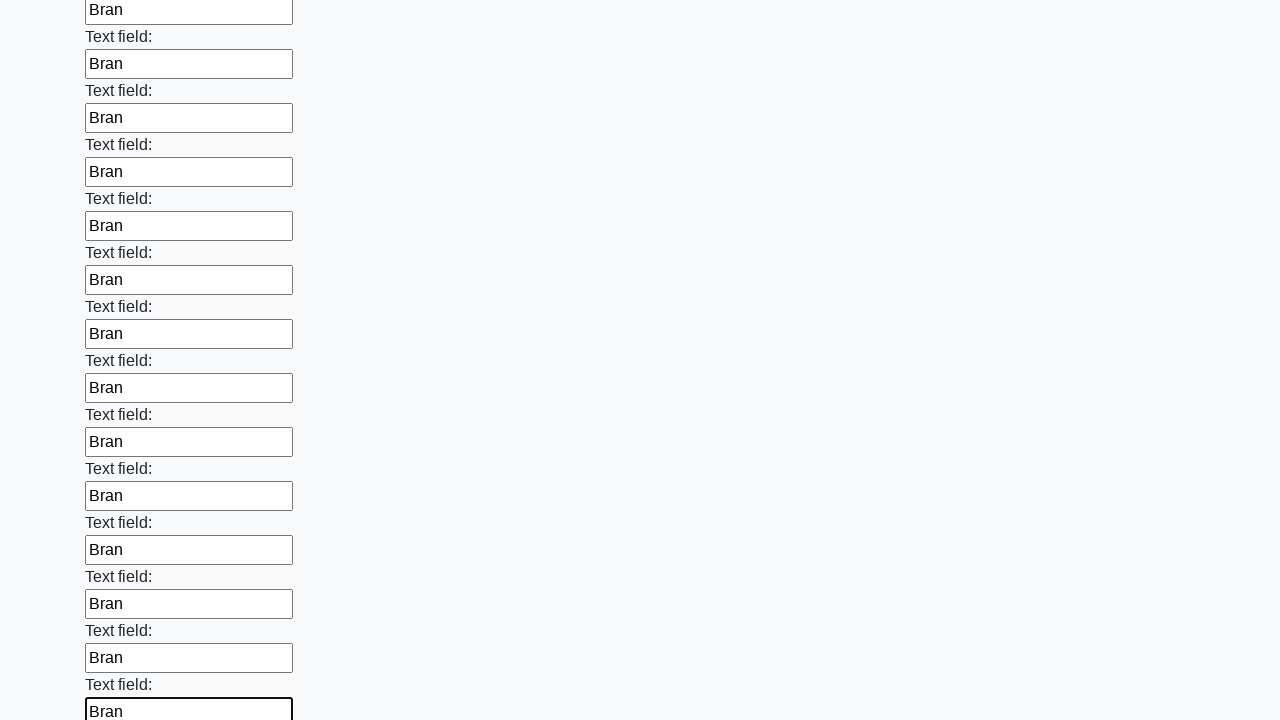

Filled an input field with 'Bran' on input >> nth=58
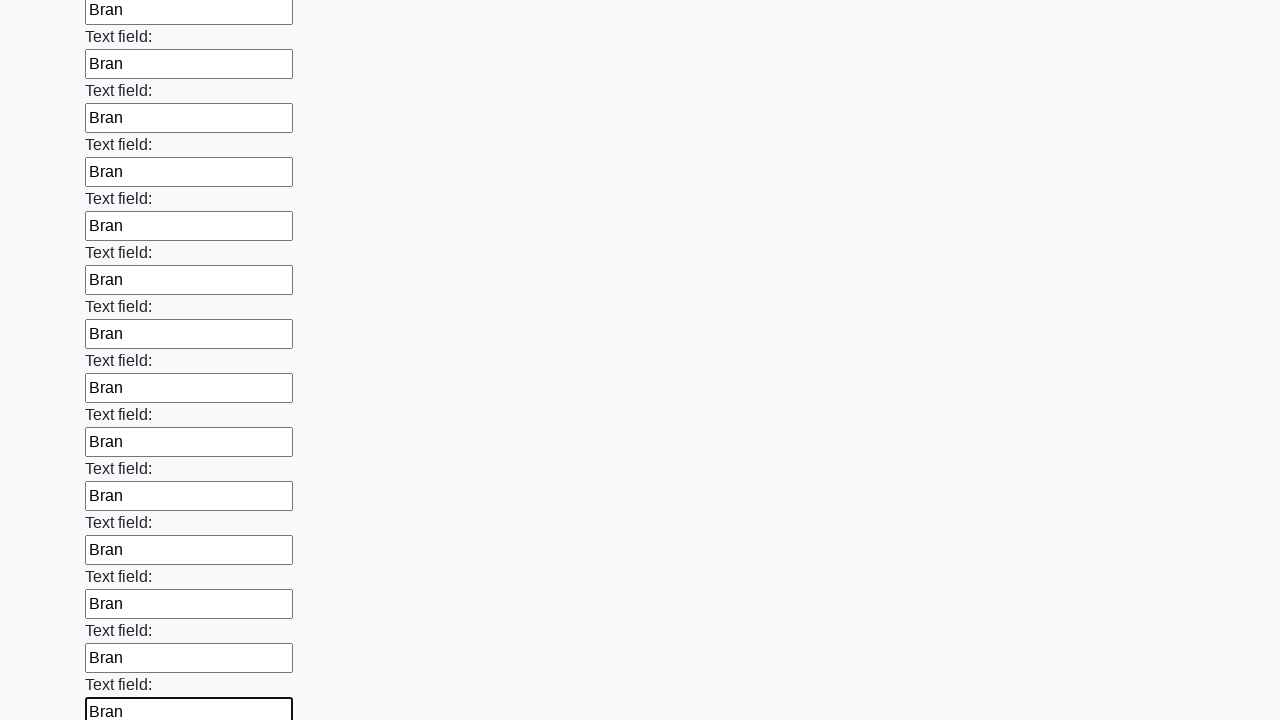

Filled an input field with 'Bran' on input >> nth=59
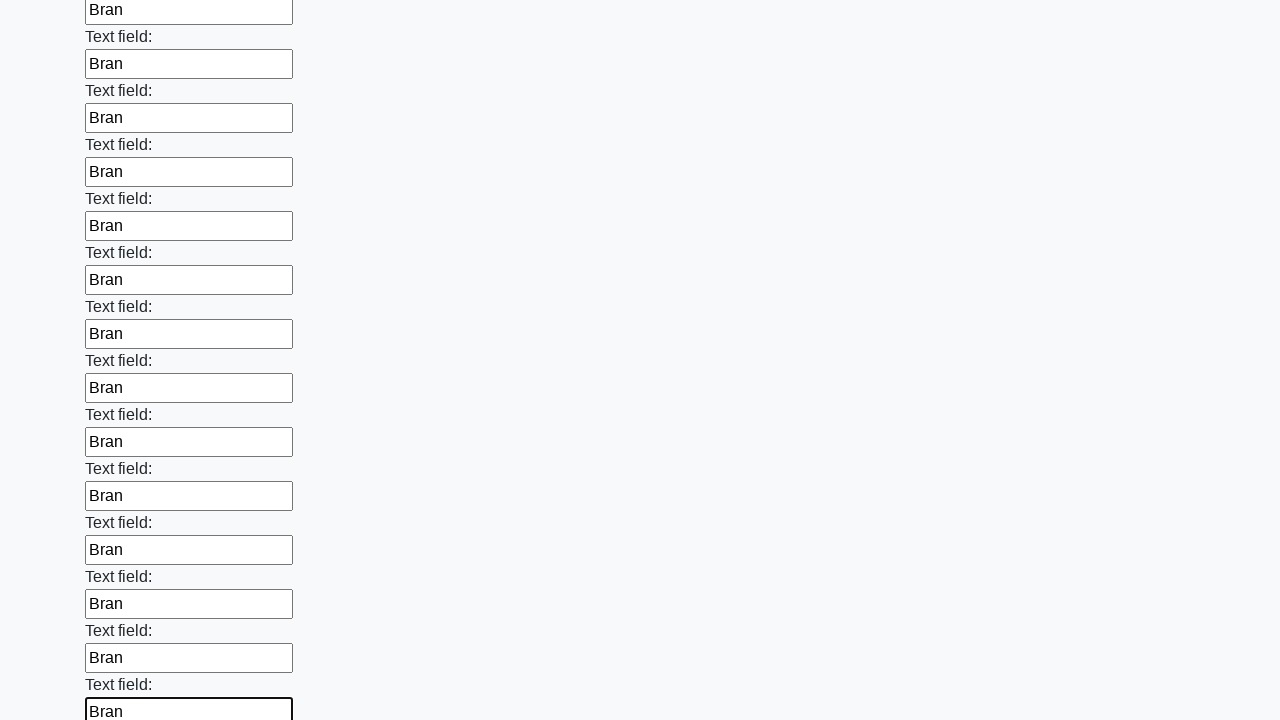

Filled an input field with 'Bran' on input >> nth=60
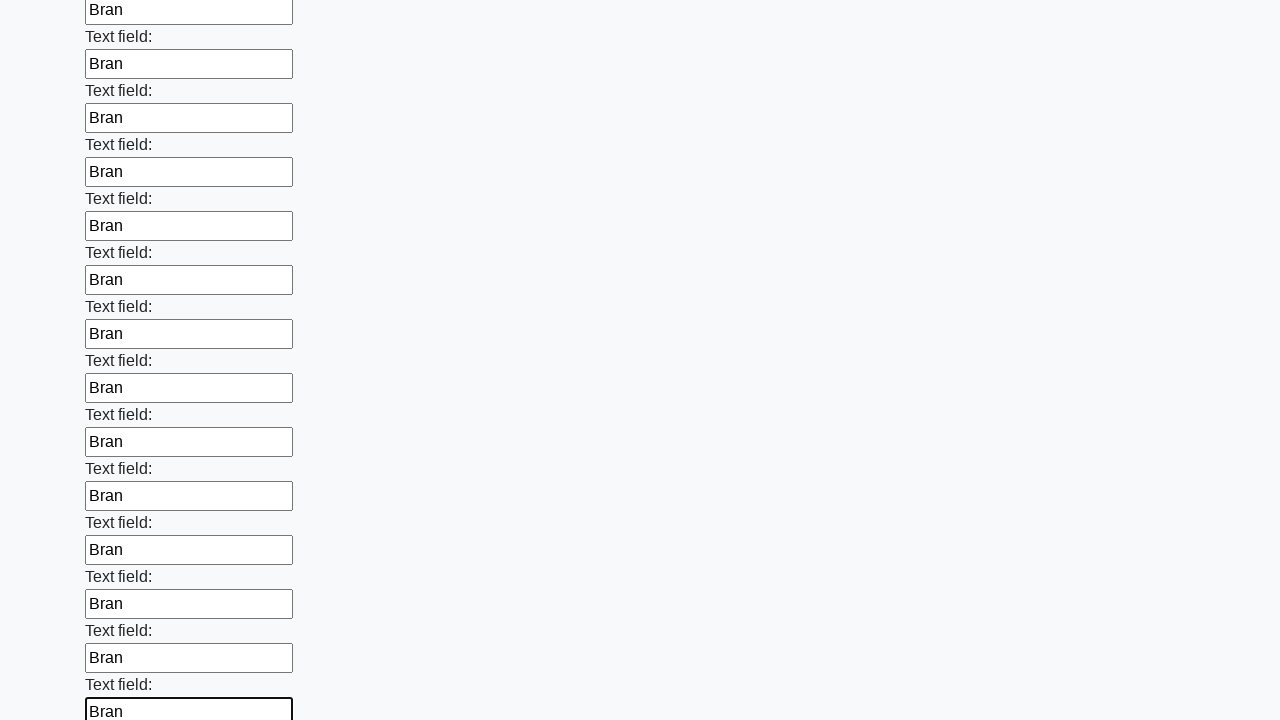

Filled an input field with 'Bran' on input >> nth=61
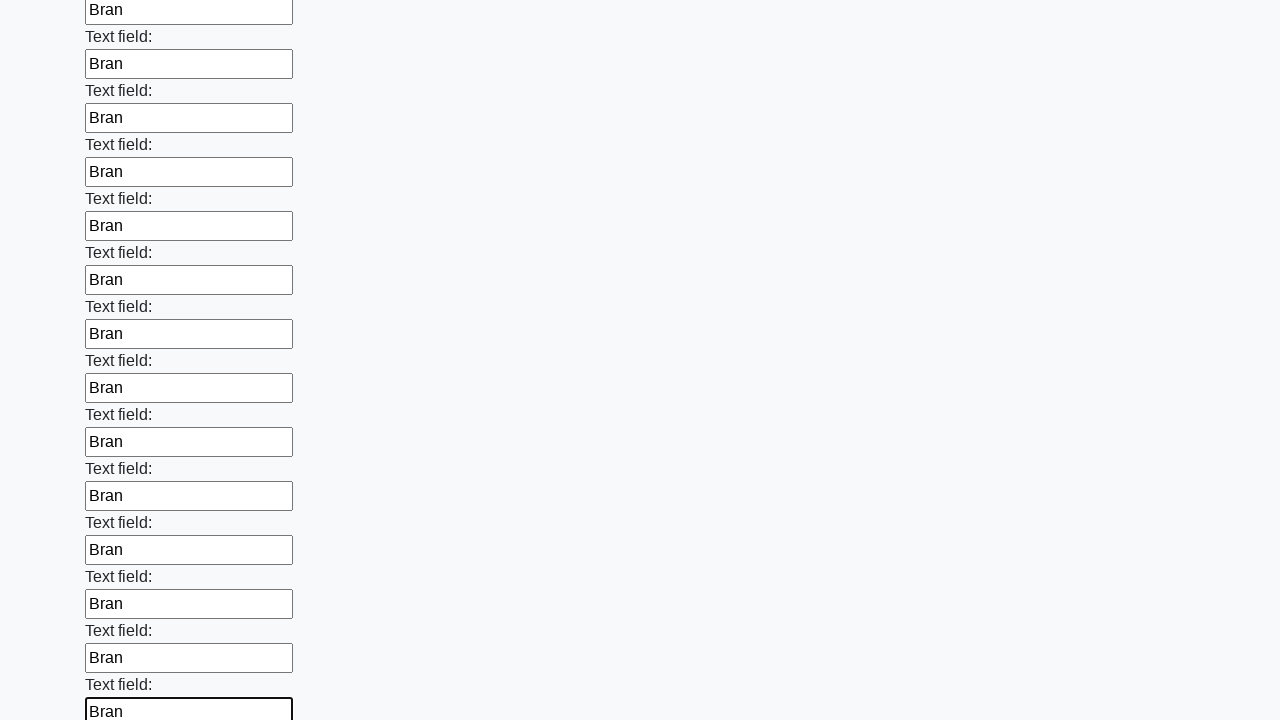

Filled an input field with 'Bran' on input >> nth=62
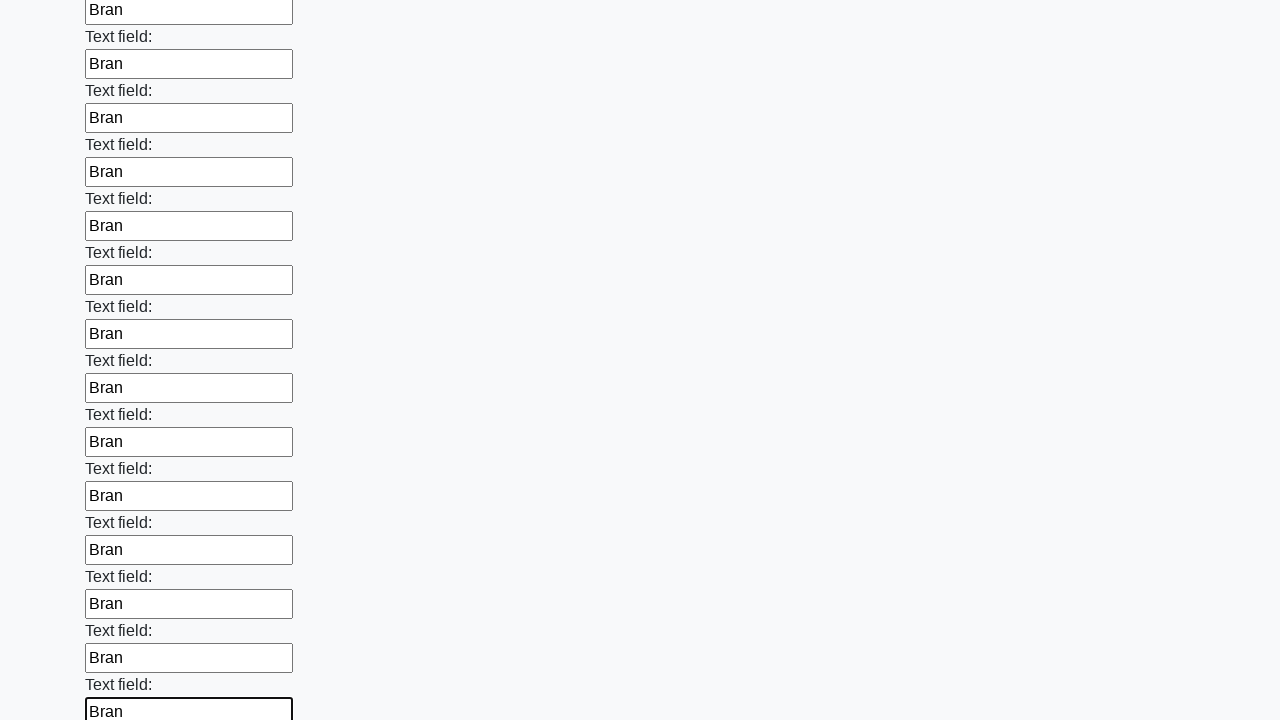

Filled an input field with 'Bran' on input >> nth=63
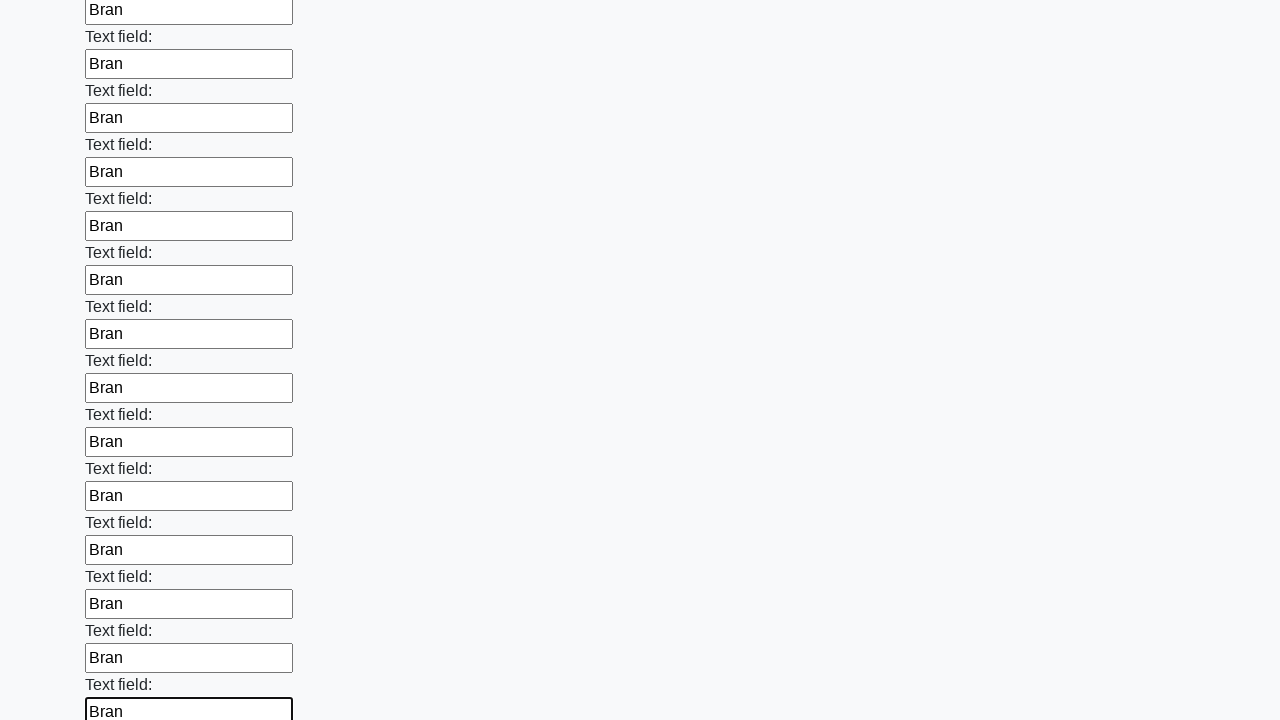

Filled an input field with 'Bran' on input >> nth=64
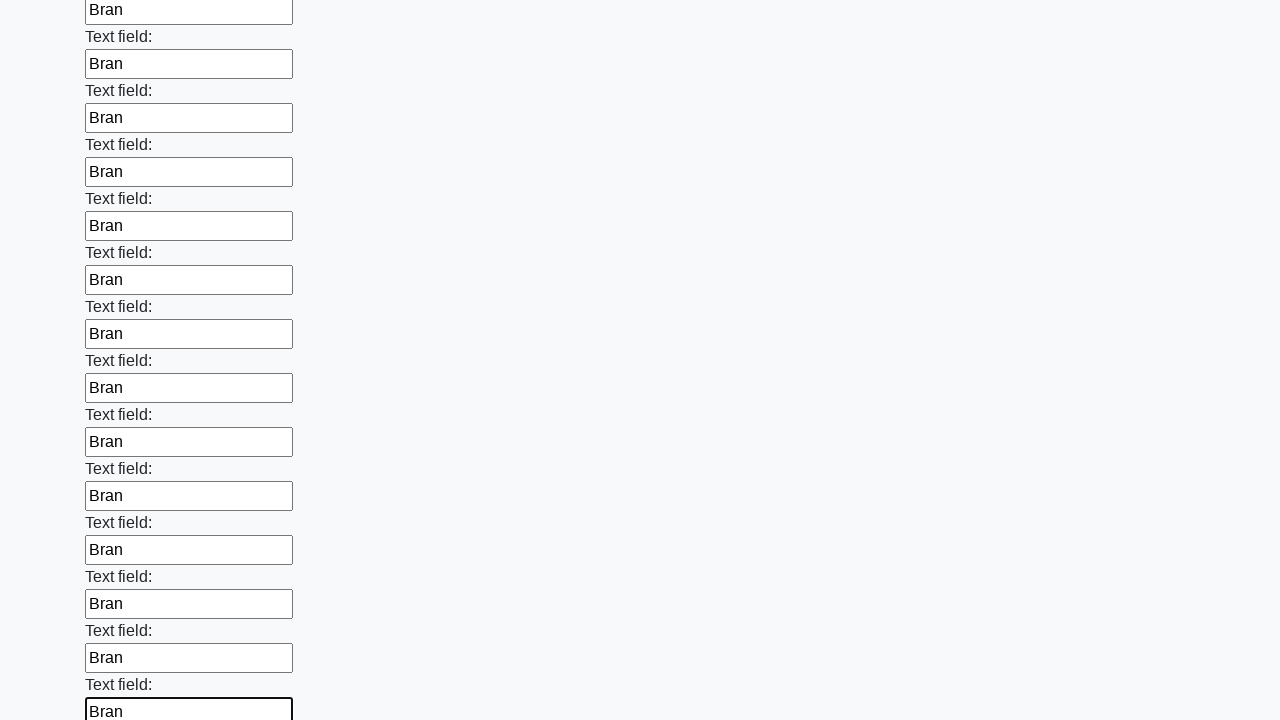

Filled an input field with 'Bran' on input >> nth=65
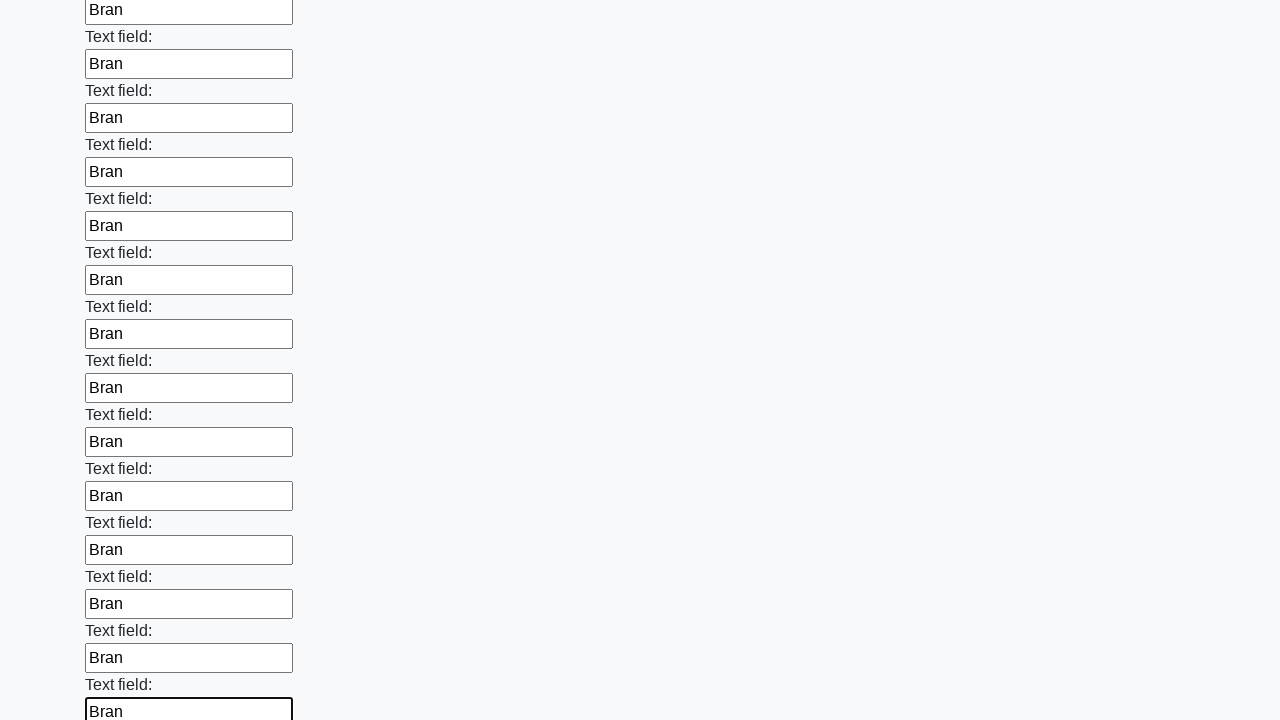

Filled an input field with 'Bran' on input >> nth=66
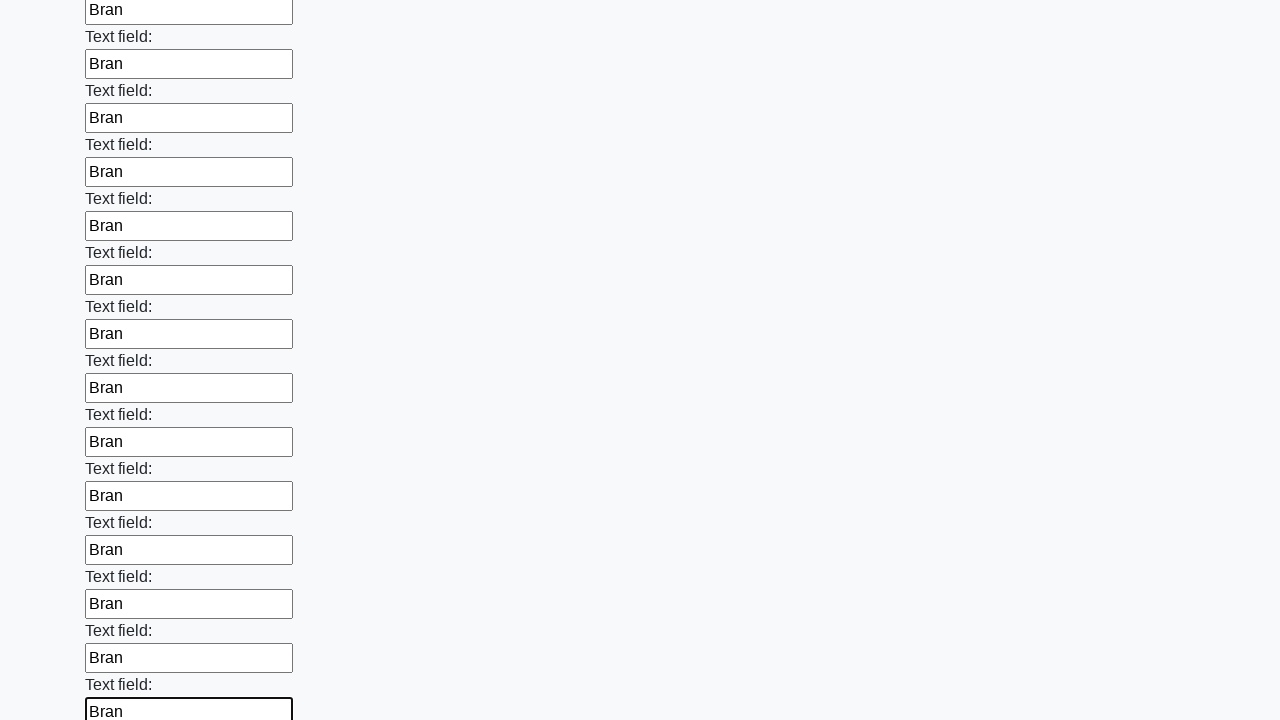

Filled an input field with 'Bran' on input >> nth=67
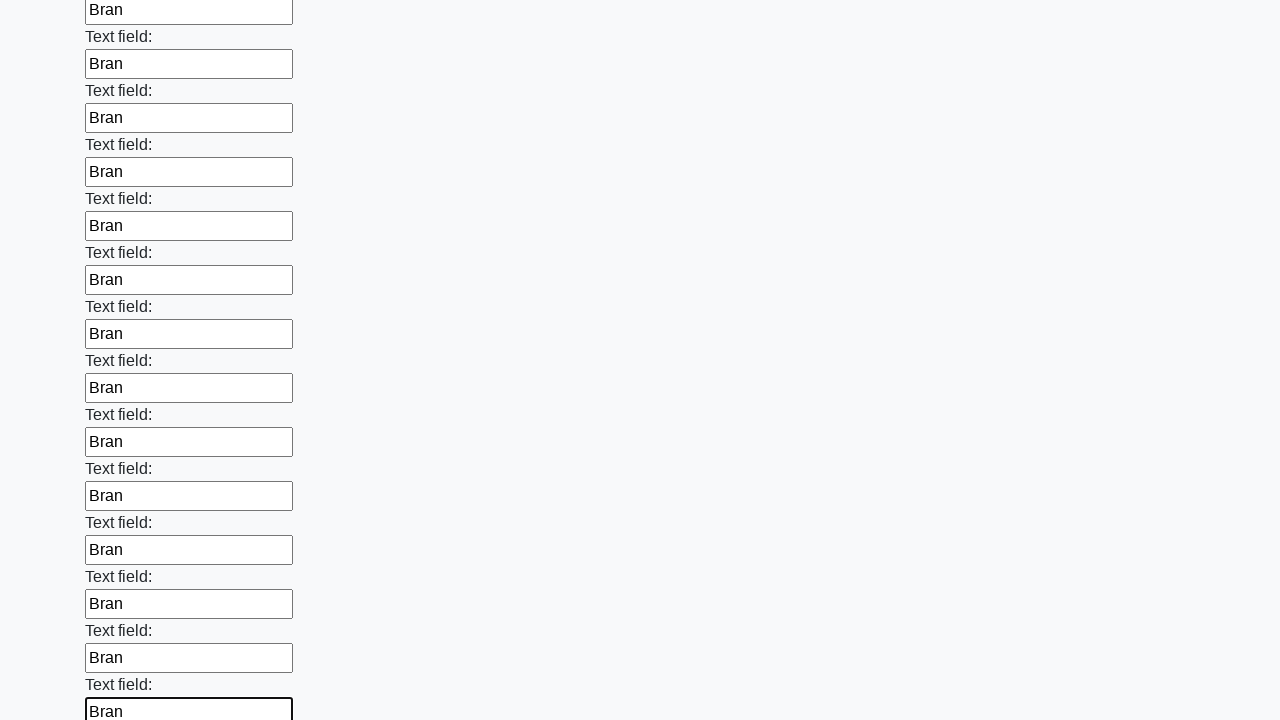

Filled an input field with 'Bran' on input >> nth=68
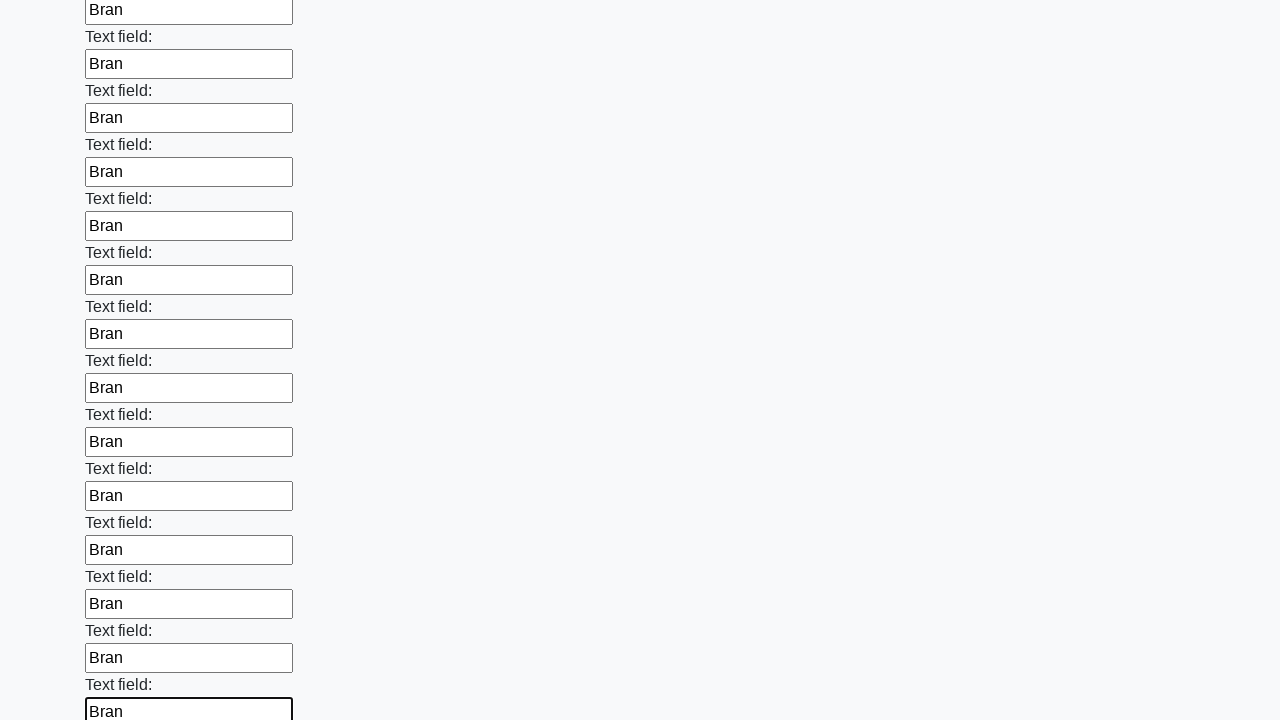

Filled an input field with 'Bran' on input >> nth=69
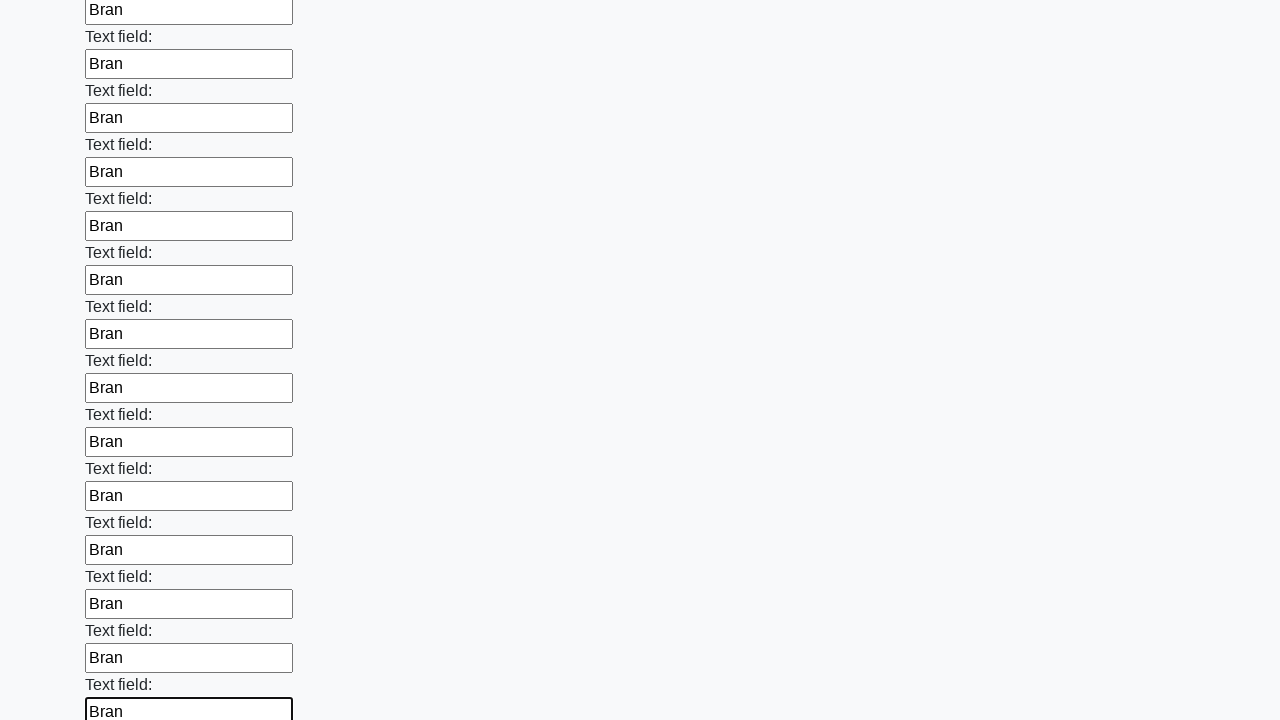

Filled an input field with 'Bran' on input >> nth=70
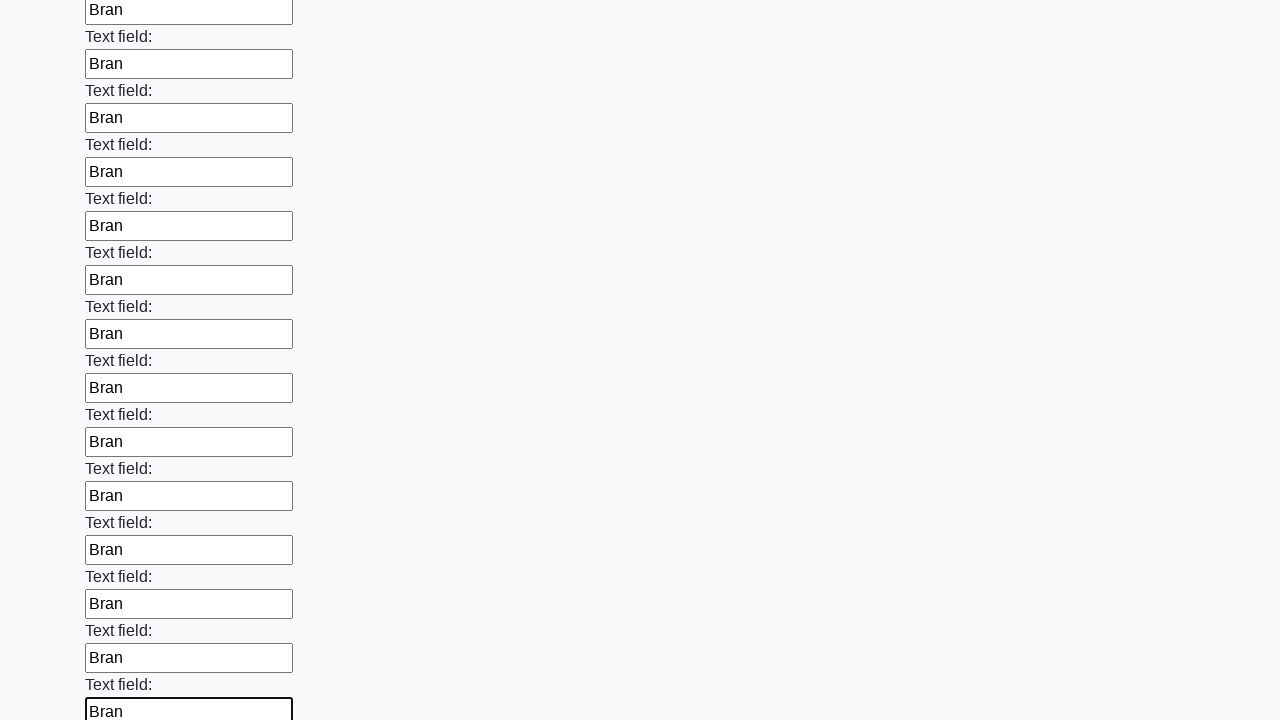

Filled an input field with 'Bran' on input >> nth=71
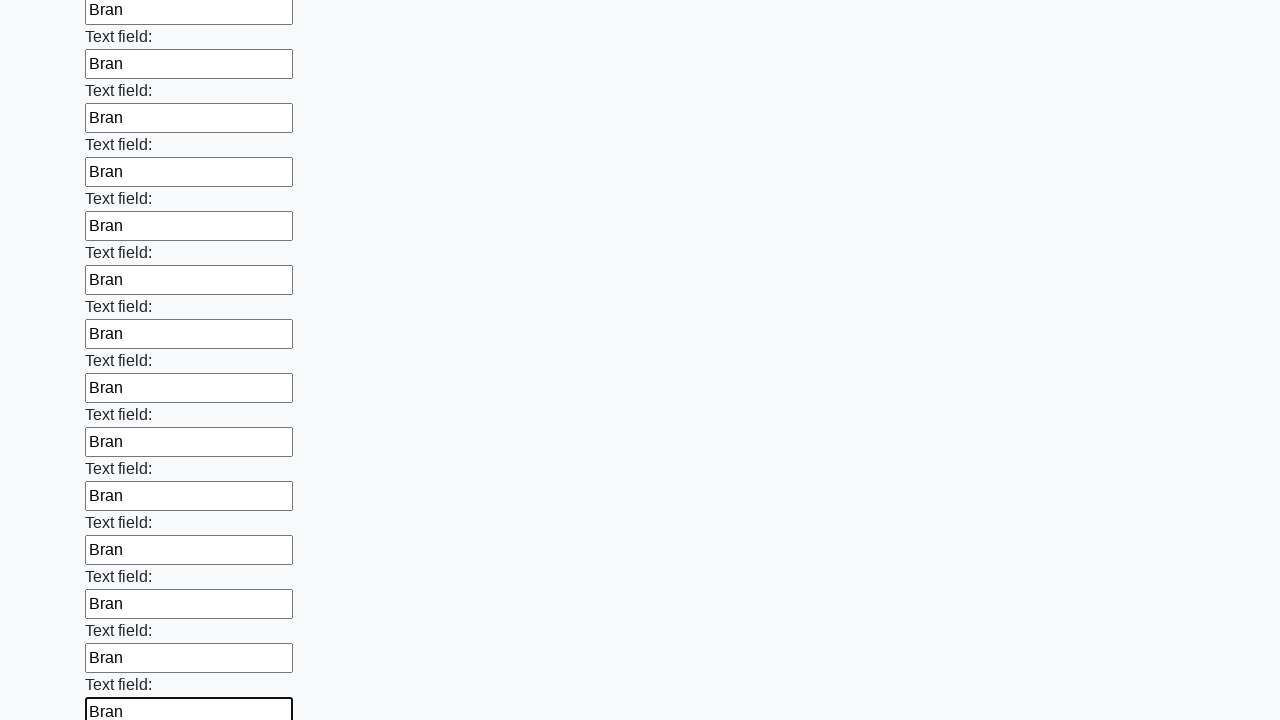

Filled an input field with 'Bran' on input >> nth=72
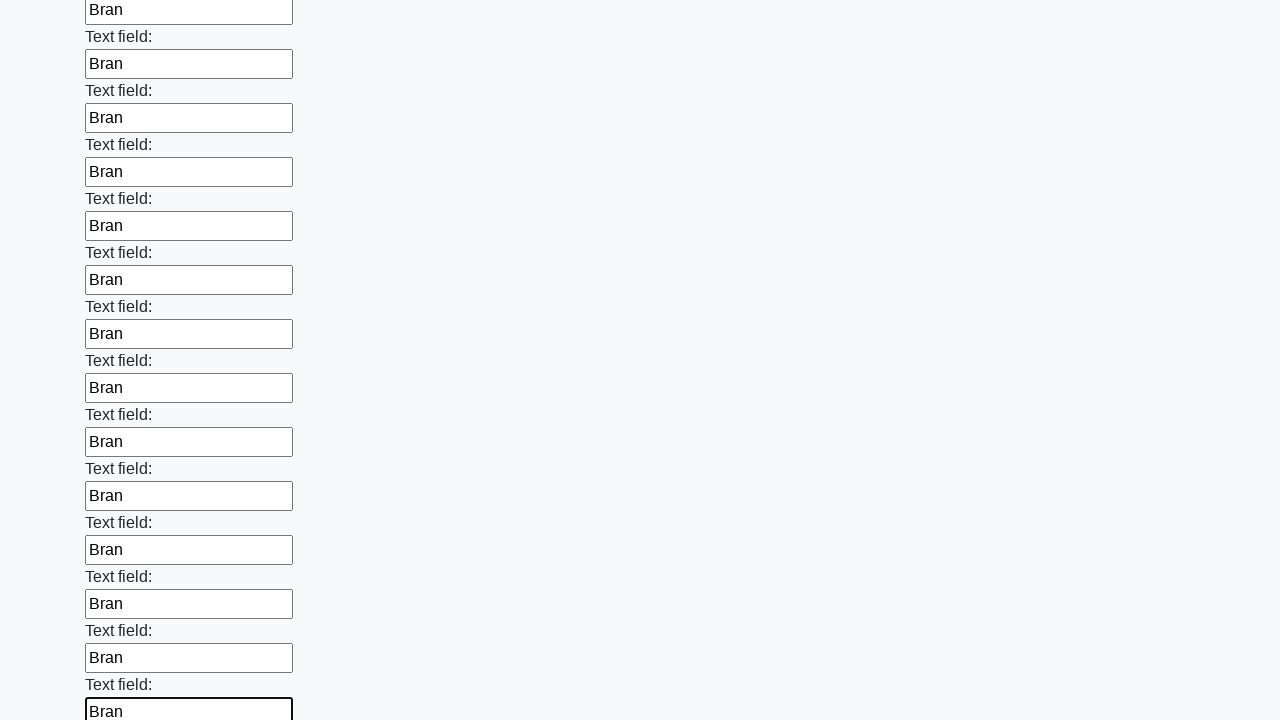

Filled an input field with 'Bran' on input >> nth=73
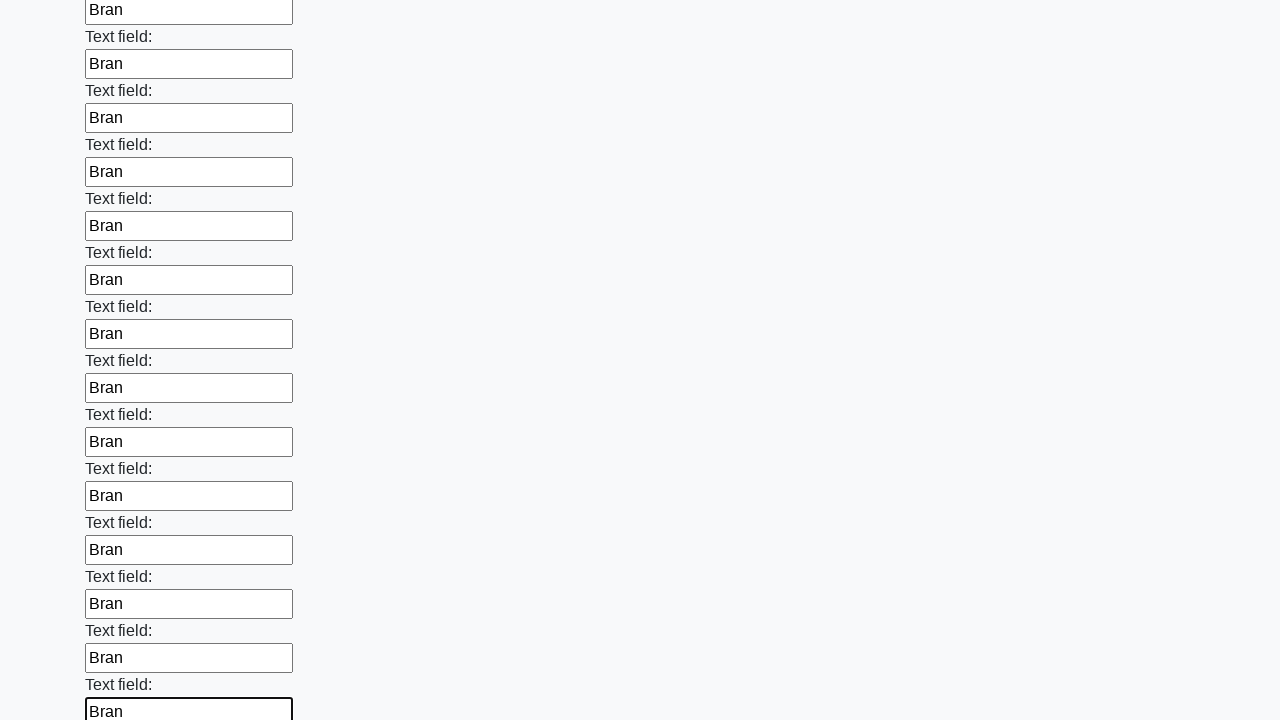

Filled an input field with 'Bran' on input >> nth=74
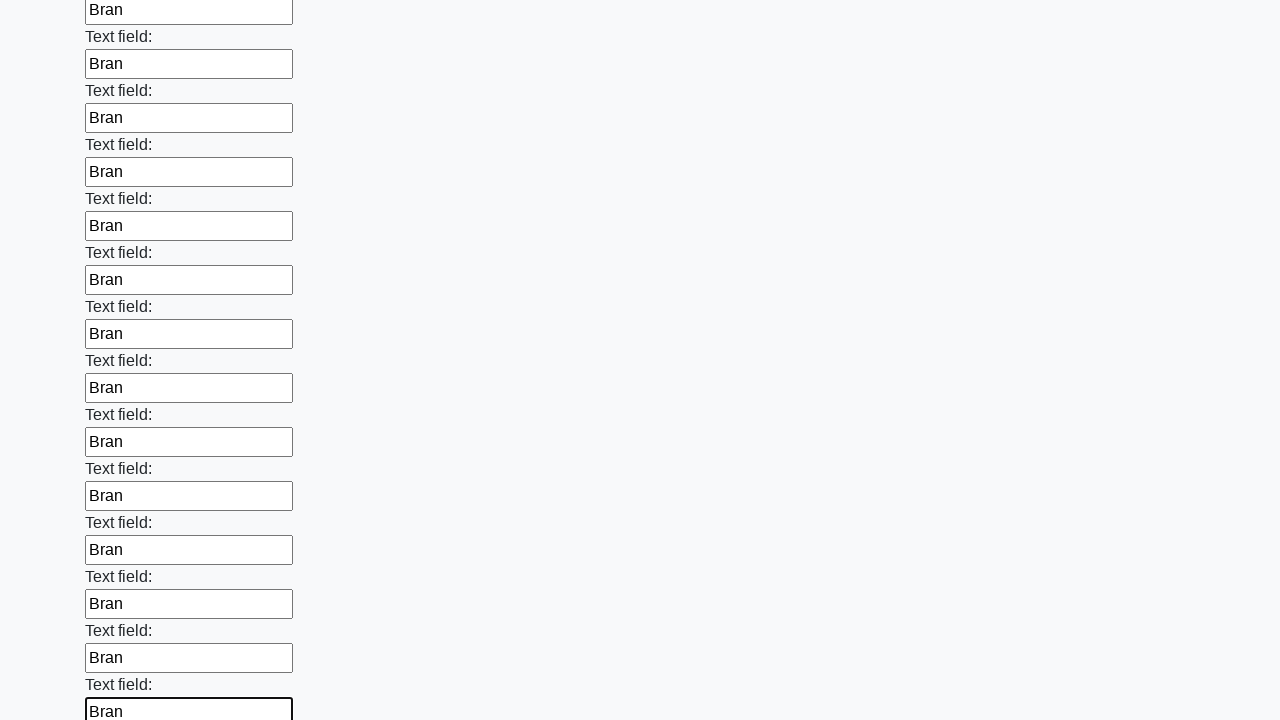

Filled an input field with 'Bran' on input >> nth=75
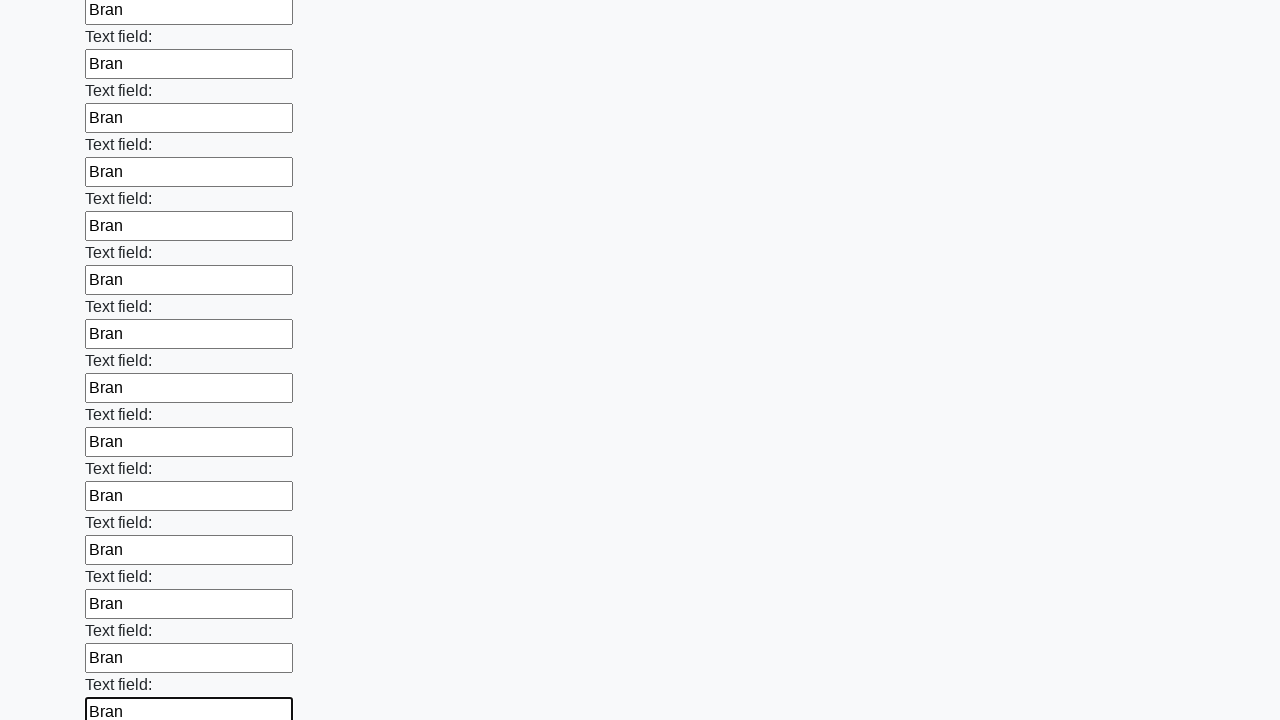

Filled an input field with 'Bran' on input >> nth=76
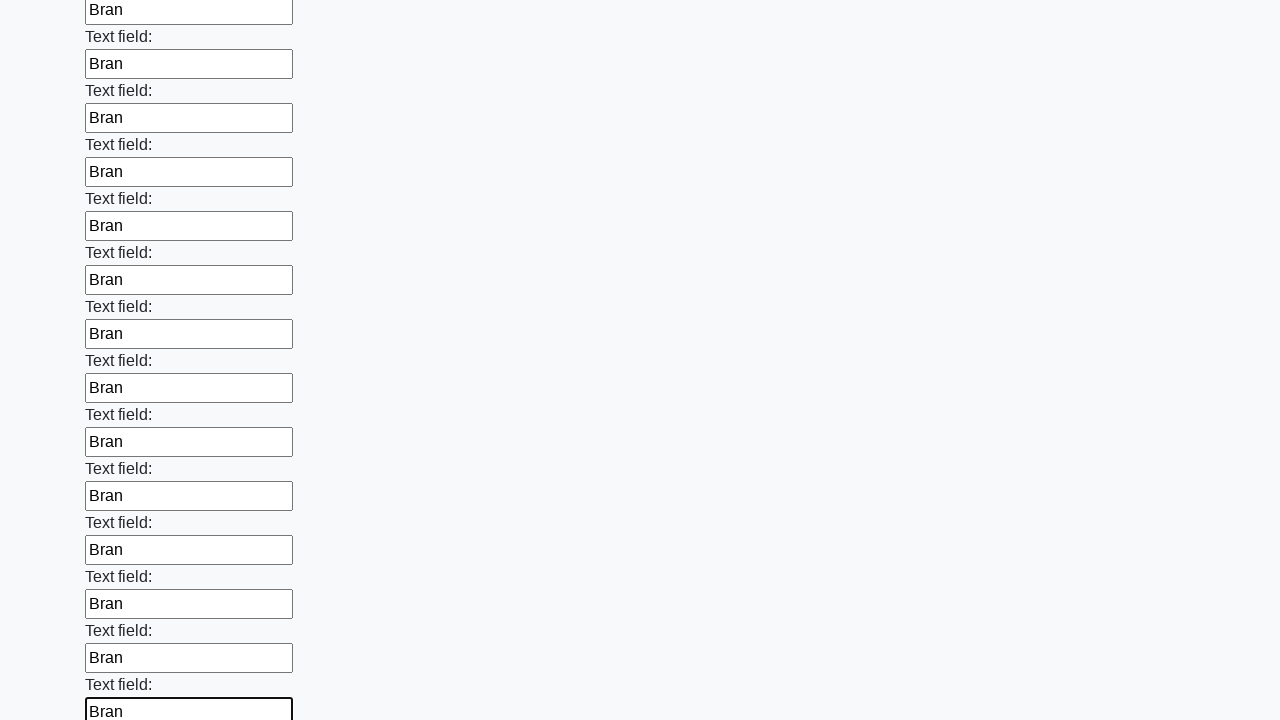

Filled an input field with 'Bran' on input >> nth=77
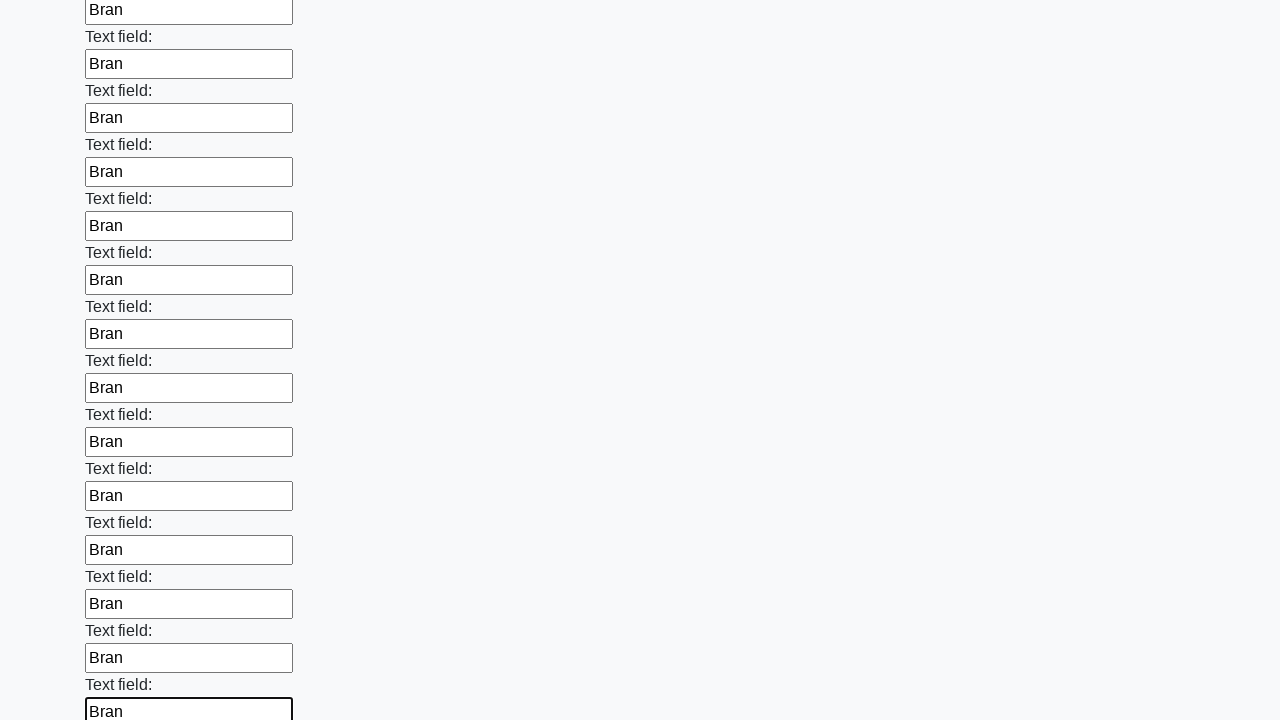

Filled an input field with 'Bran' on input >> nth=78
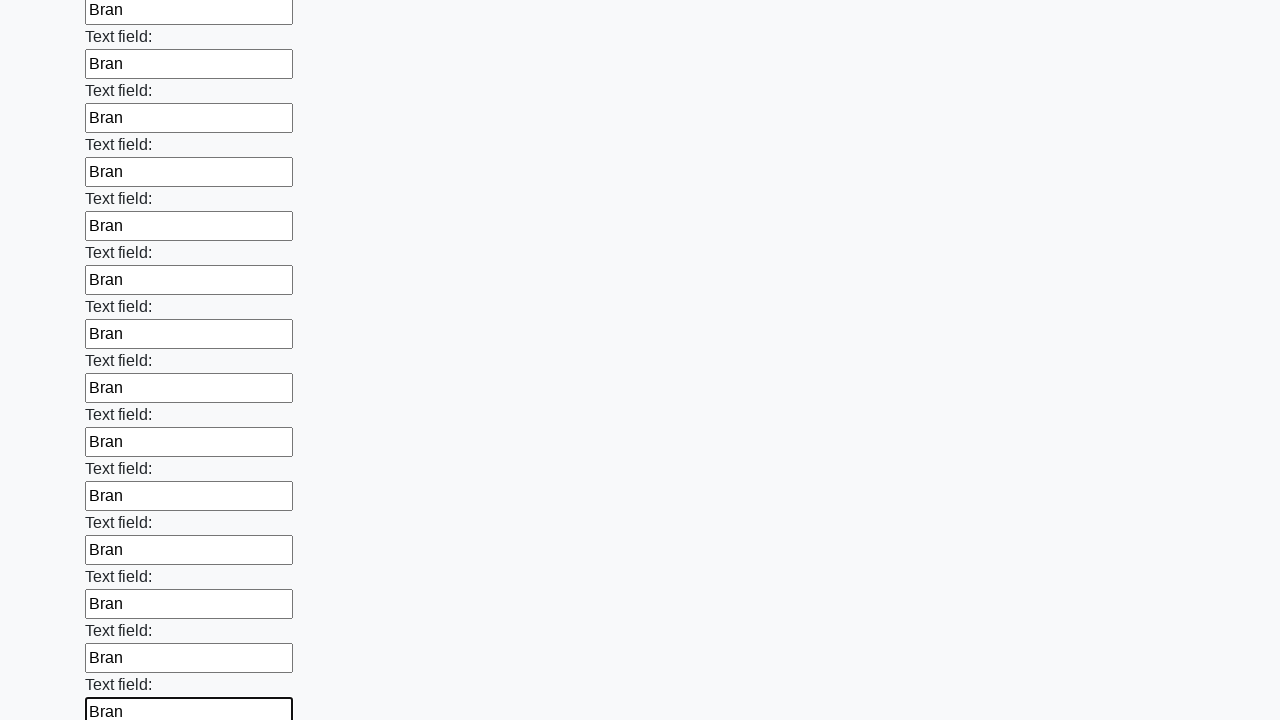

Filled an input field with 'Bran' on input >> nth=79
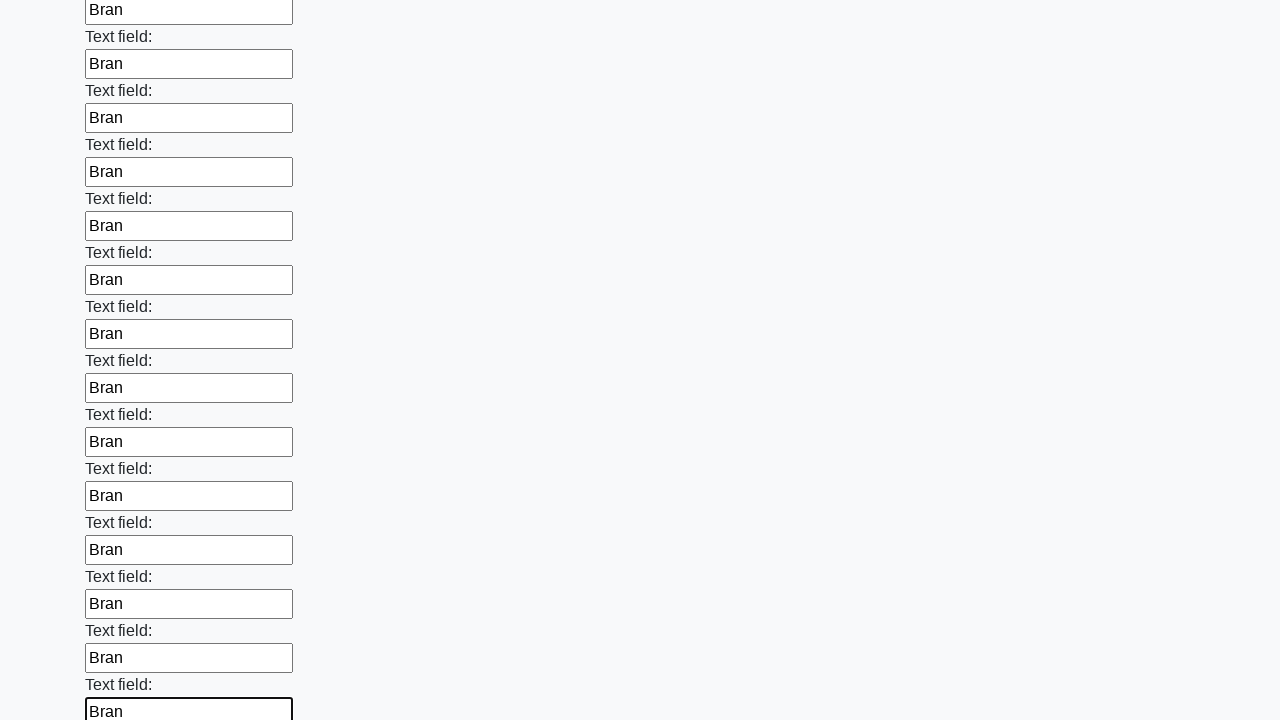

Filled an input field with 'Bran' on input >> nth=80
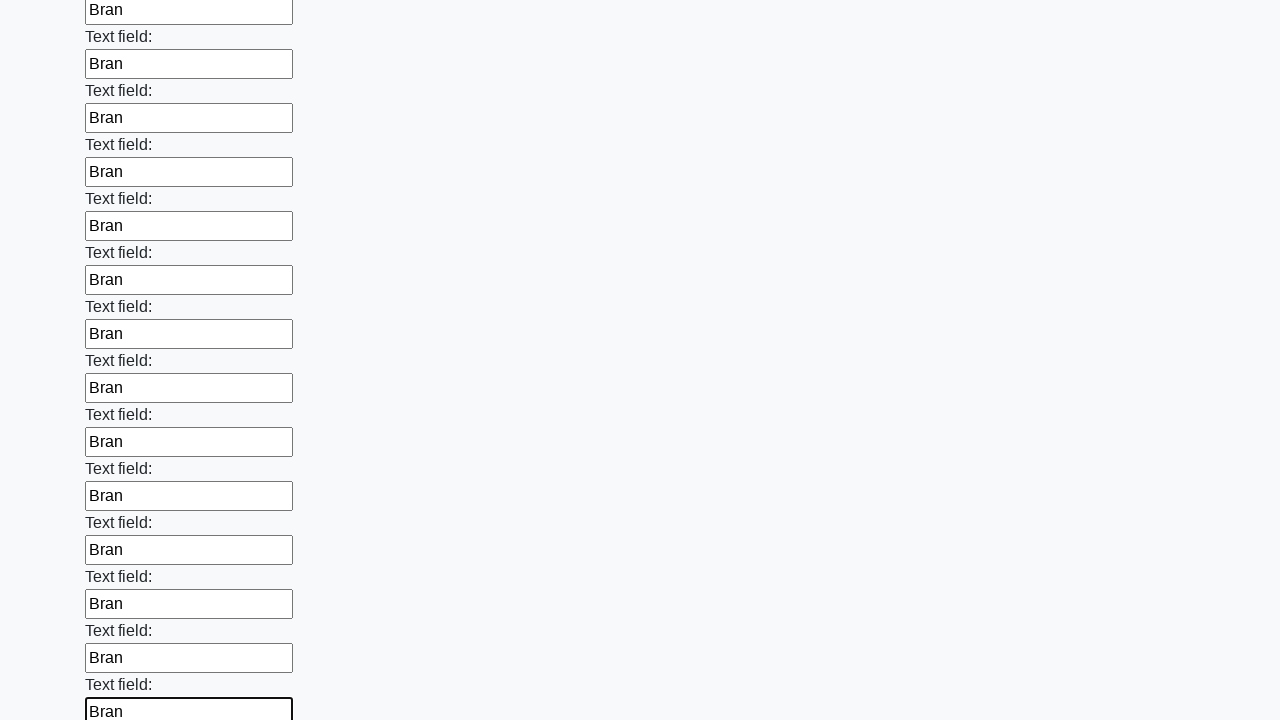

Filled an input field with 'Bran' on input >> nth=81
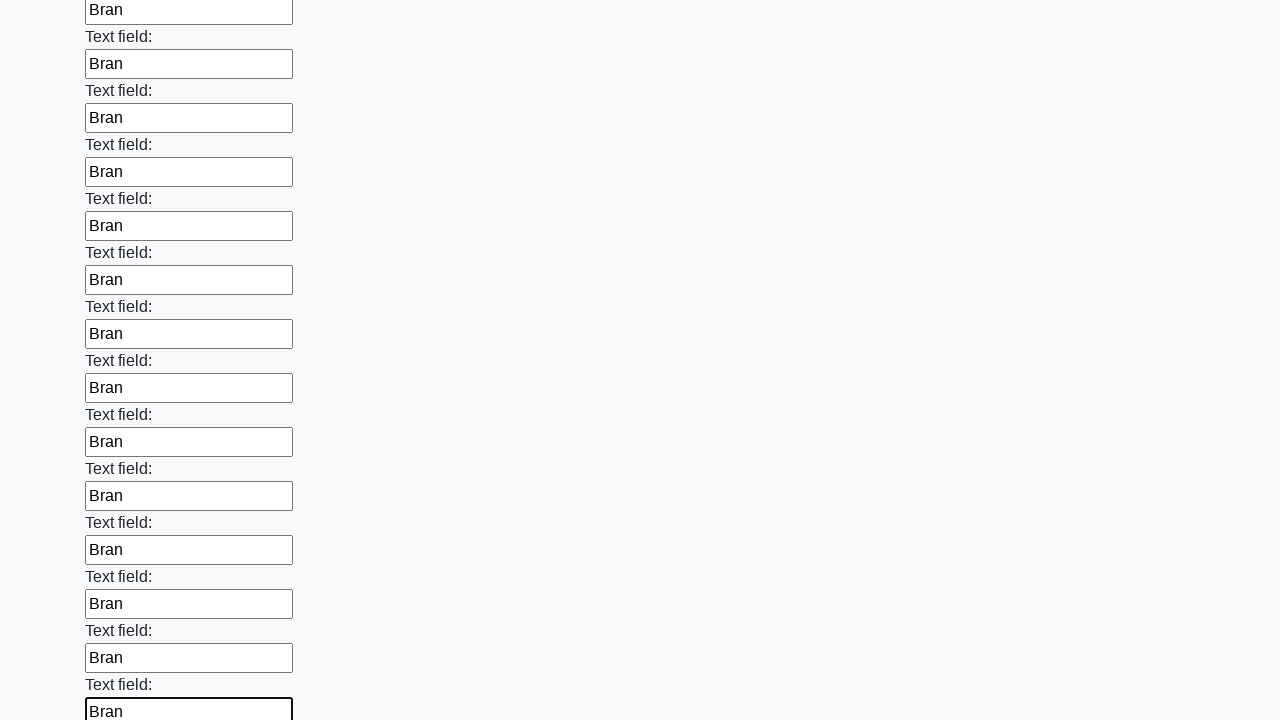

Filled an input field with 'Bran' on input >> nth=82
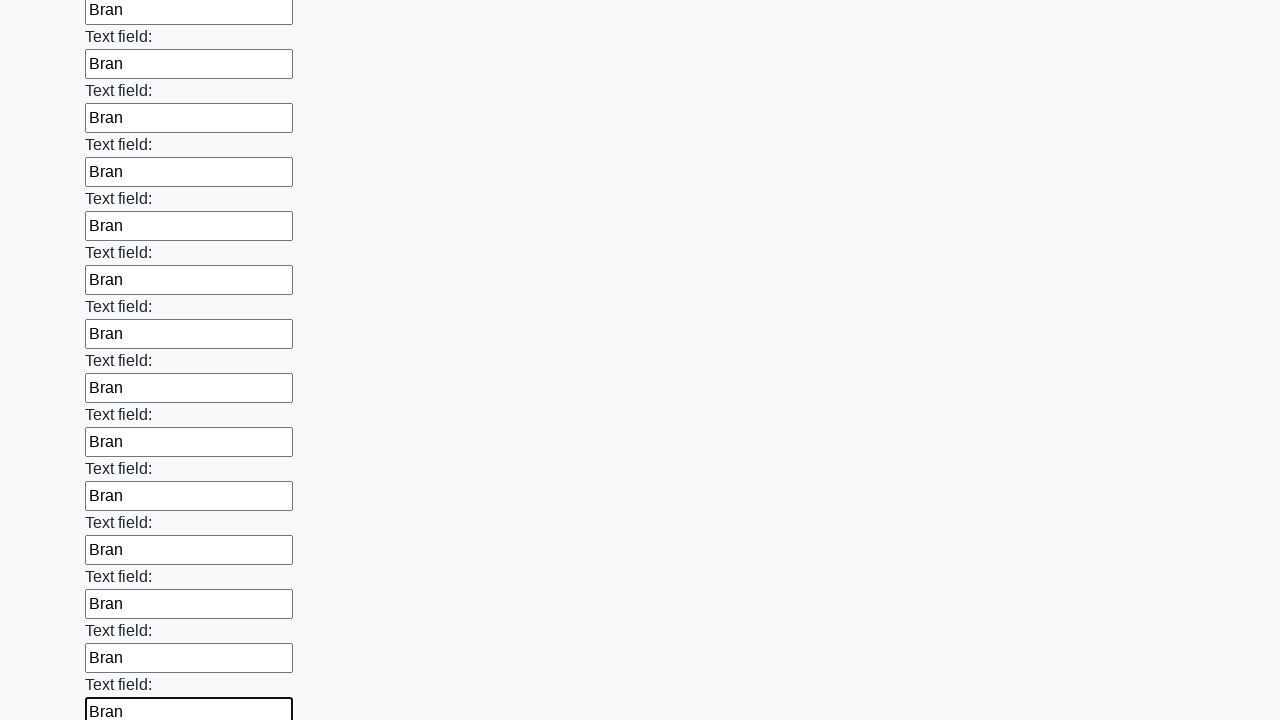

Filled an input field with 'Bran' on input >> nth=83
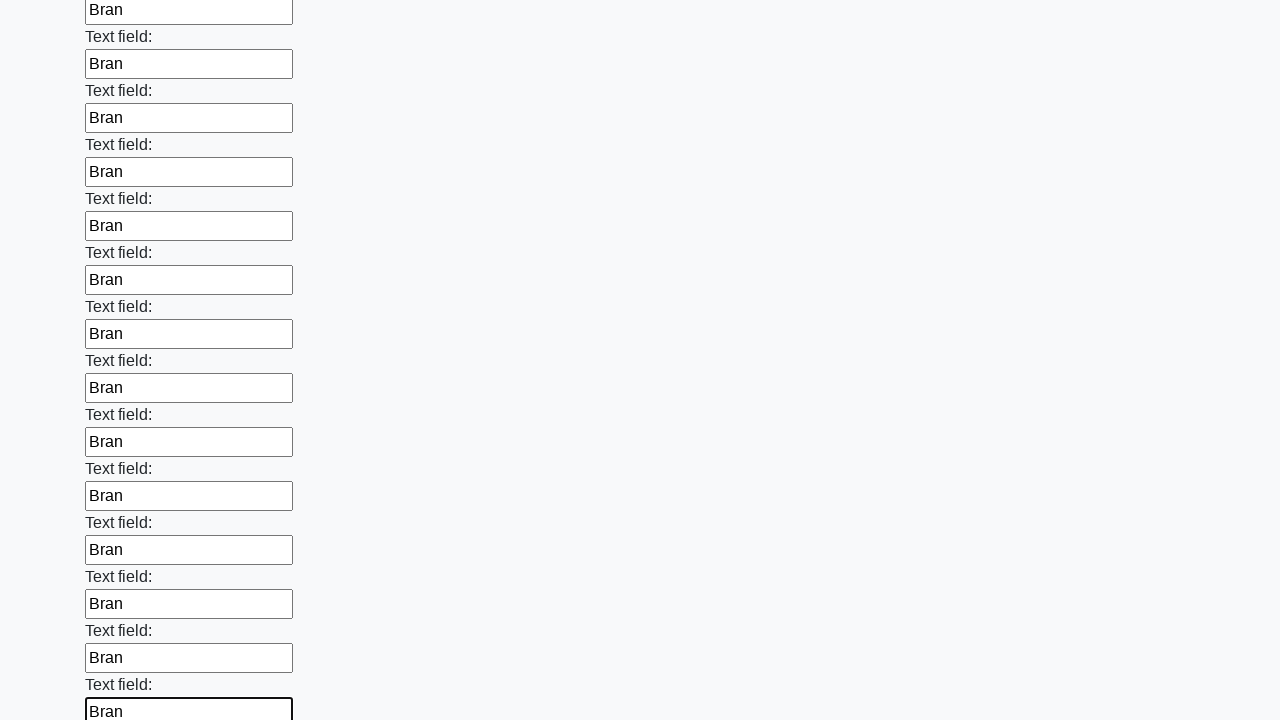

Filled an input field with 'Bran' on input >> nth=84
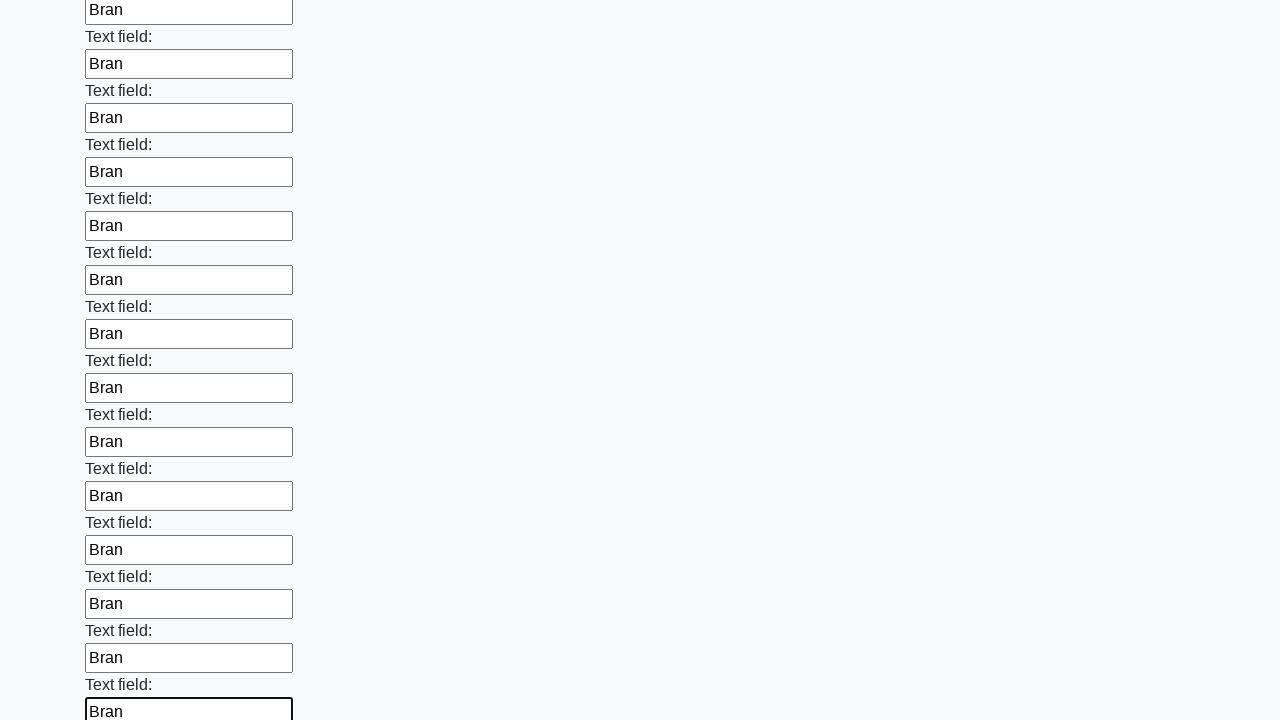

Filled an input field with 'Bran' on input >> nth=85
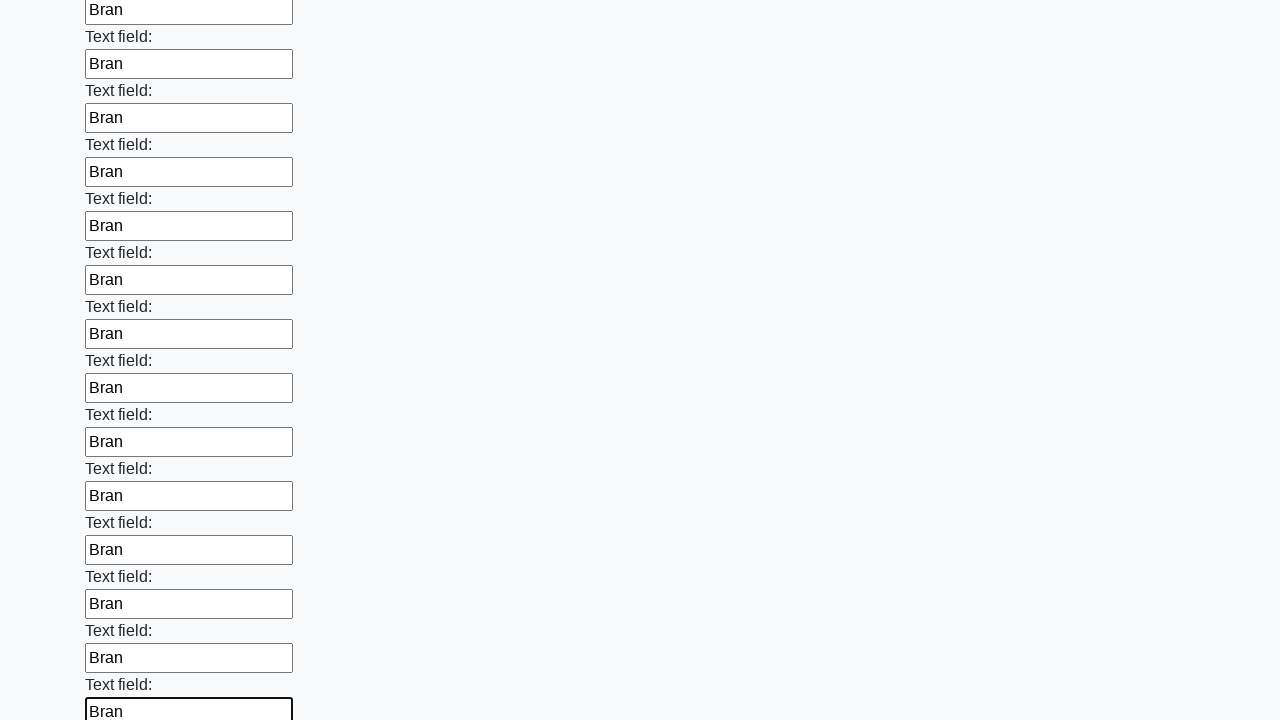

Filled an input field with 'Bran' on input >> nth=86
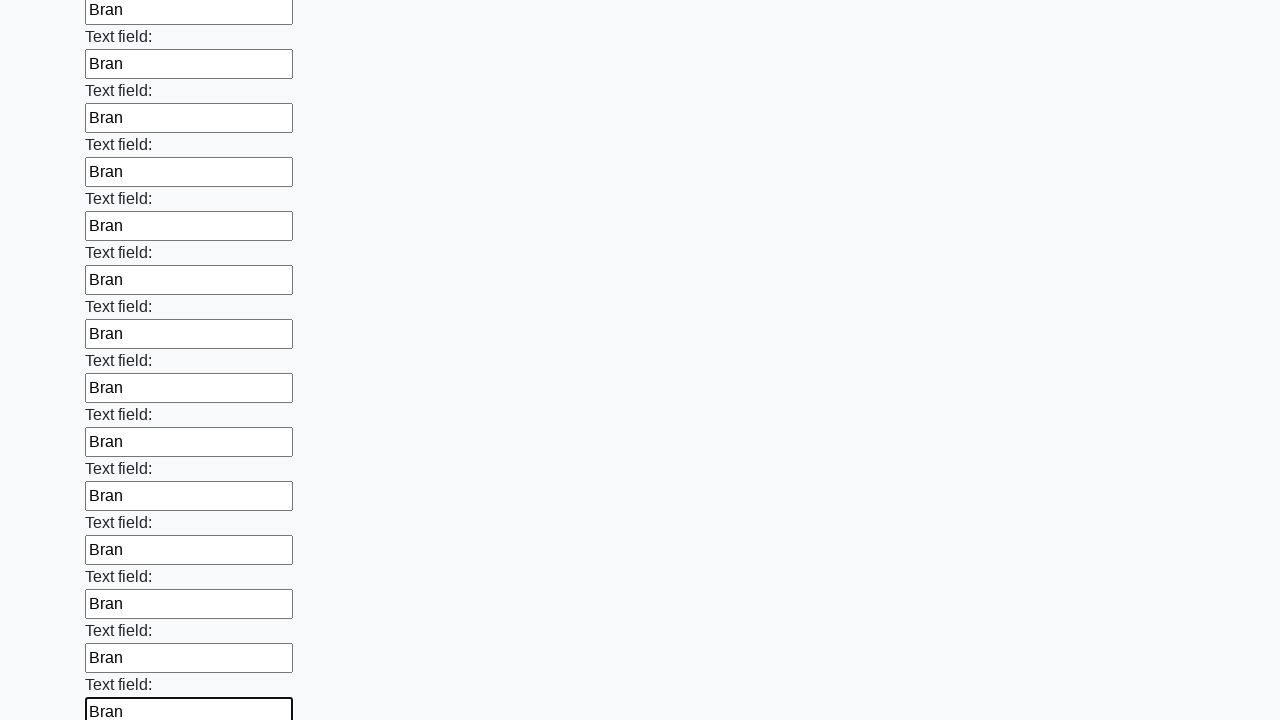

Filled an input field with 'Bran' on input >> nth=87
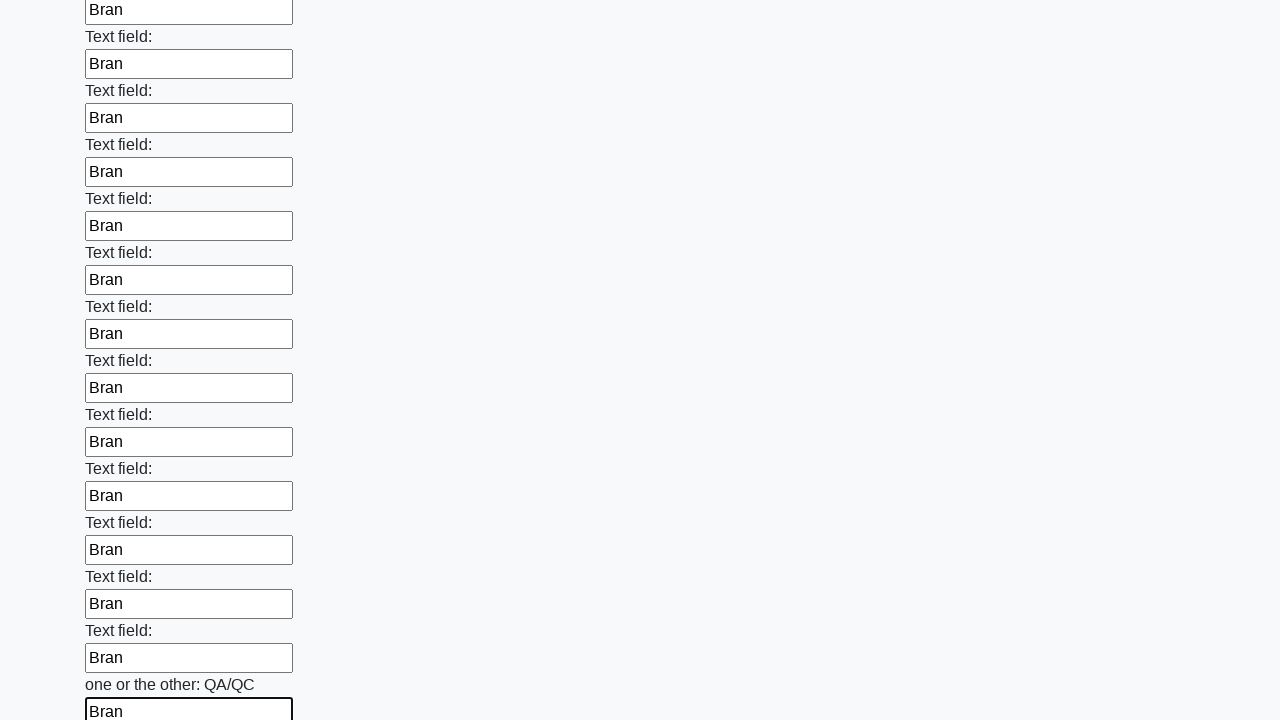

Filled an input field with 'Bran' on input >> nth=88
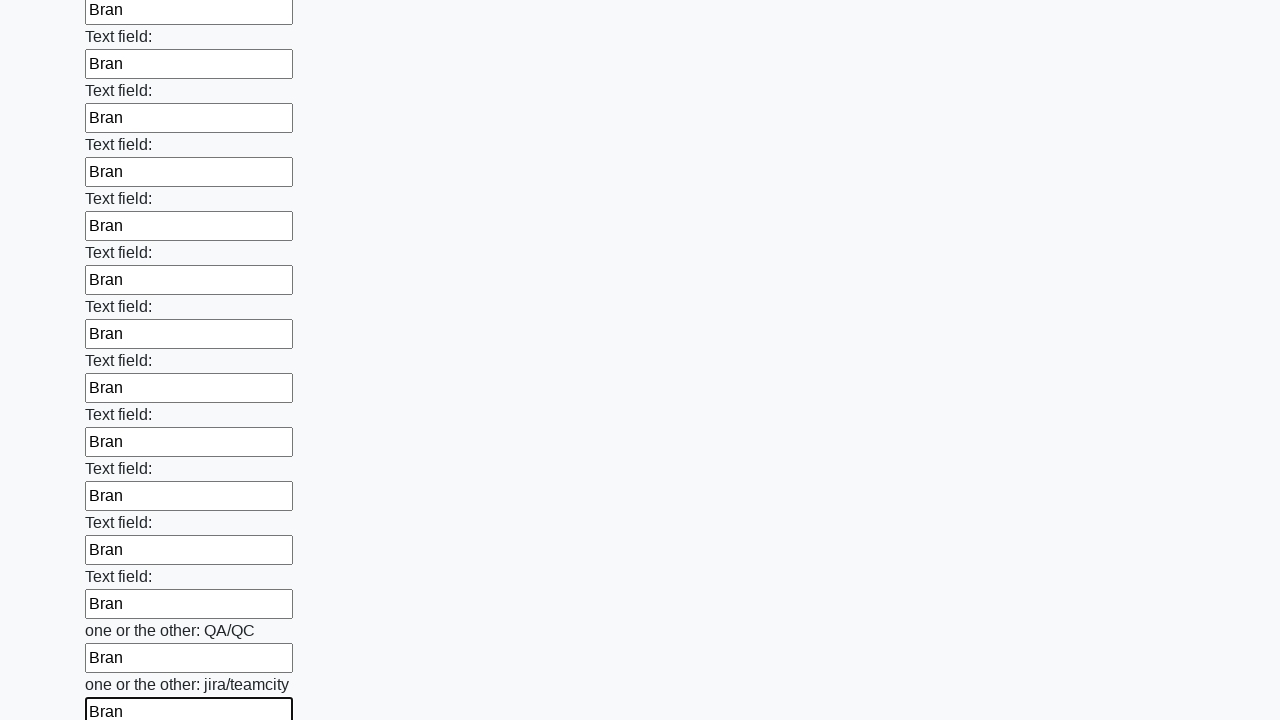

Filled an input field with 'Bran' on input >> nth=89
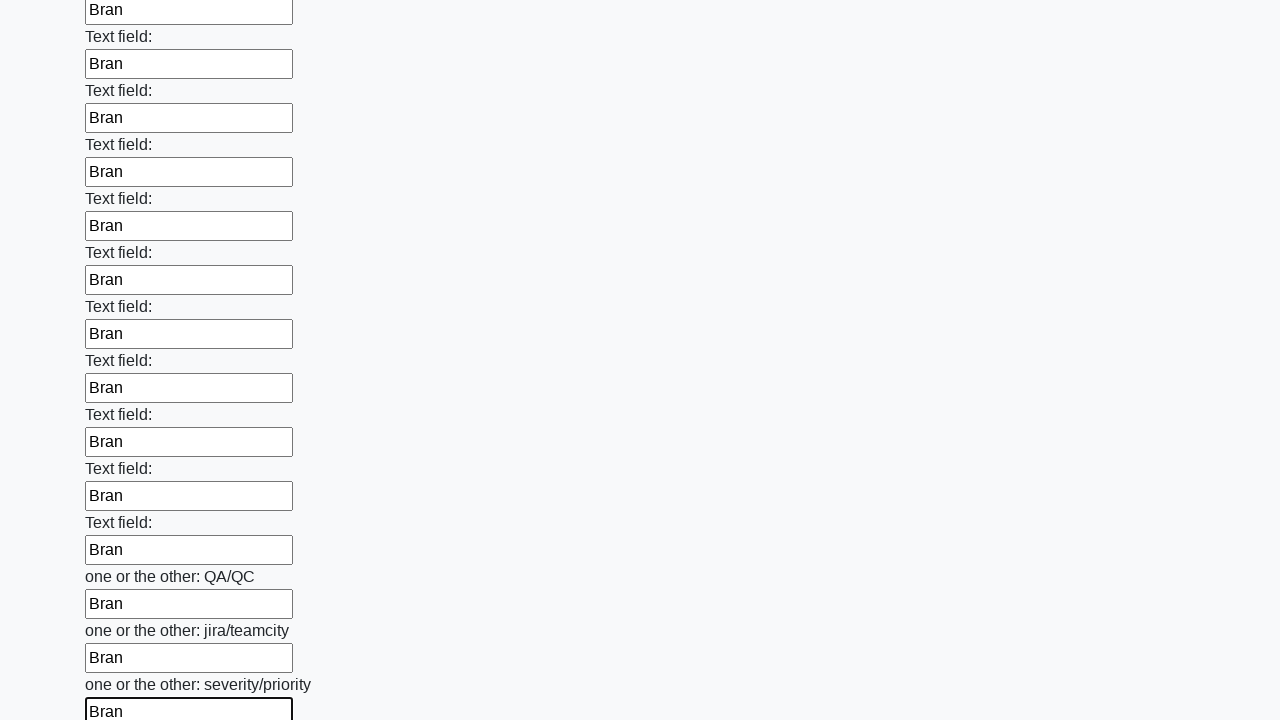

Filled an input field with 'Bran' on input >> nth=90
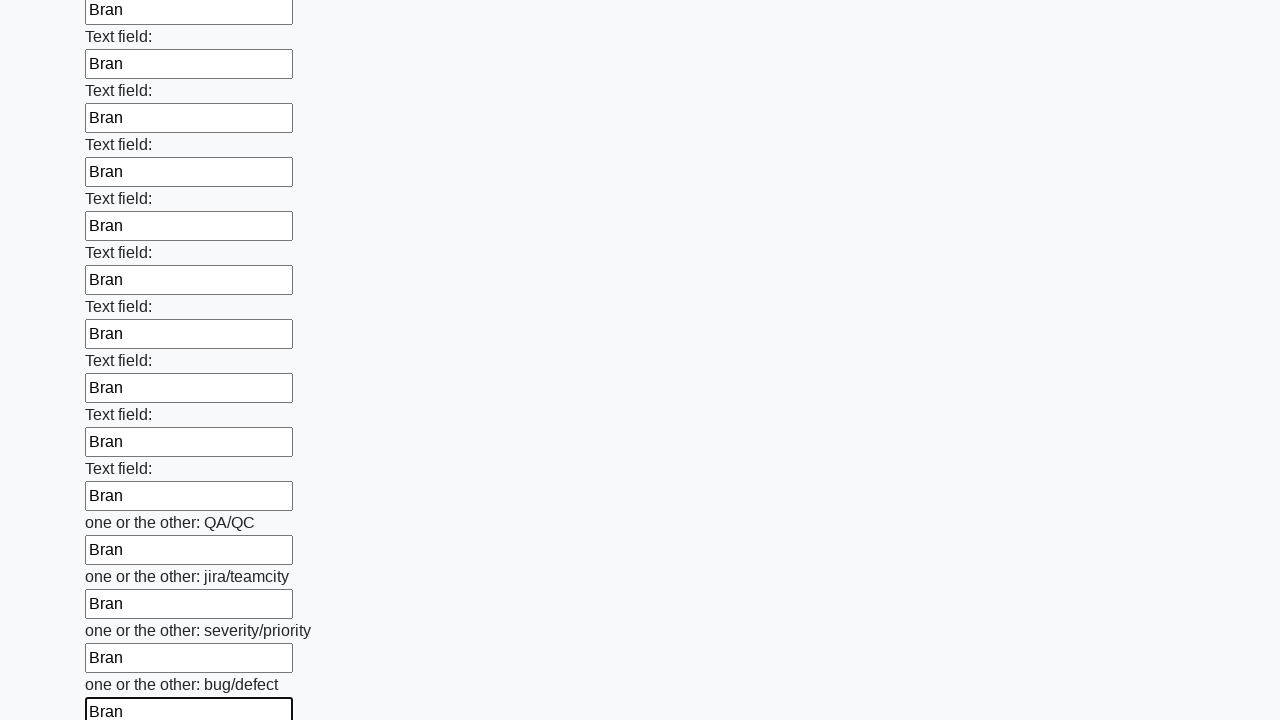

Filled an input field with 'Bran' on input >> nth=91
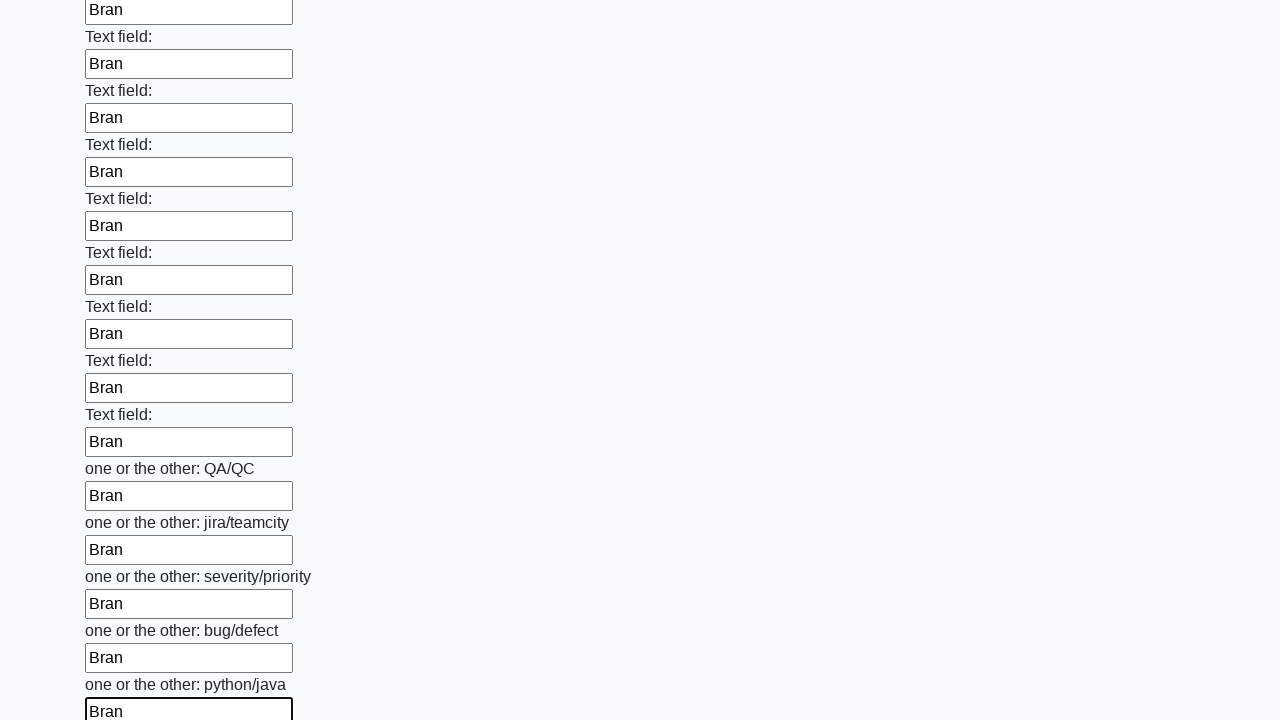

Filled an input field with 'Bran' on input >> nth=92
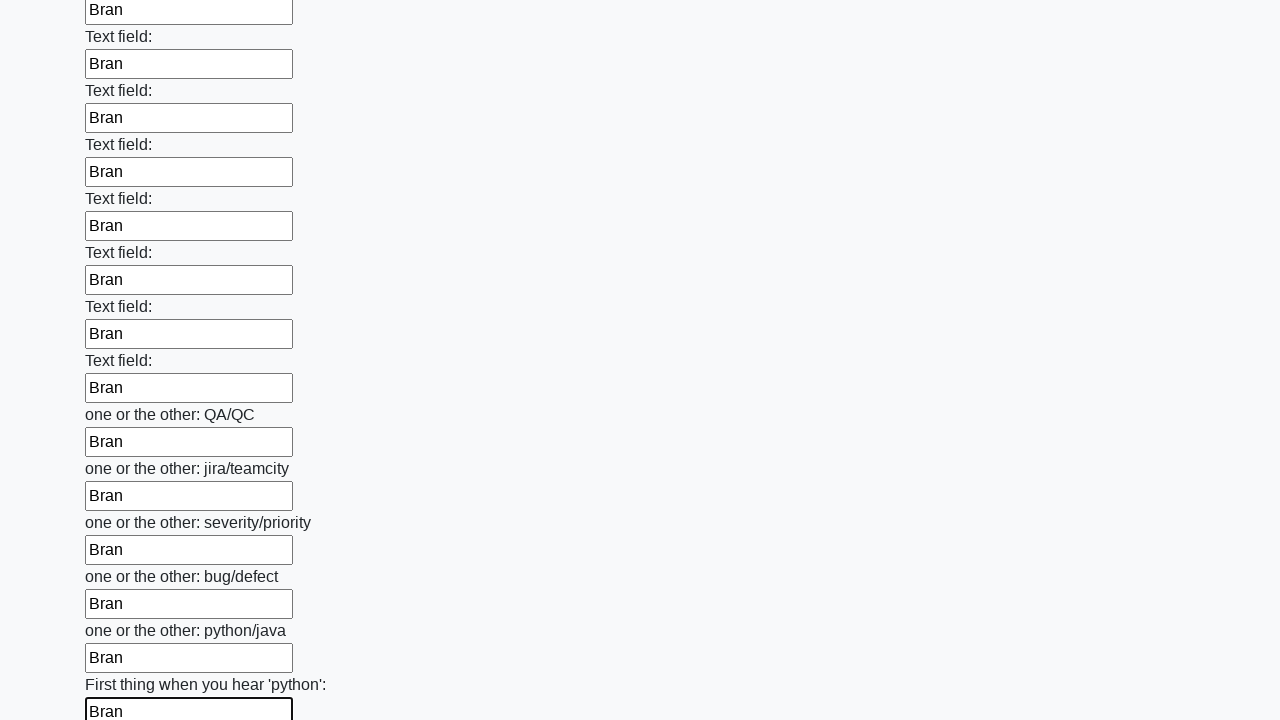

Filled an input field with 'Bran' on input >> nth=93
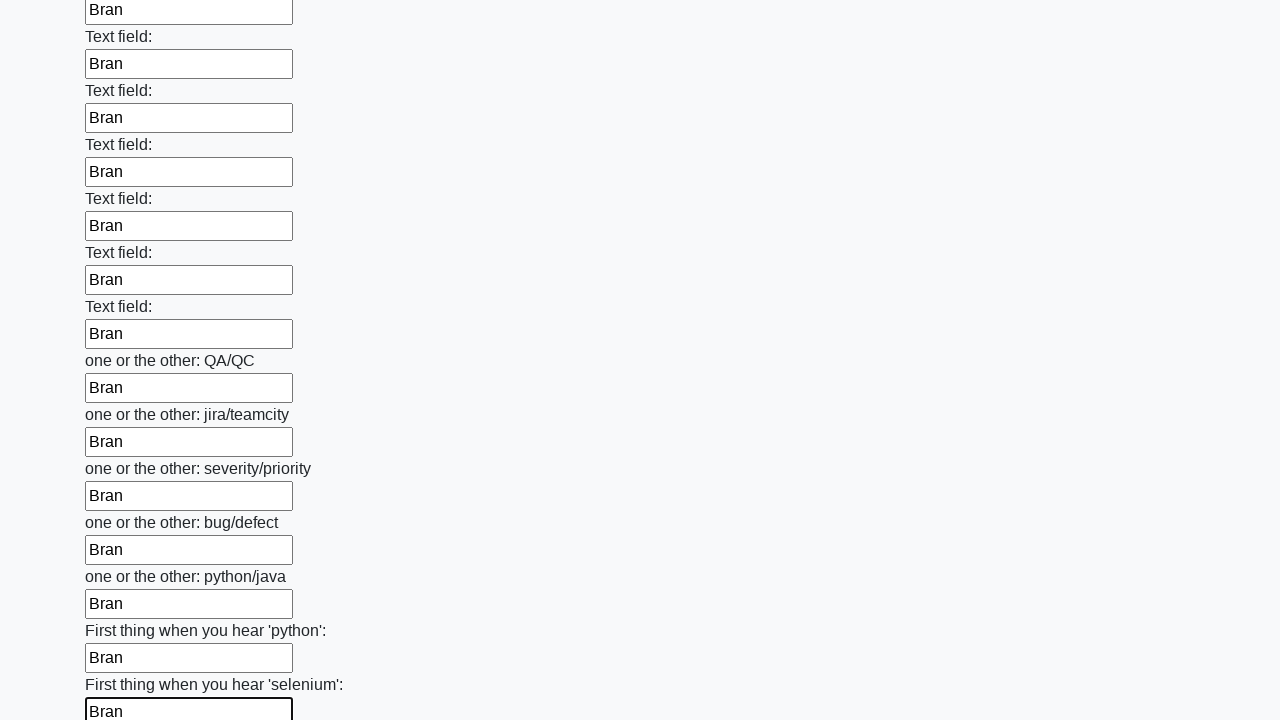

Filled an input field with 'Bran' on input >> nth=94
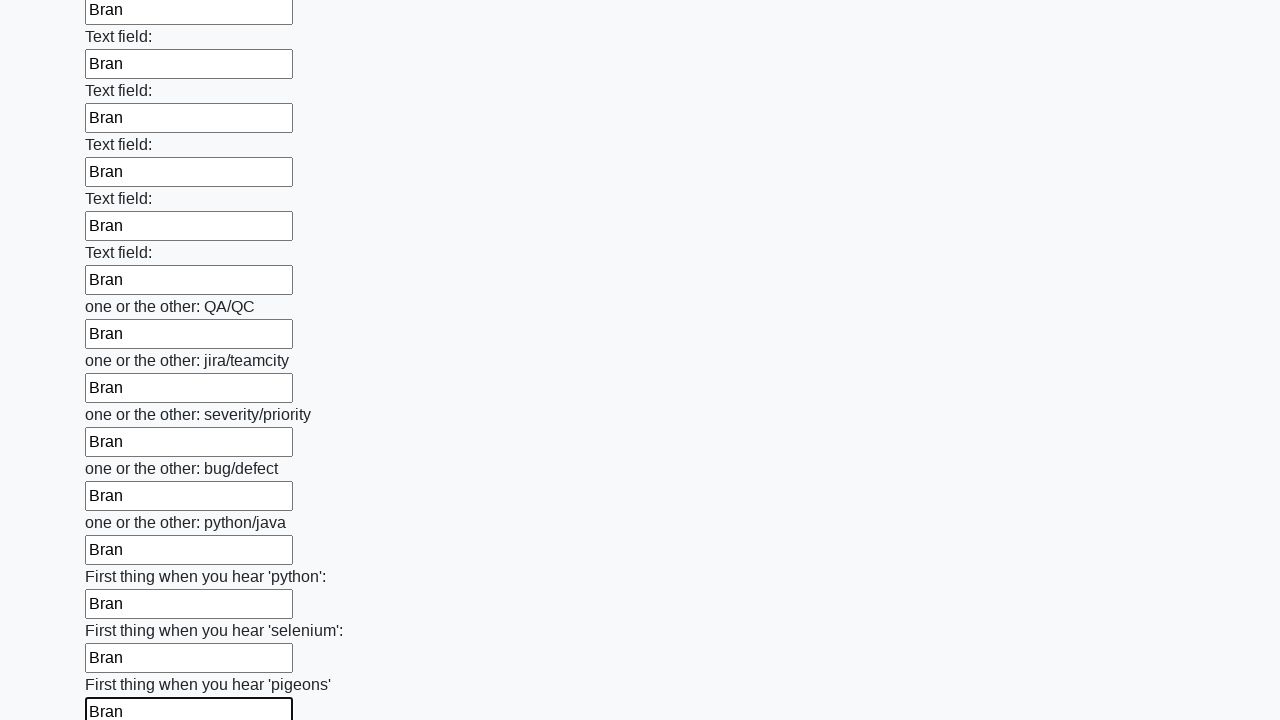

Filled an input field with 'Bran' on input >> nth=95
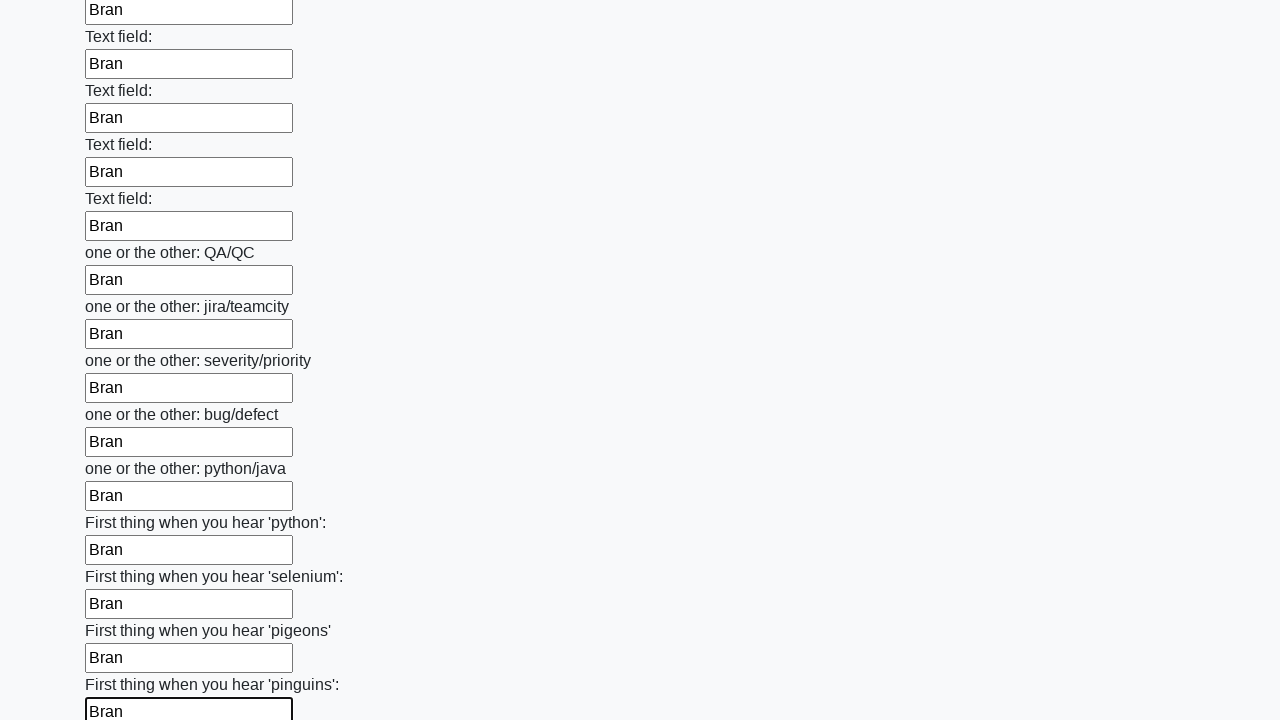

Filled an input field with 'Bran' on input >> nth=96
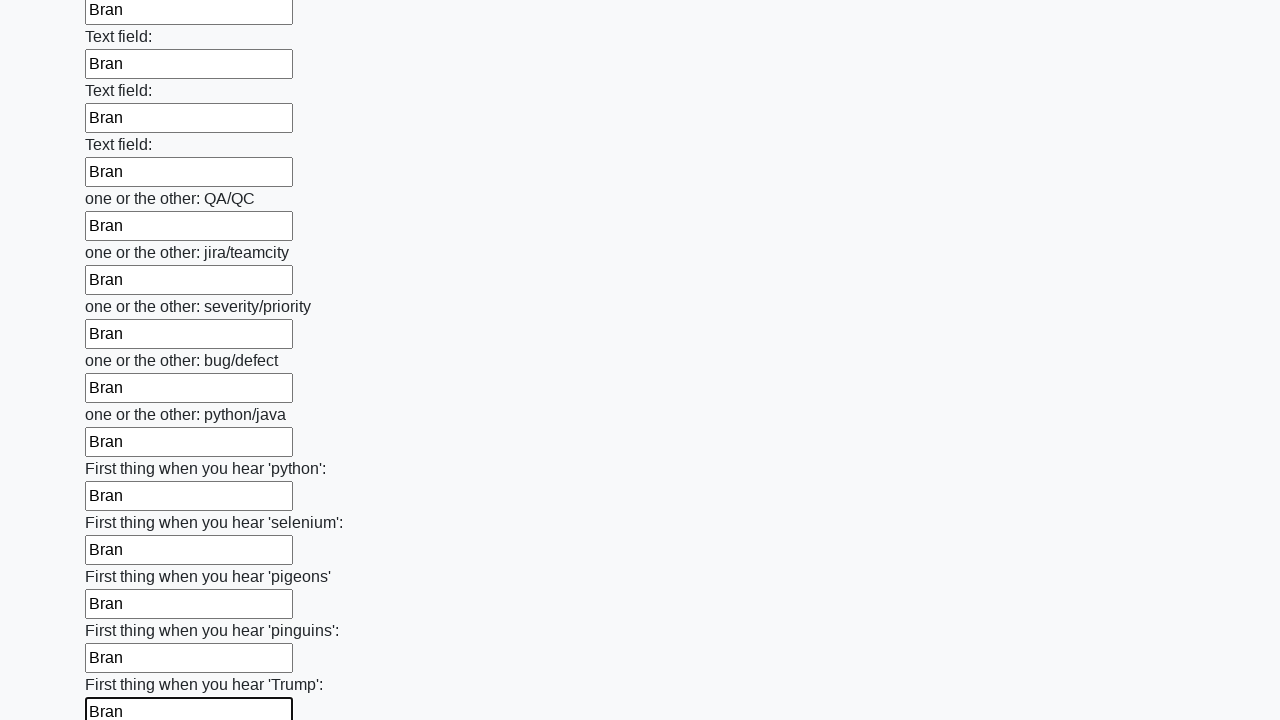

Filled an input field with 'Bran' on input >> nth=97
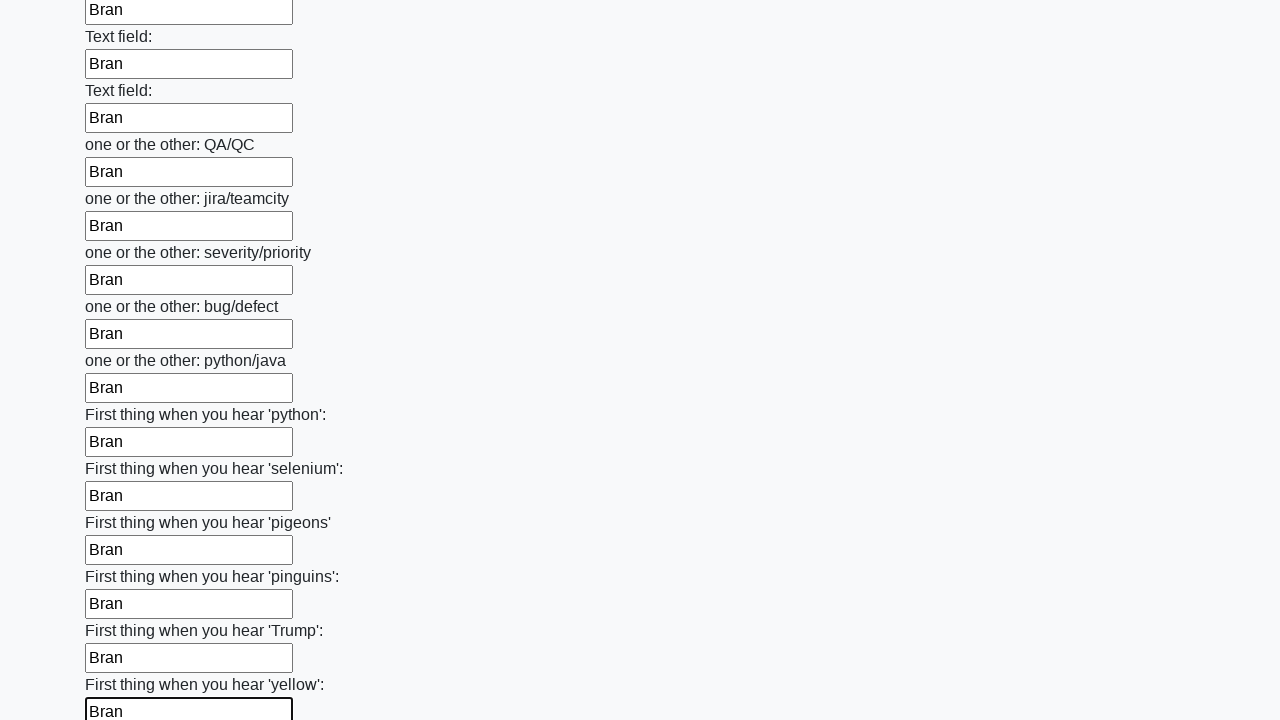

Filled an input field with 'Bran' on input >> nth=98
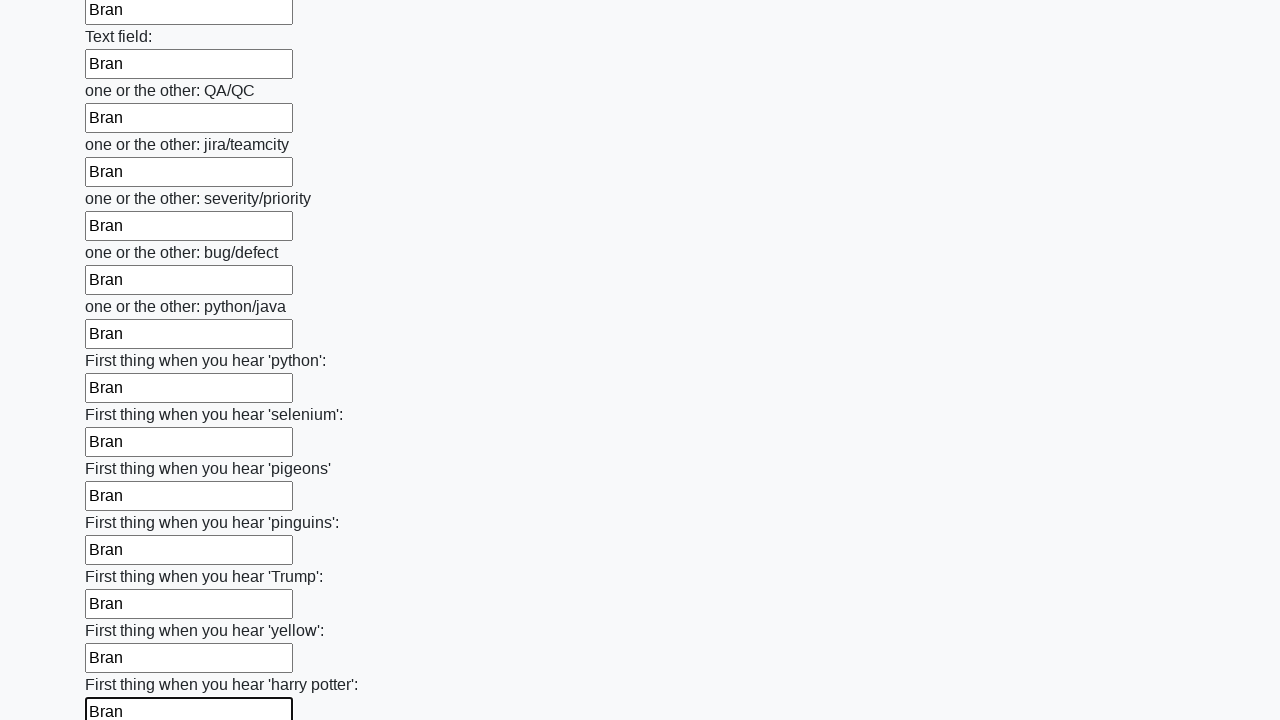

Filled an input field with 'Bran' on input >> nth=99
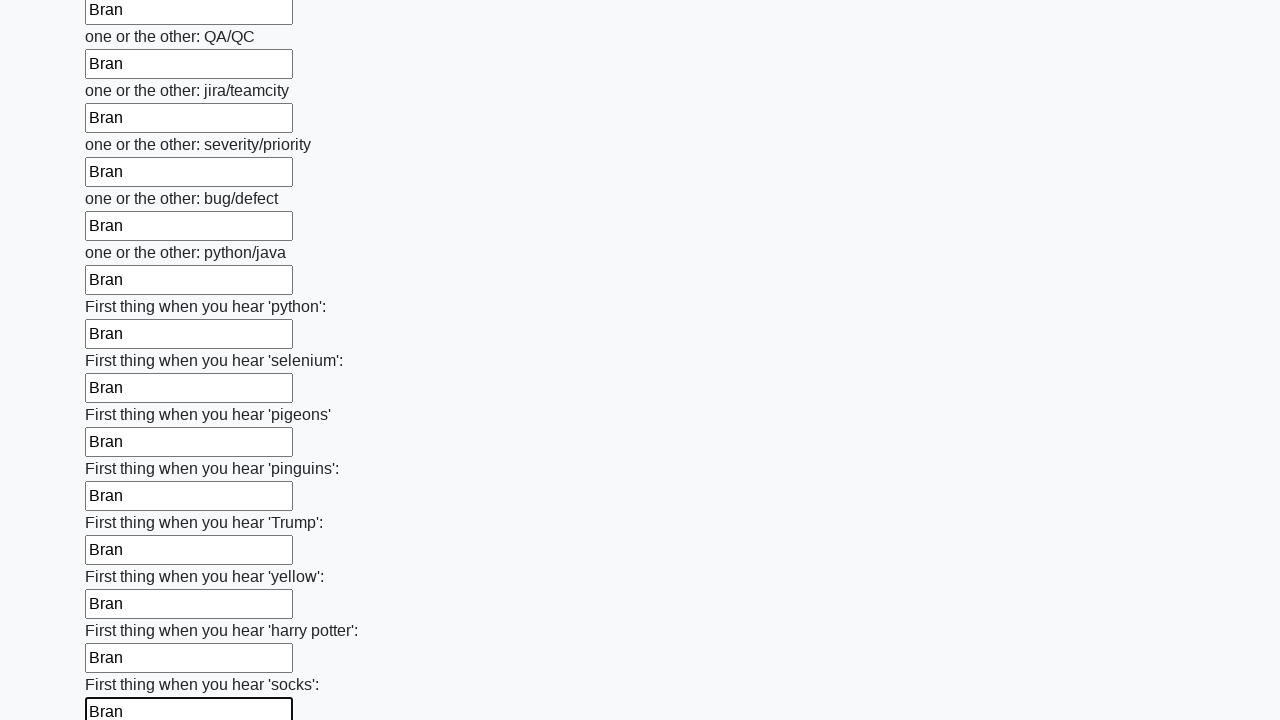

Clicked the submit button at (123, 611) on button.btn
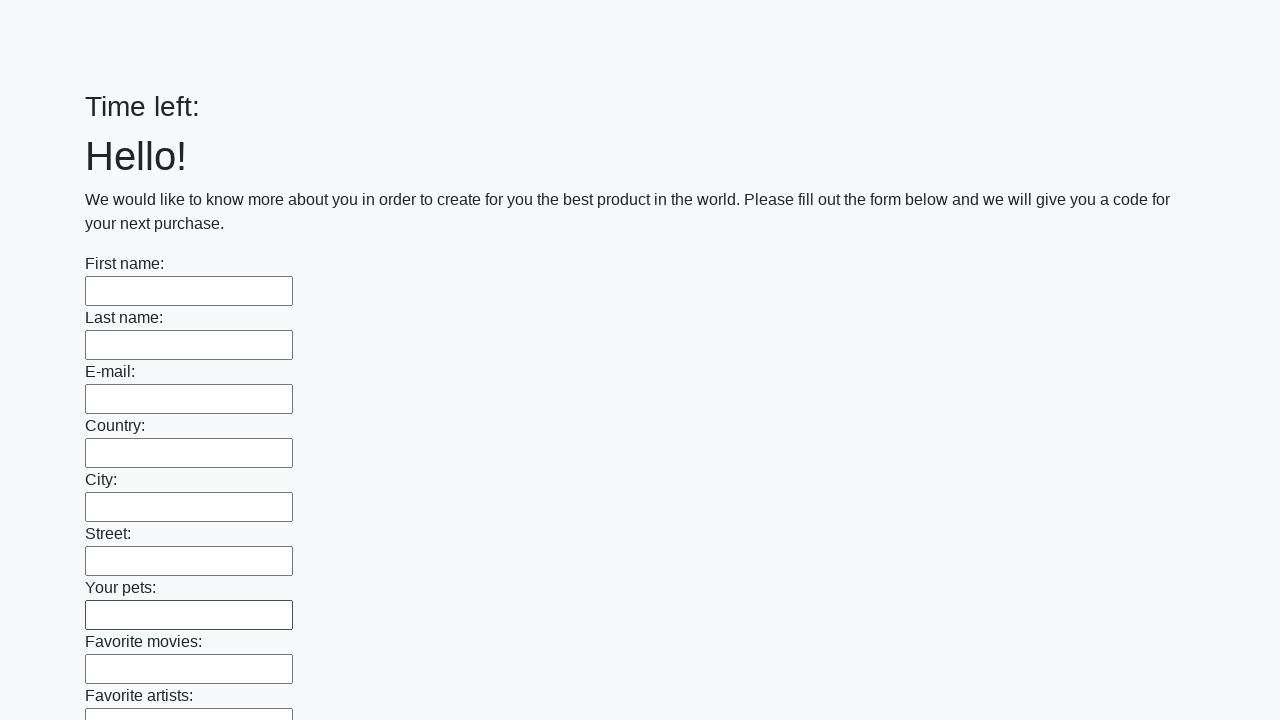

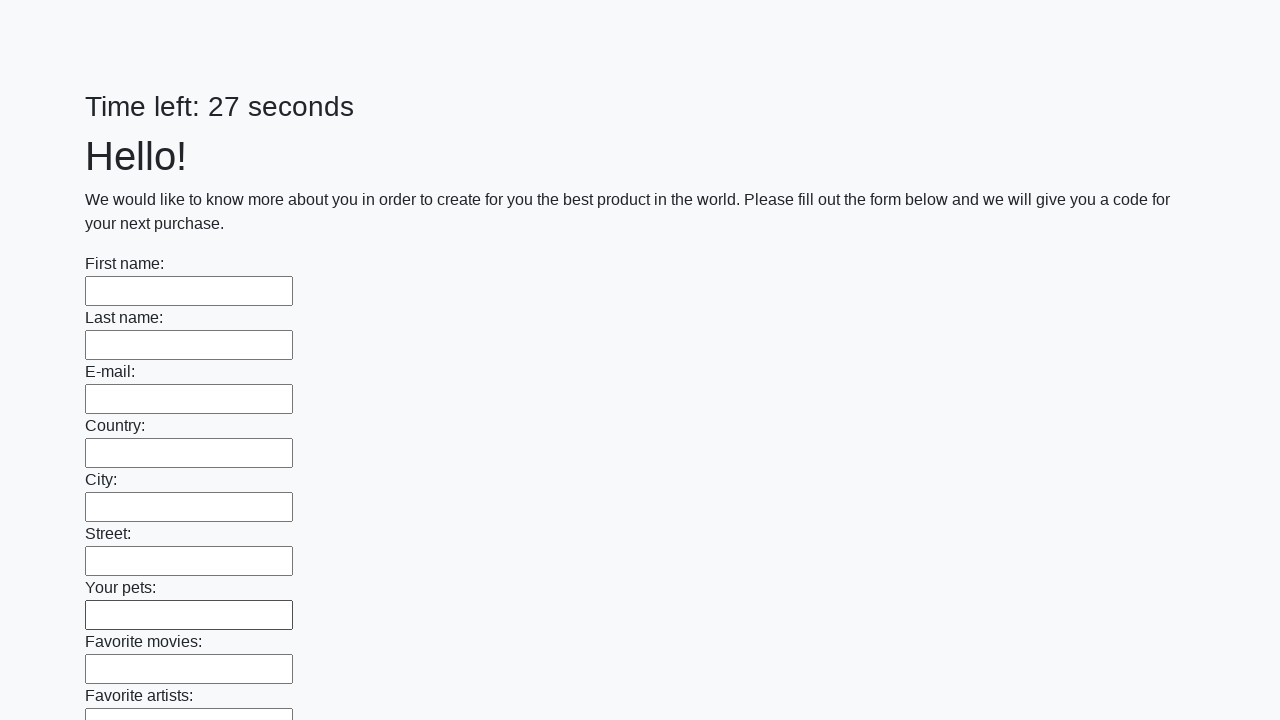